Tests a large form by filling all text input fields with a sample answer and submitting the form by clicking the submit button.

Starting URL: http://suninjuly.github.io/huge_form.html

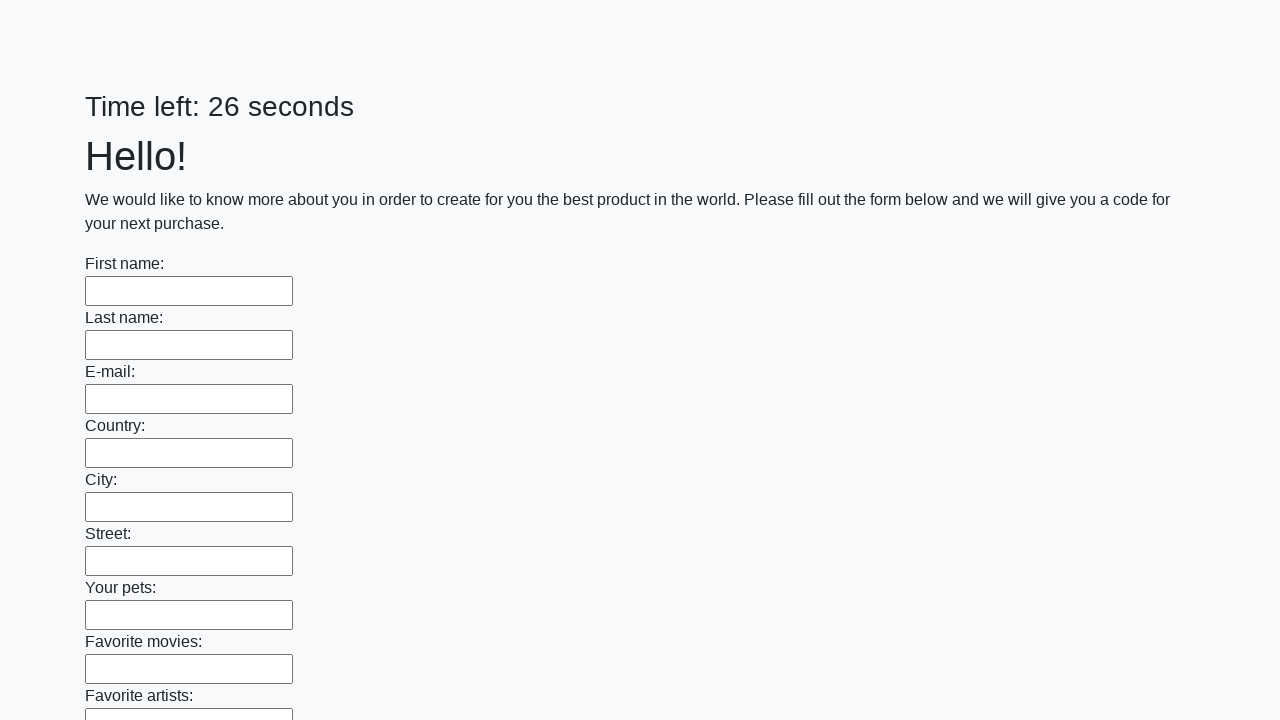

Located all text input fields on the huge form
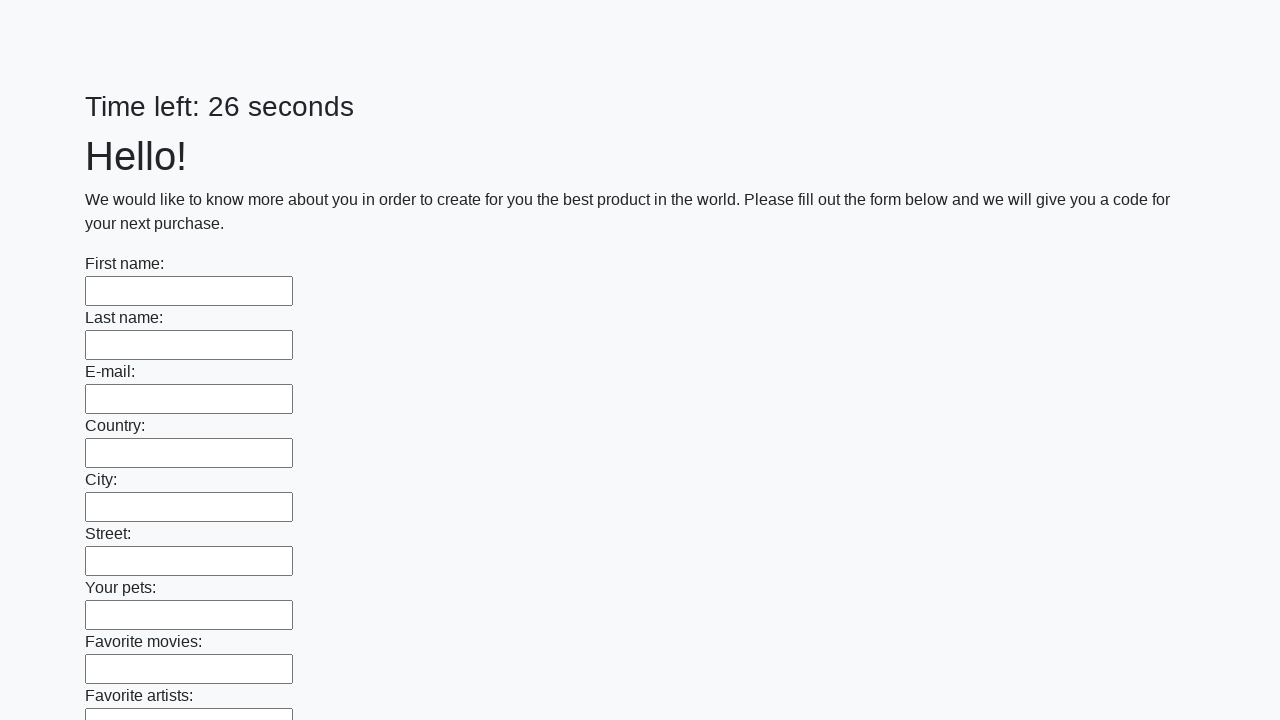

Filled a text input field with 'Sample Answer' on input[type='text'] >> nth=0
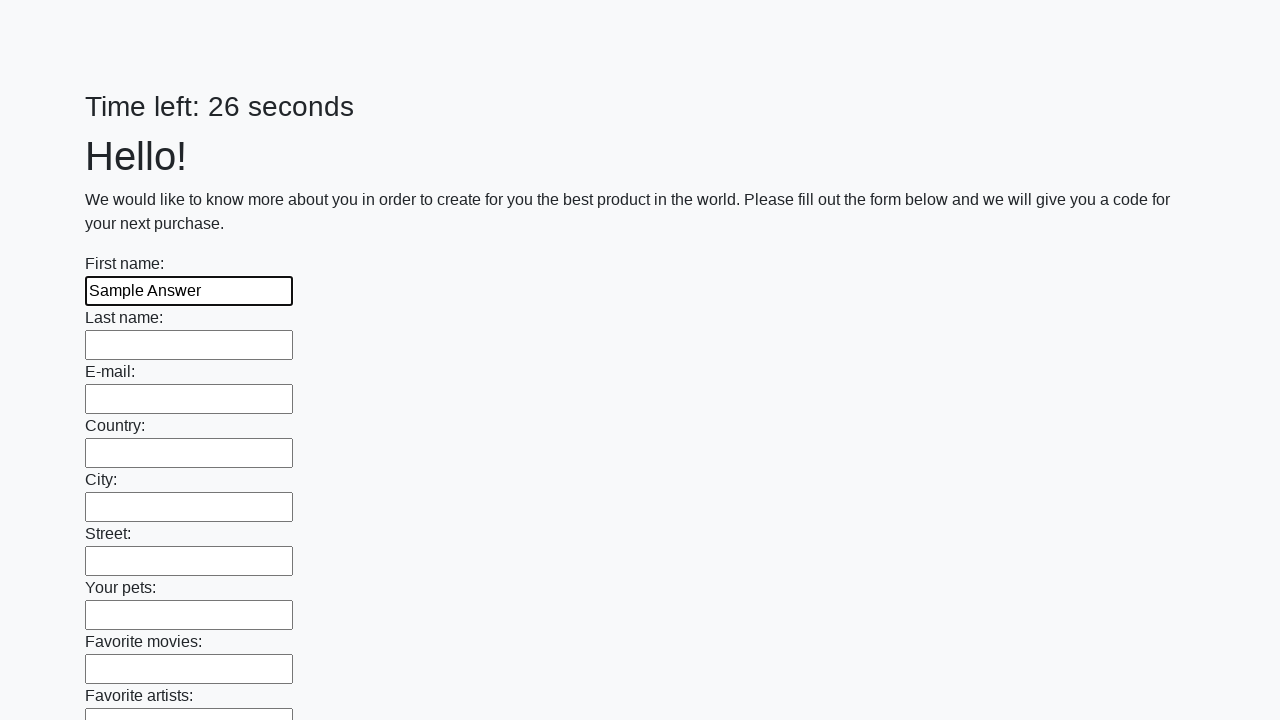

Filled a text input field with 'Sample Answer' on input[type='text'] >> nth=1
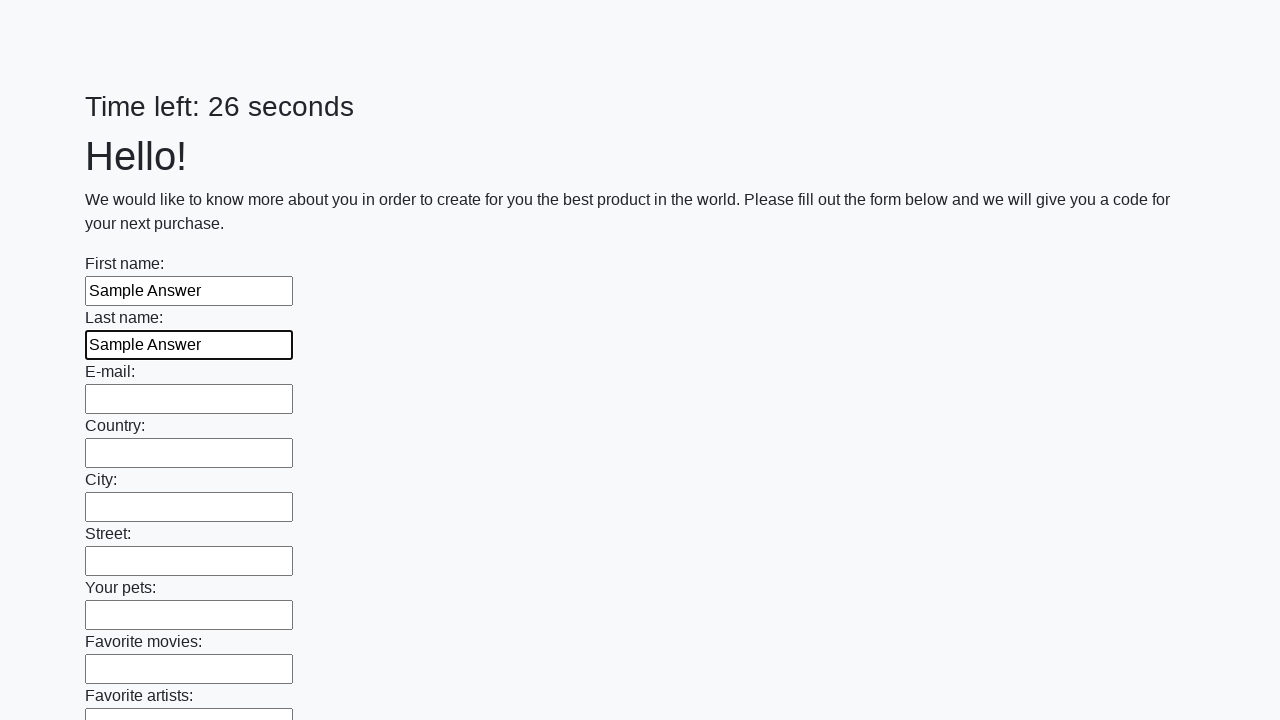

Filled a text input field with 'Sample Answer' on input[type='text'] >> nth=2
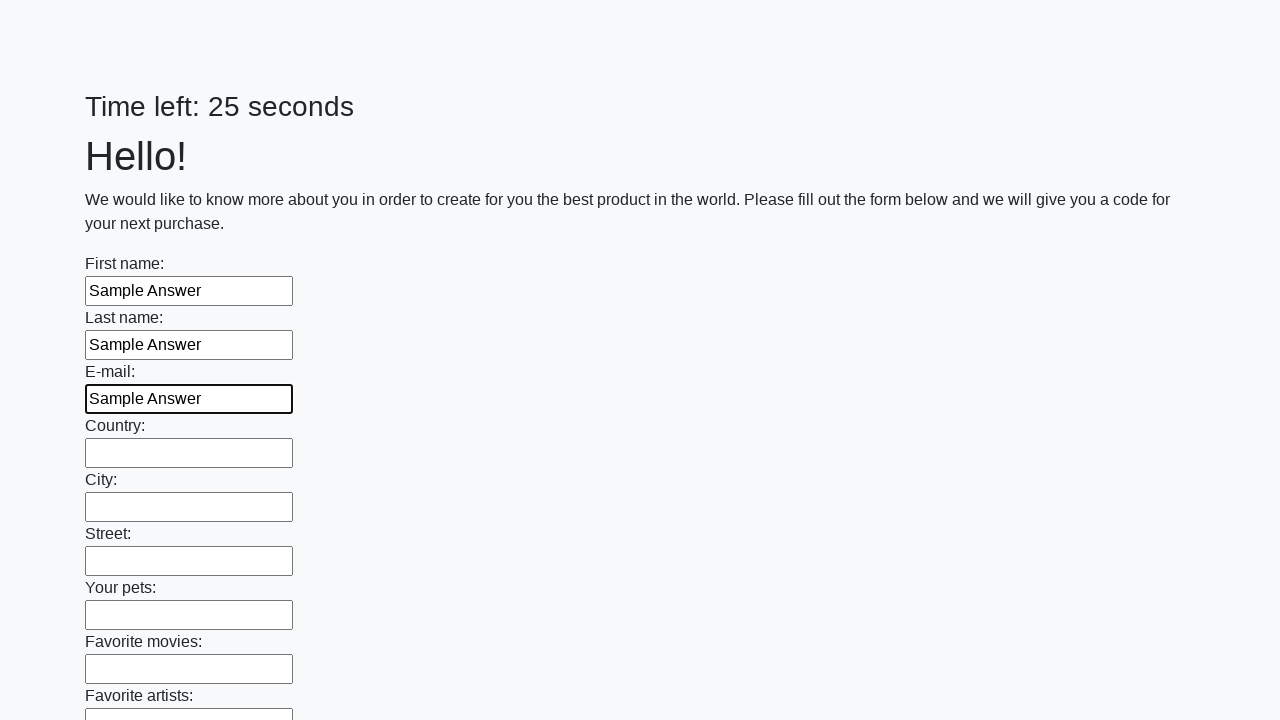

Filled a text input field with 'Sample Answer' on input[type='text'] >> nth=3
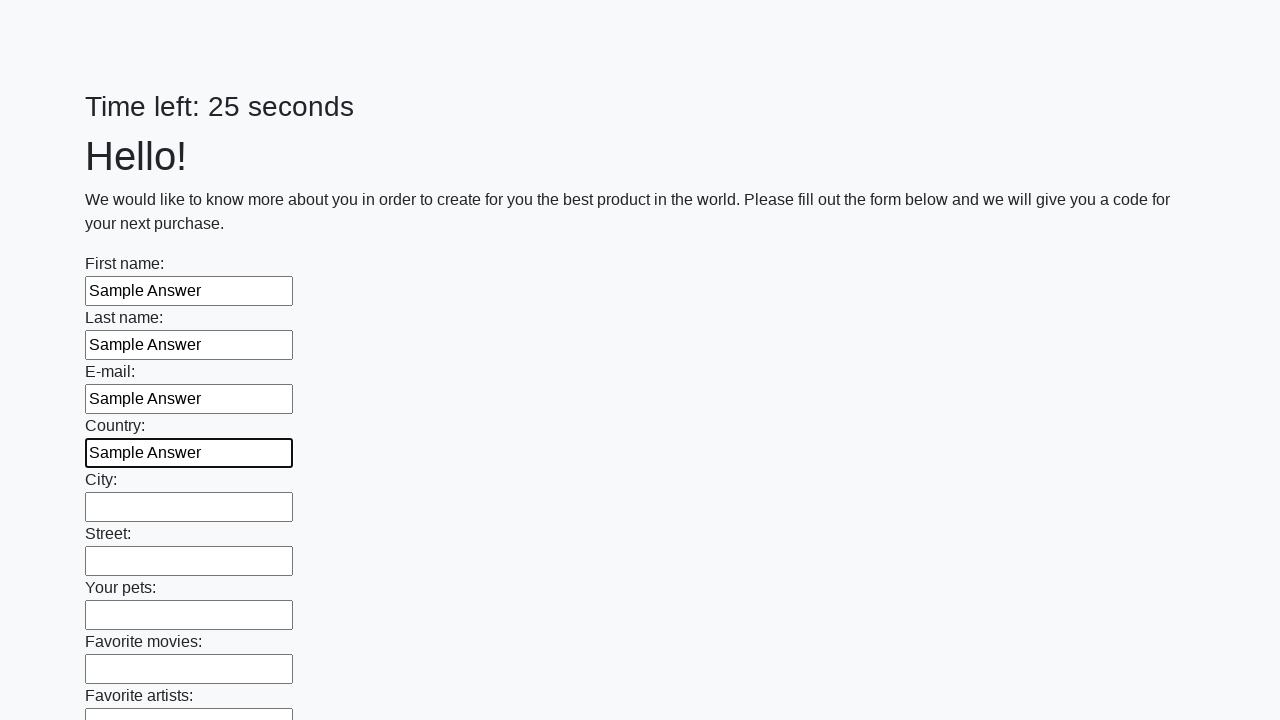

Filled a text input field with 'Sample Answer' on input[type='text'] >> nth=4
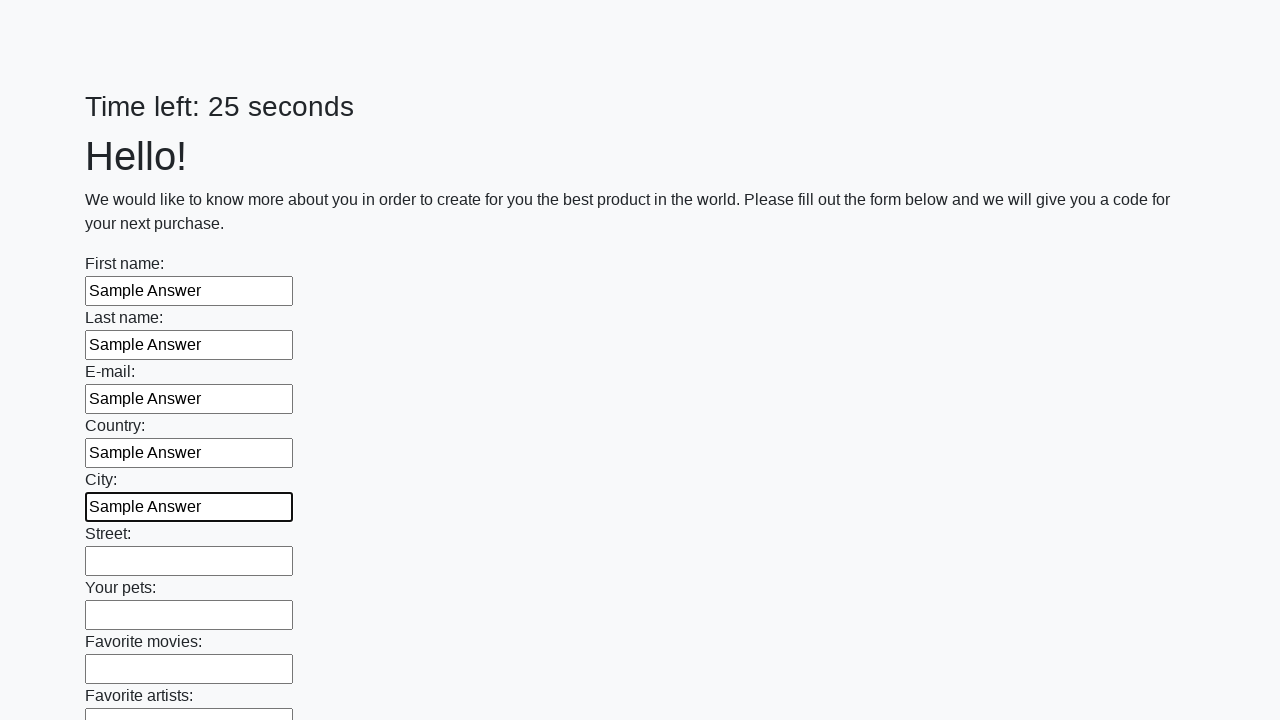

Filled a text input field with 'Sample Answer' on input[type='text'] >> nth=5
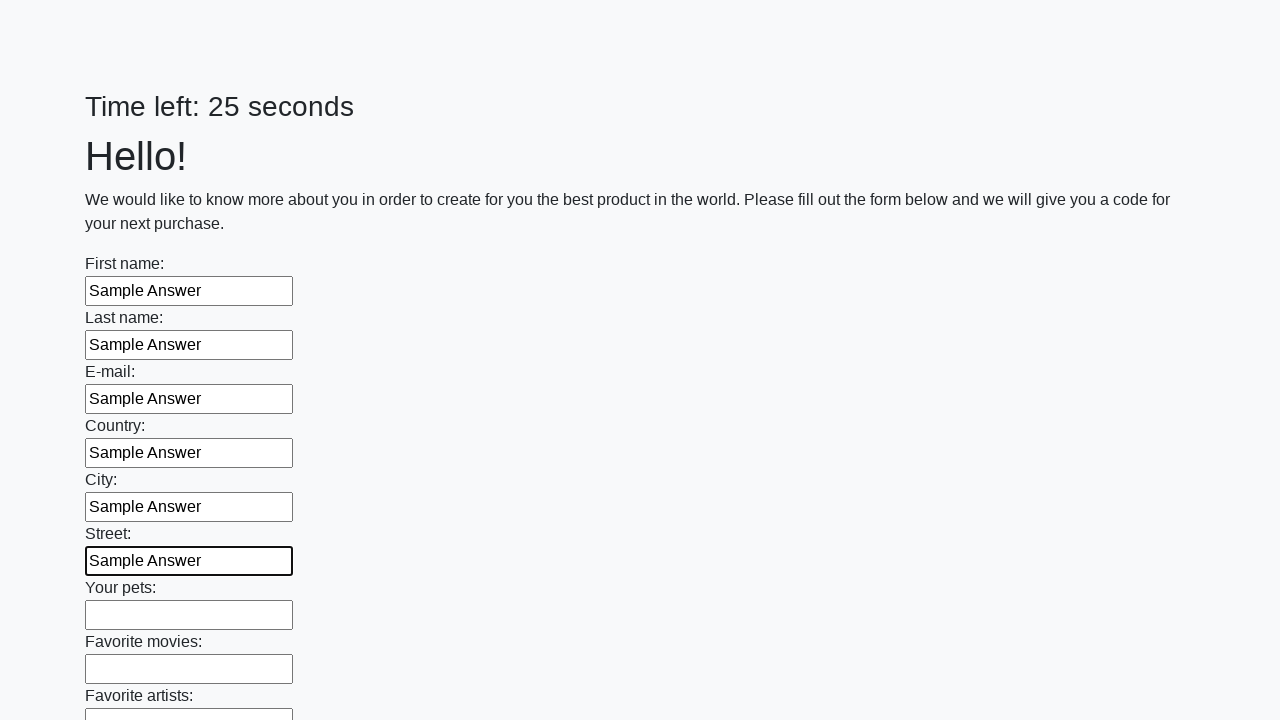

Filled a text input field with 'Sample Answer' on input[type='text'] >> nth=6
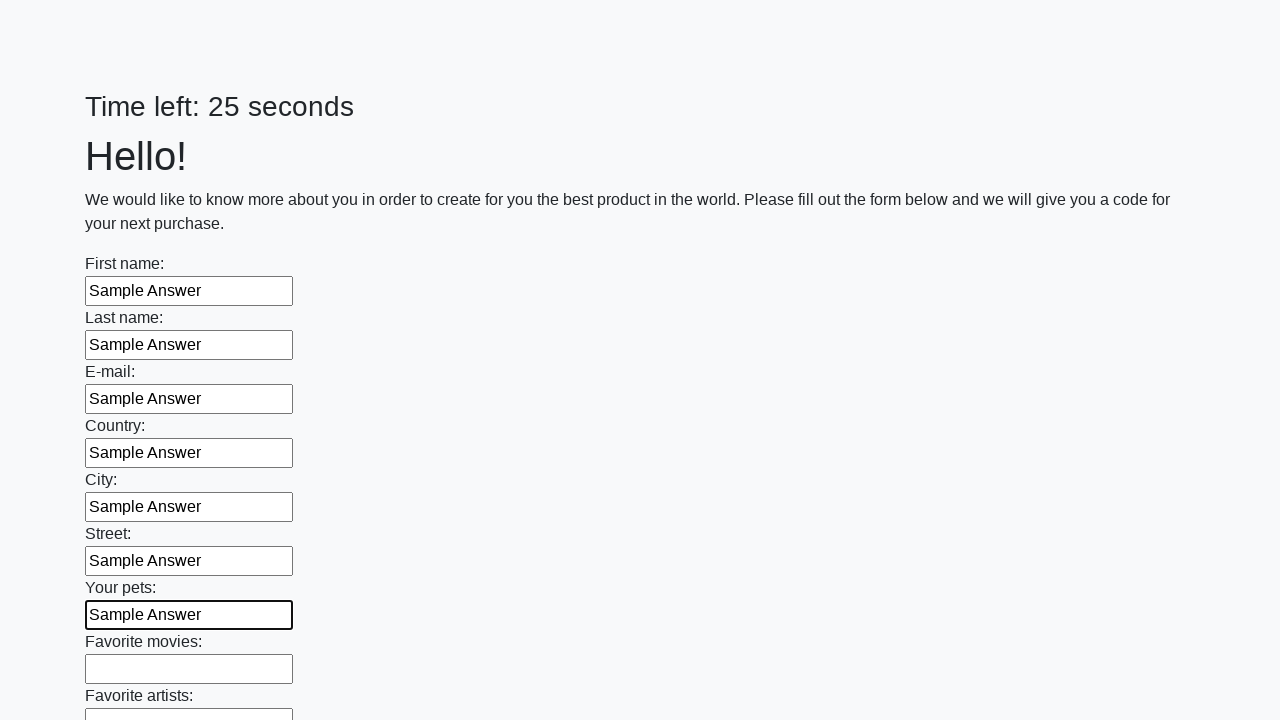

Filled a text input field with 'Sample Answer' on input[type='text'] >> nth=7
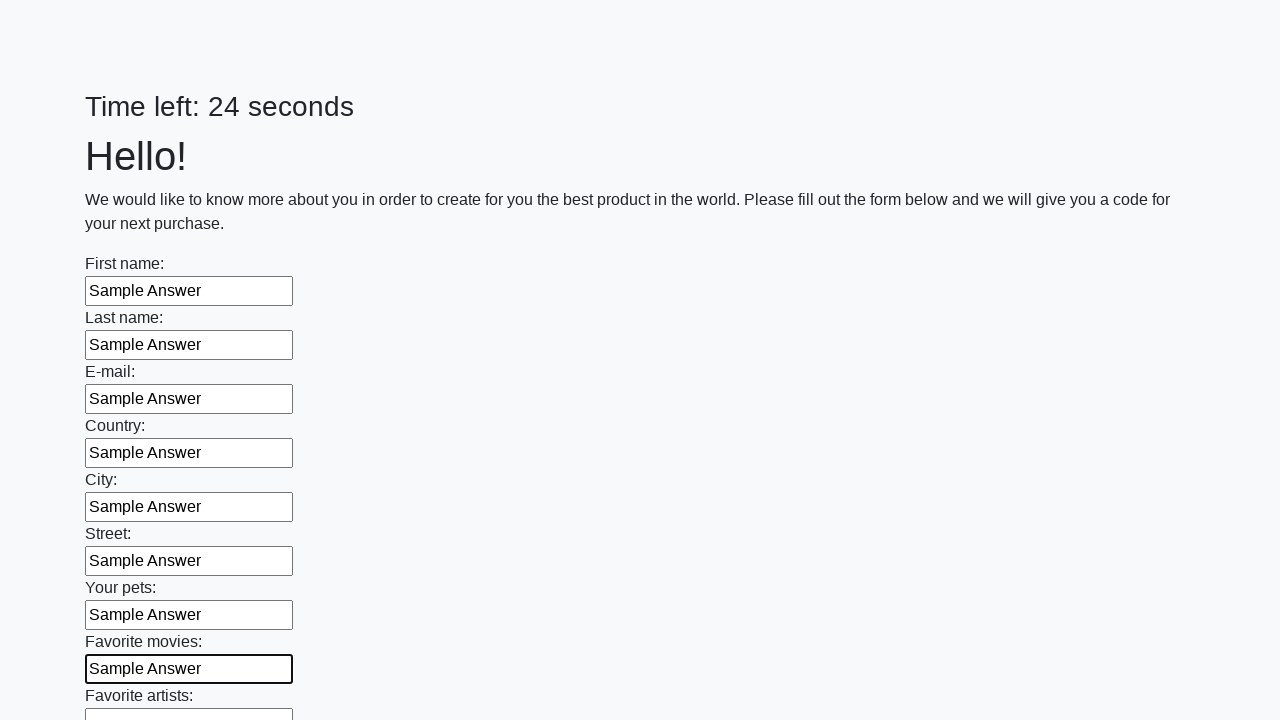

Filled a text input field with 'Sample Answer' on input[type='text'] >> nth=8
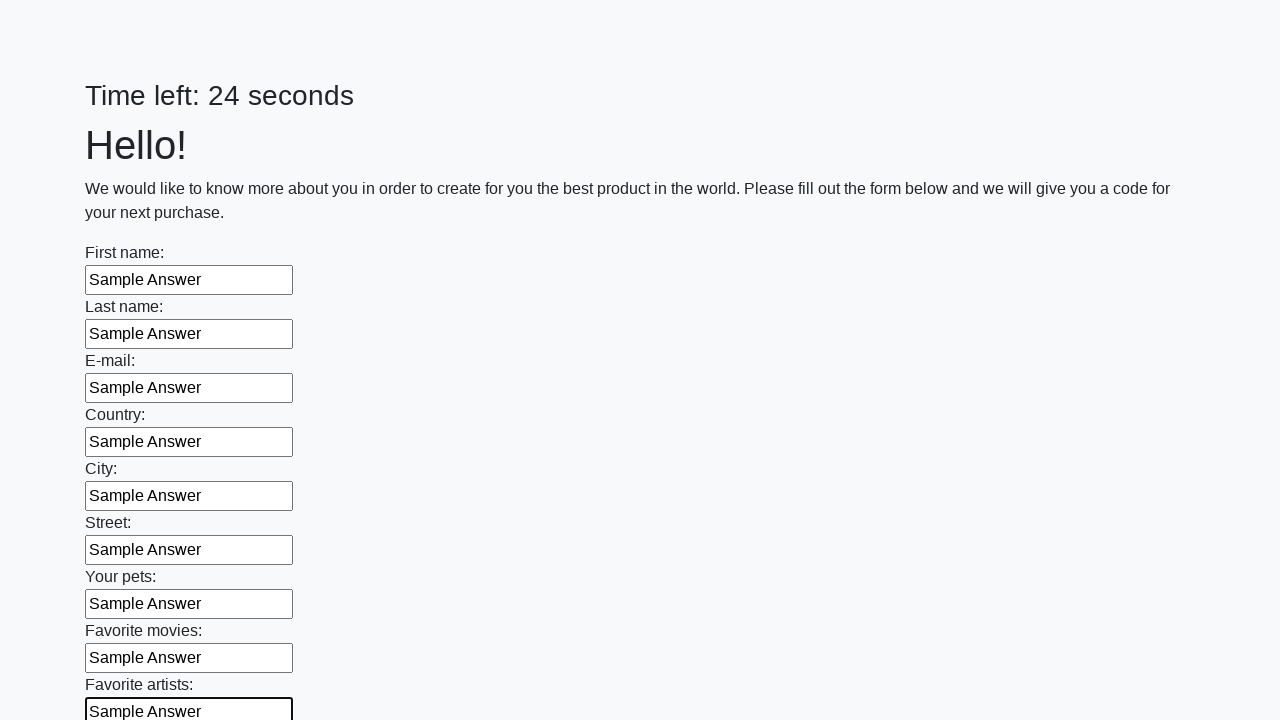

Filled a text input field with 'Sample Answer' on input[type='text'] >> nth=9
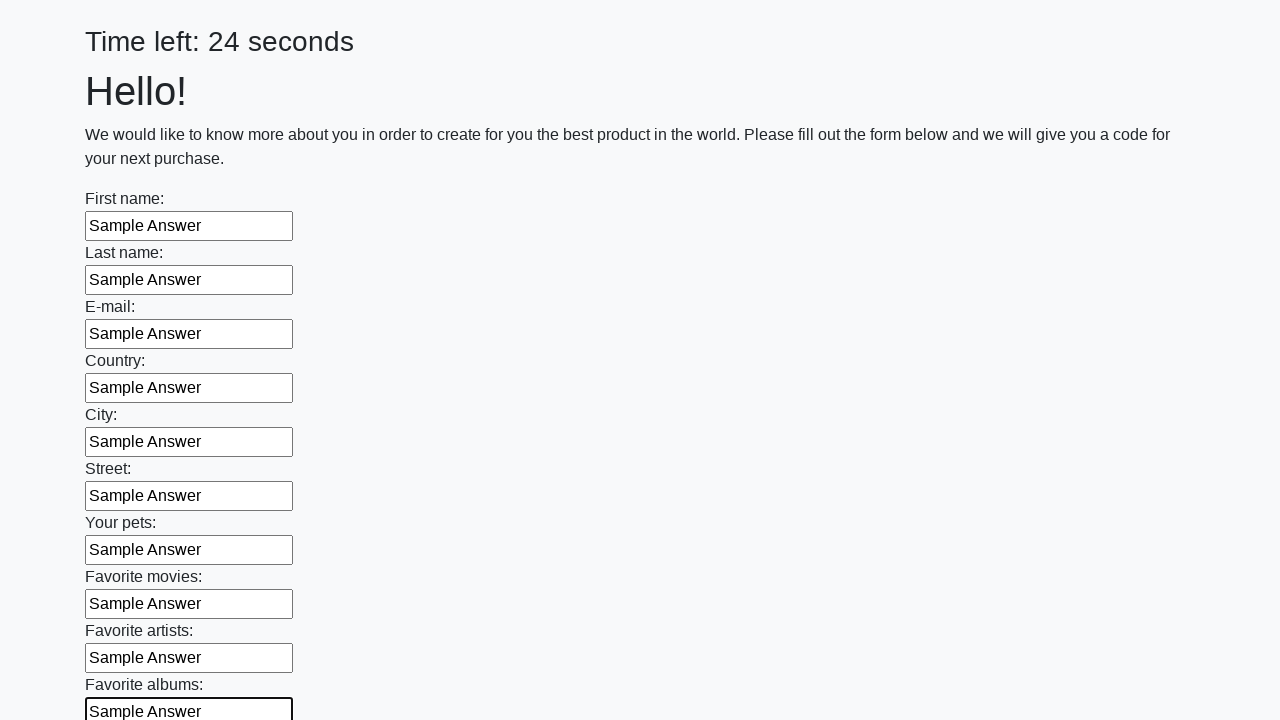

Filled a text input field with 'Sample Answer' on input[type='text'] >> nth=10
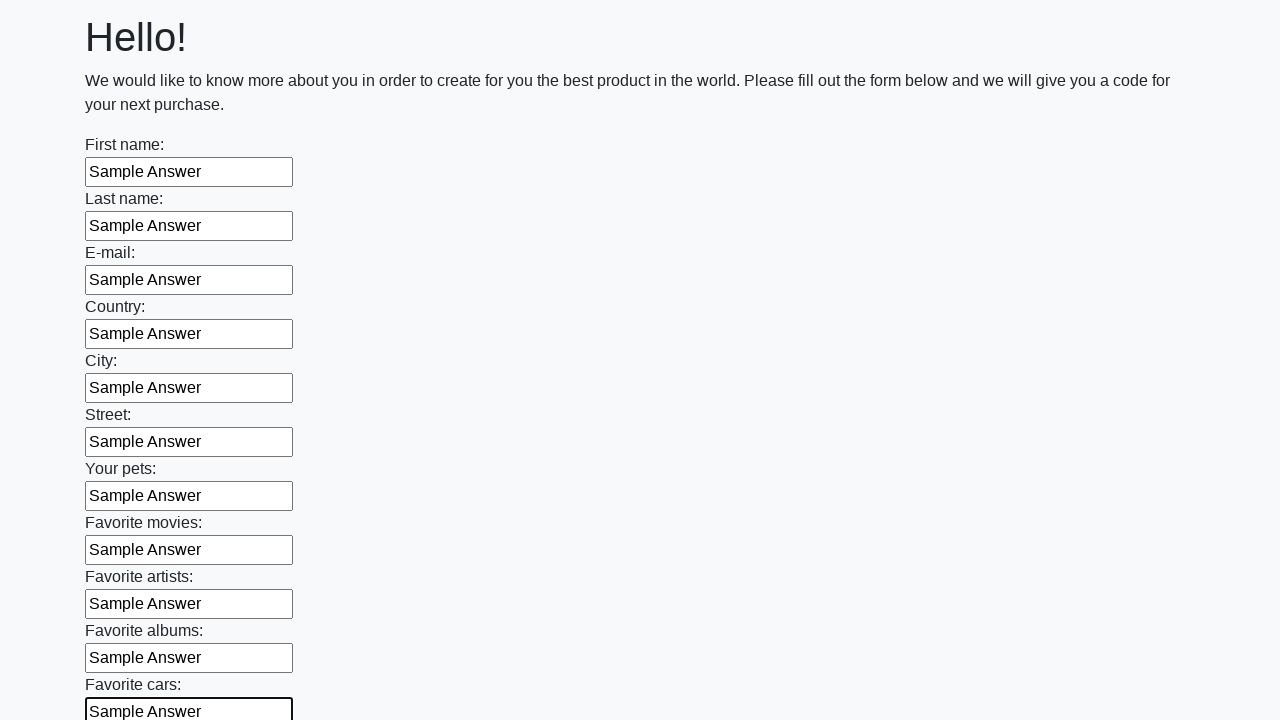

Filled a text input field with 'Sample Answer' on input[type='text'] >> nth=11
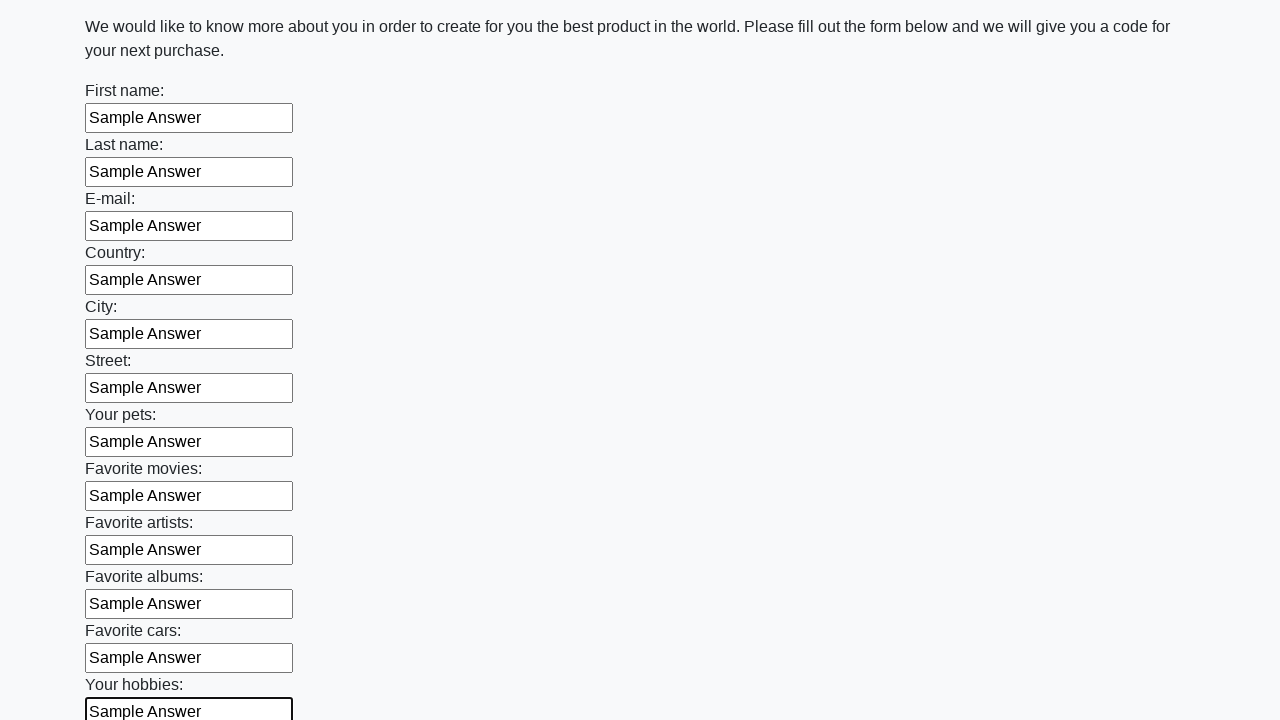

Filled a text input field with 'Sample Answer' on input[type='text'] >> nth=12
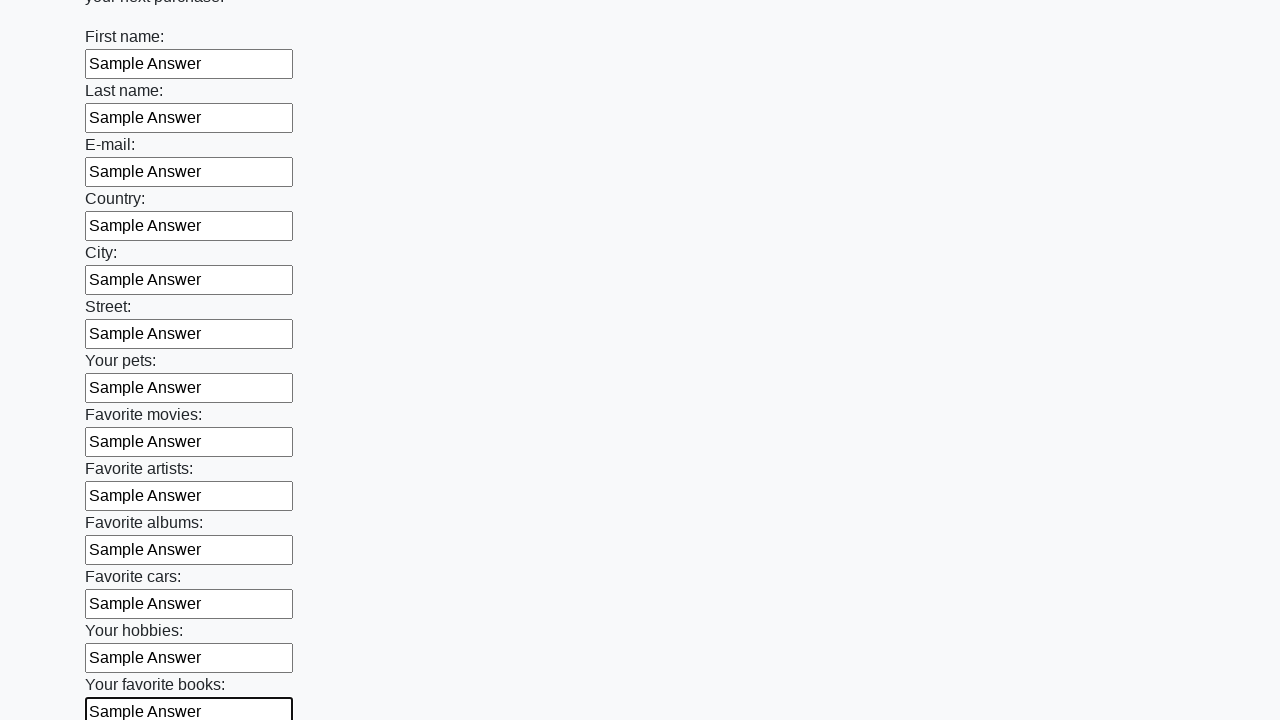

Filled a text input field with 'Sample Answer' on input[type='text'] >> nth=13
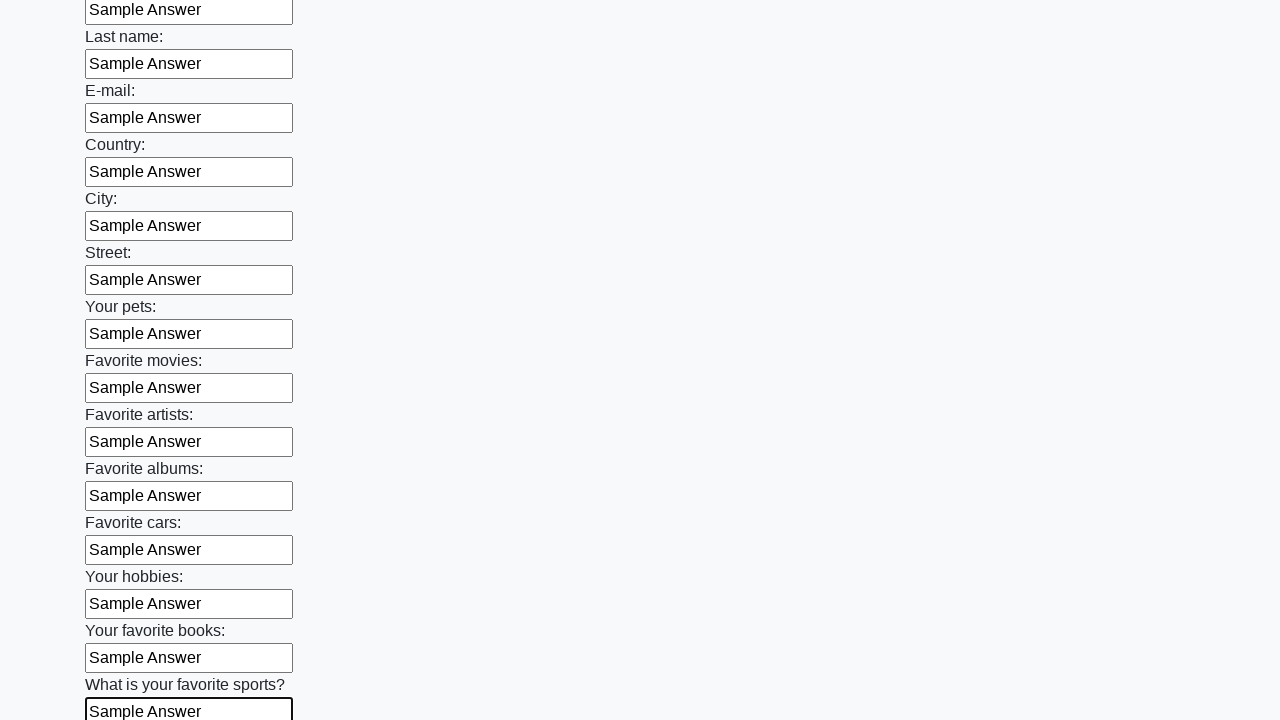

Filled a text input field with 'Sample Answer' on input[type='text'] >> nth=14
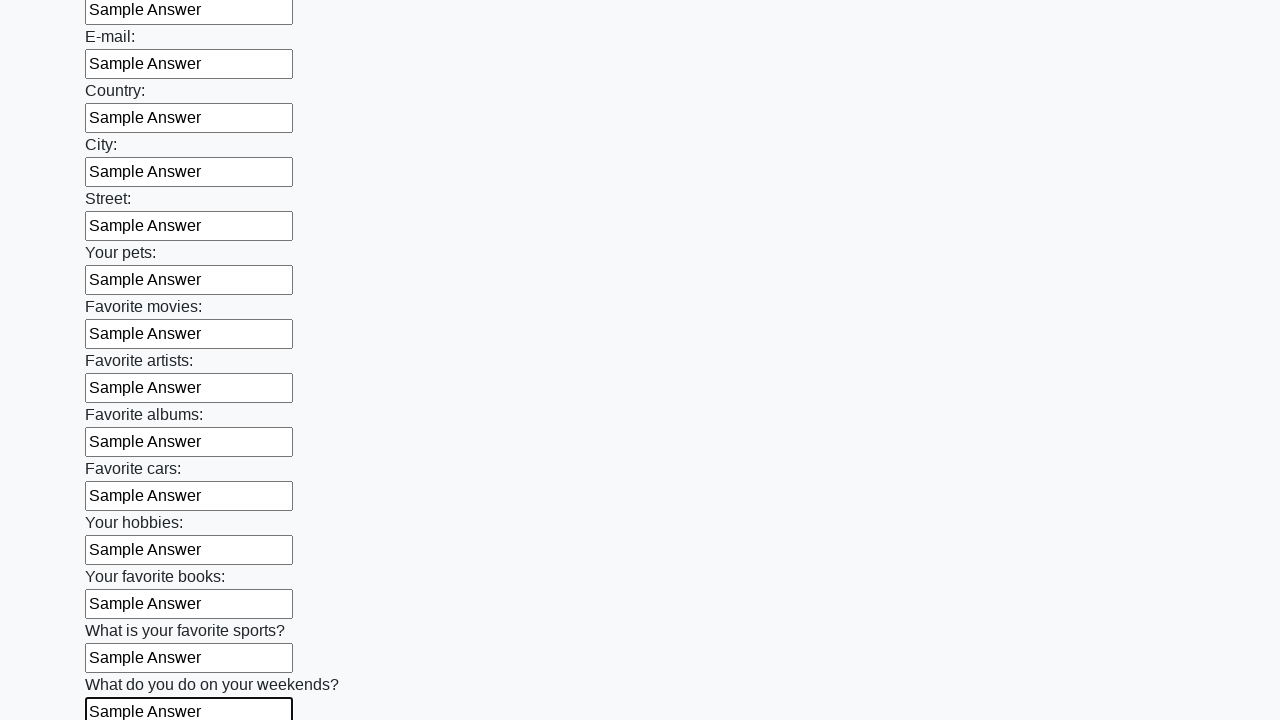

Filled a text input field with 'Sample Answer' on input[type='text'] >> nth=15
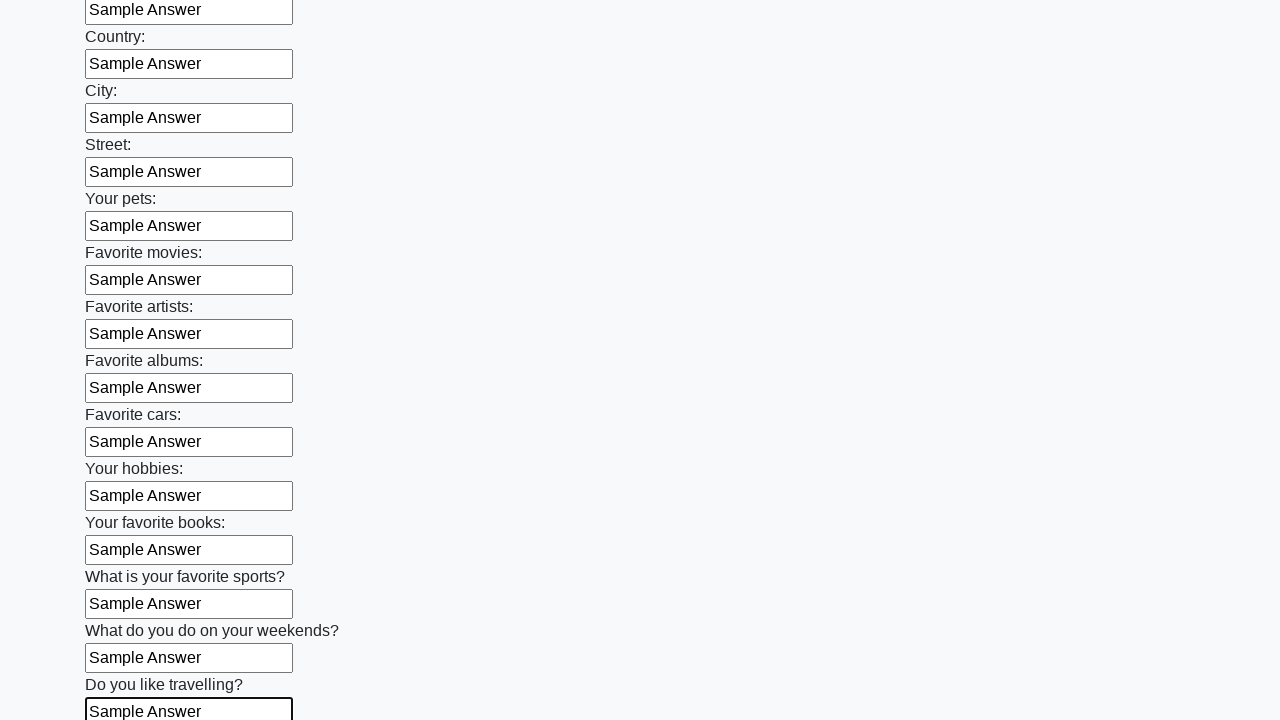

Filled a text input field with 'Sample Answer' on input[type='text'] >> nth=16
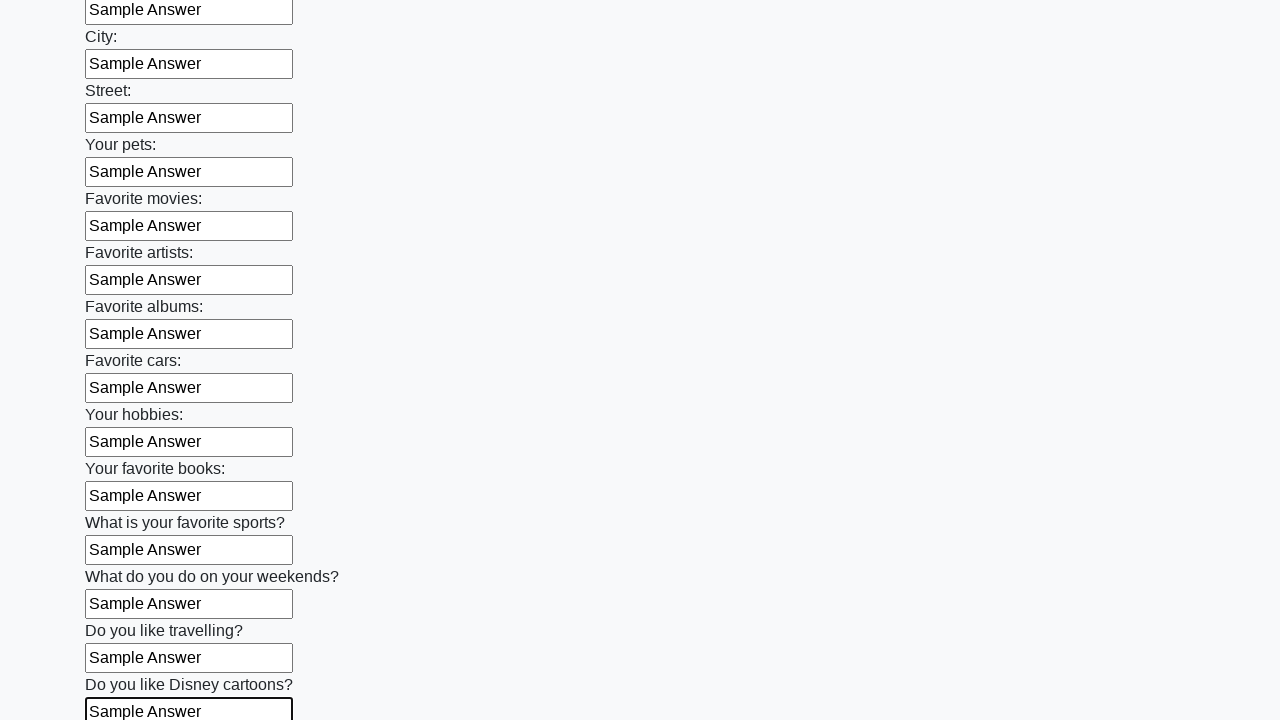

Filled a text input field with 'Sample Answer' on input[type='text'] >> nth=17
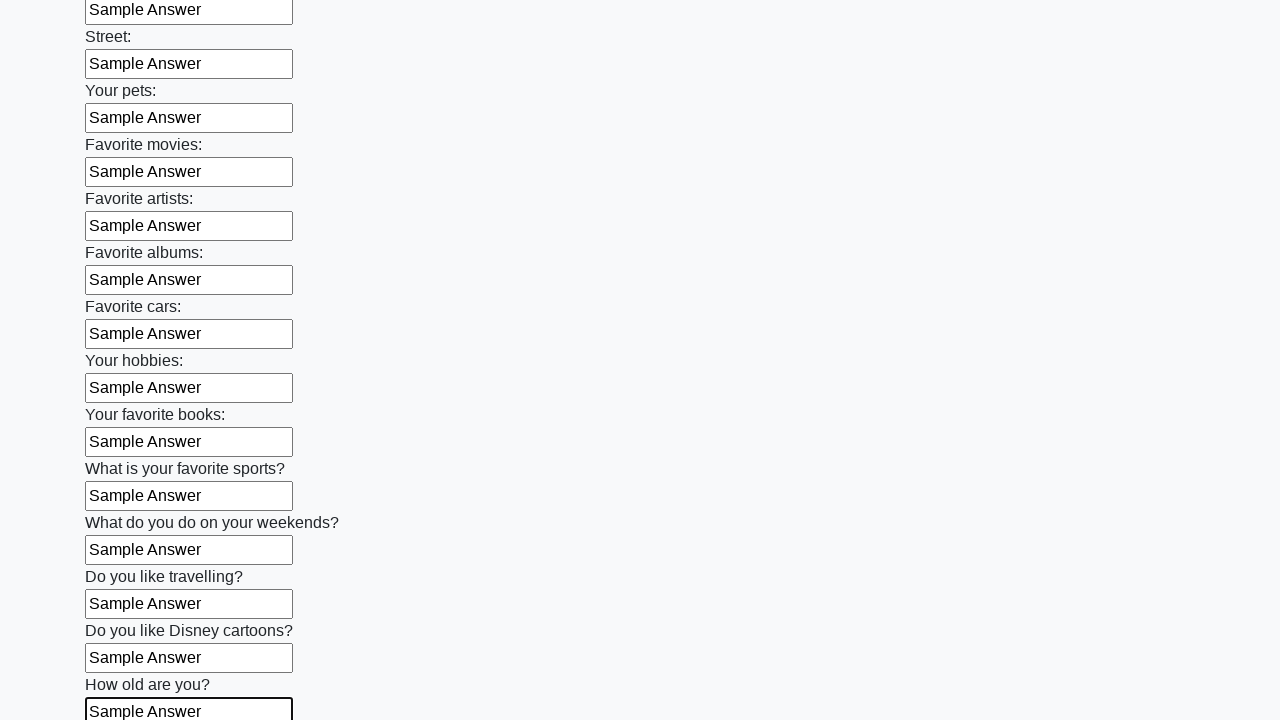

Filled a text input field with 'Sample Answer' on input[type='text'] >> nth=18
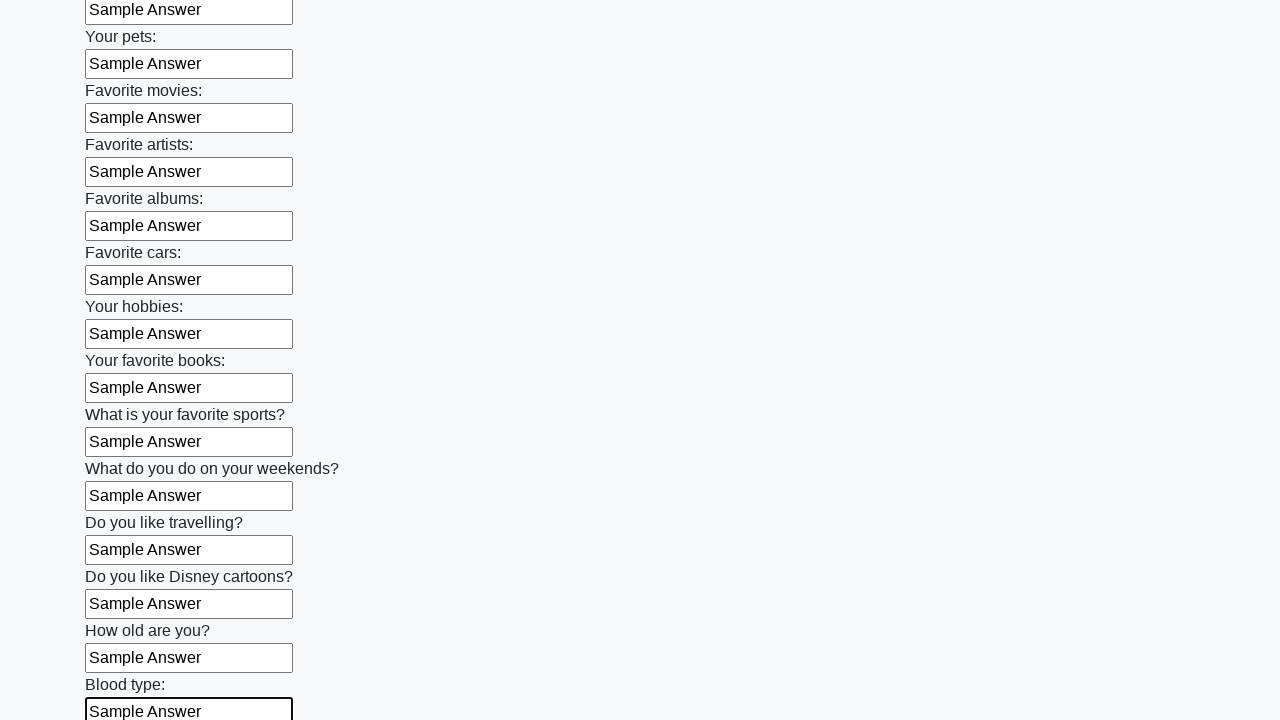

Filled a text input field with 'Sample Answer' on input[type='text'] >> nth=19
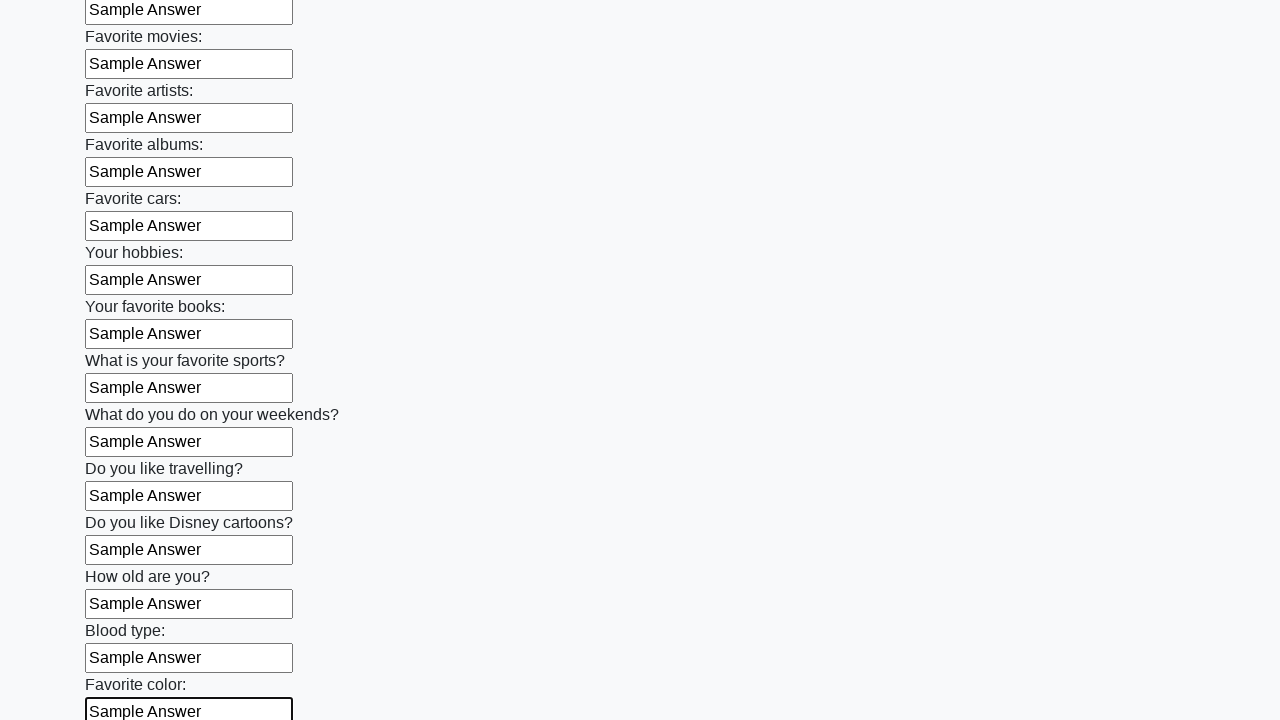

Filled a text input field with 'Sample Answer' on input[type='text'] >> nth=20
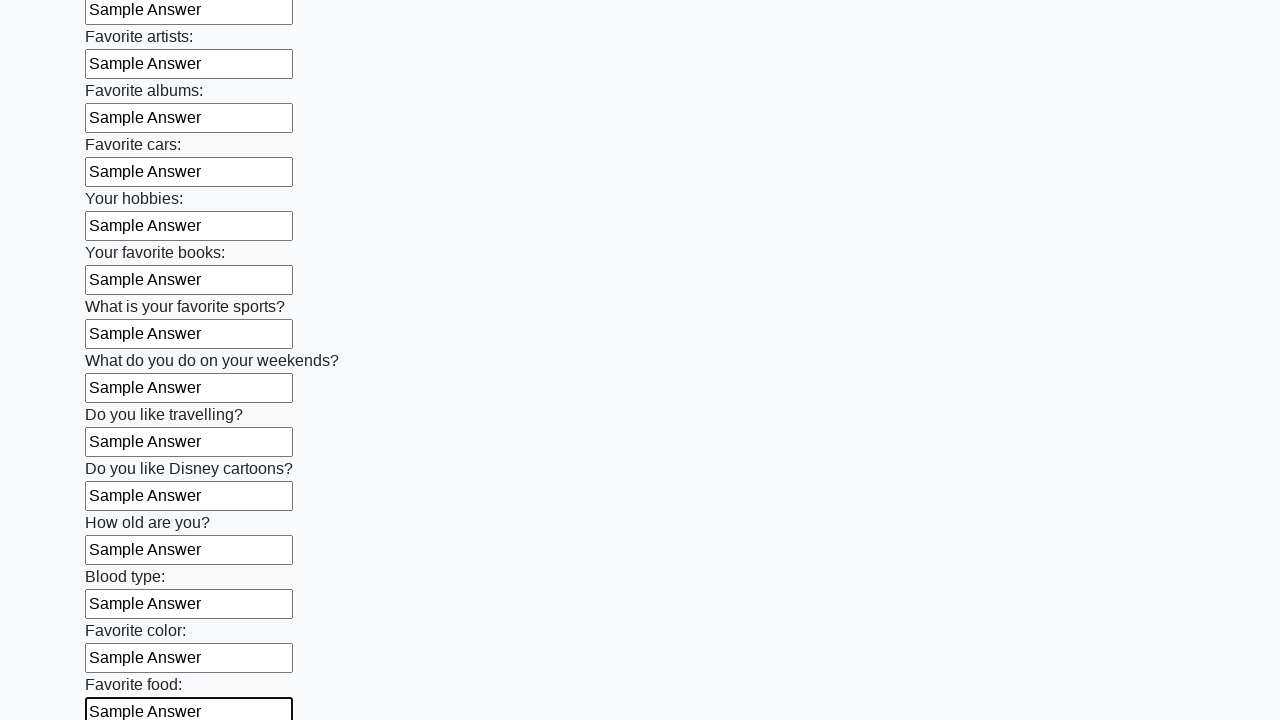

Filled a text input field with 'Sample Answer' on input[type='text'] >> nth=21
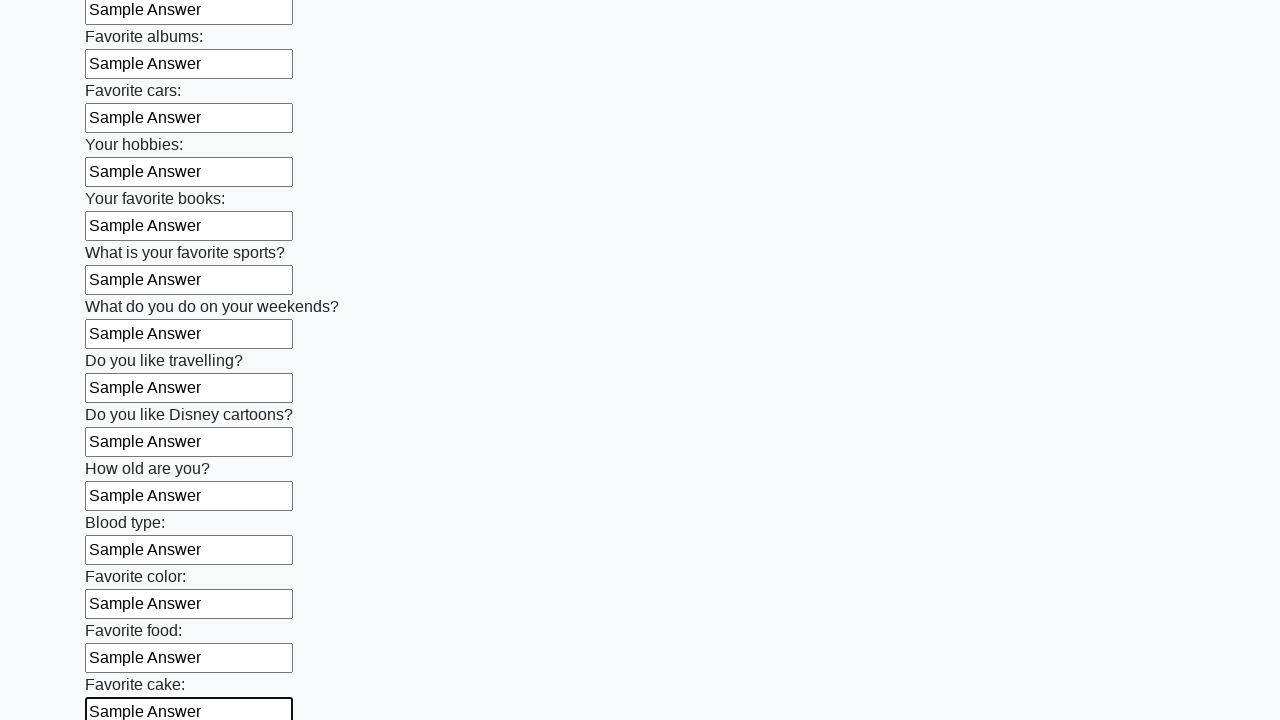

Filled a text input field with 'Sample Answer' on input[type='text'] >> nth=22
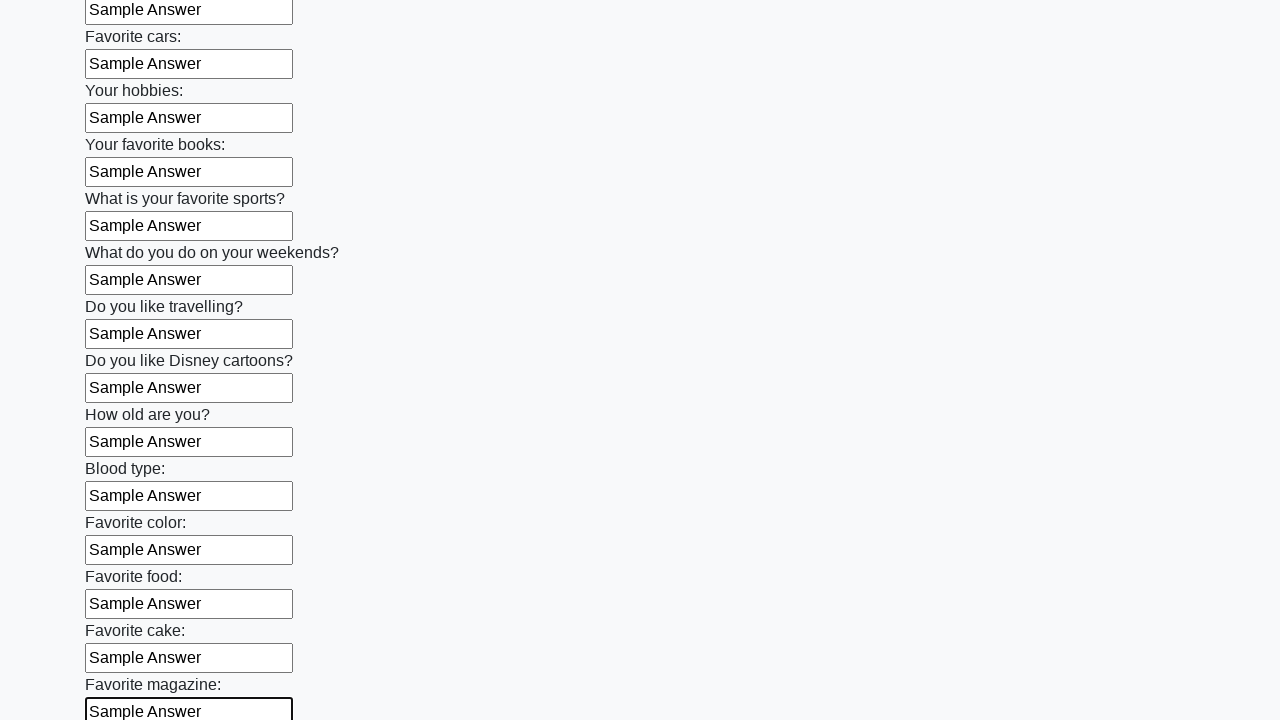

Filled a text input field with 'Sample Answer' on input[type='text'] >> nth=23
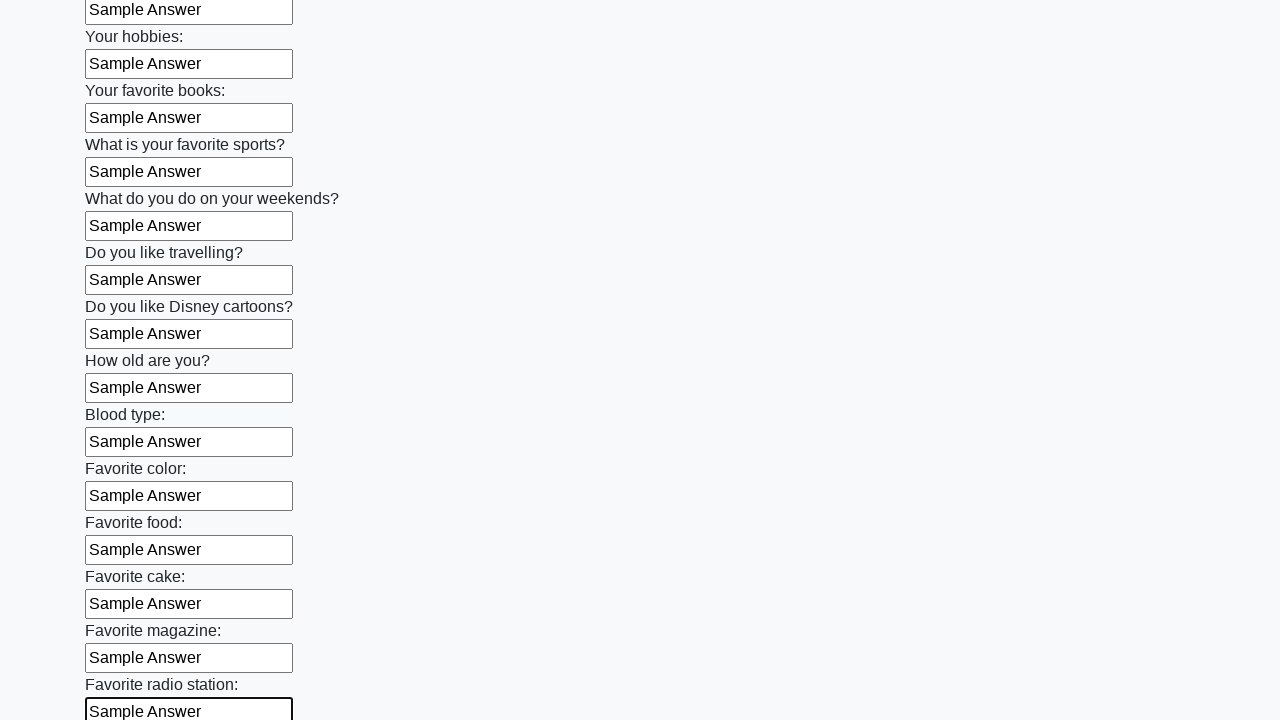

Filled a text input field with 'Sample Answer' on input[type='text'] >> nth=24
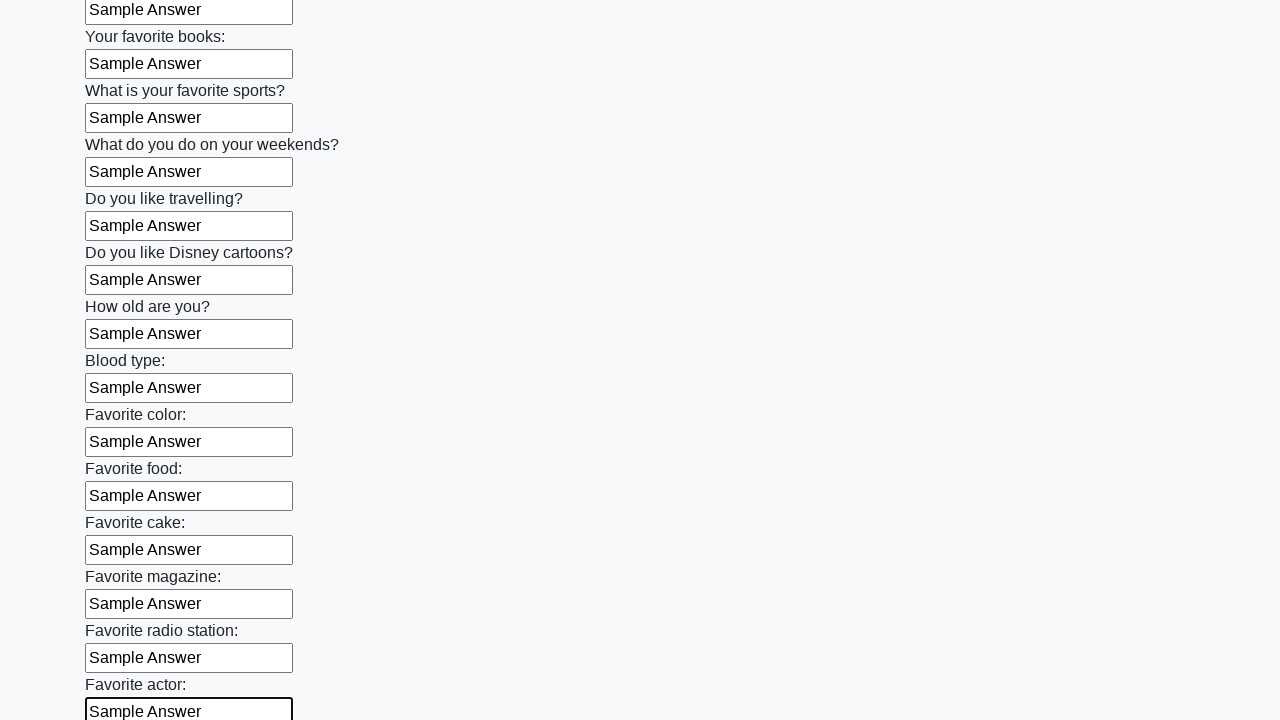

Filled a text input field with 'Sample Answer' on input[type='text'] >> nth=25
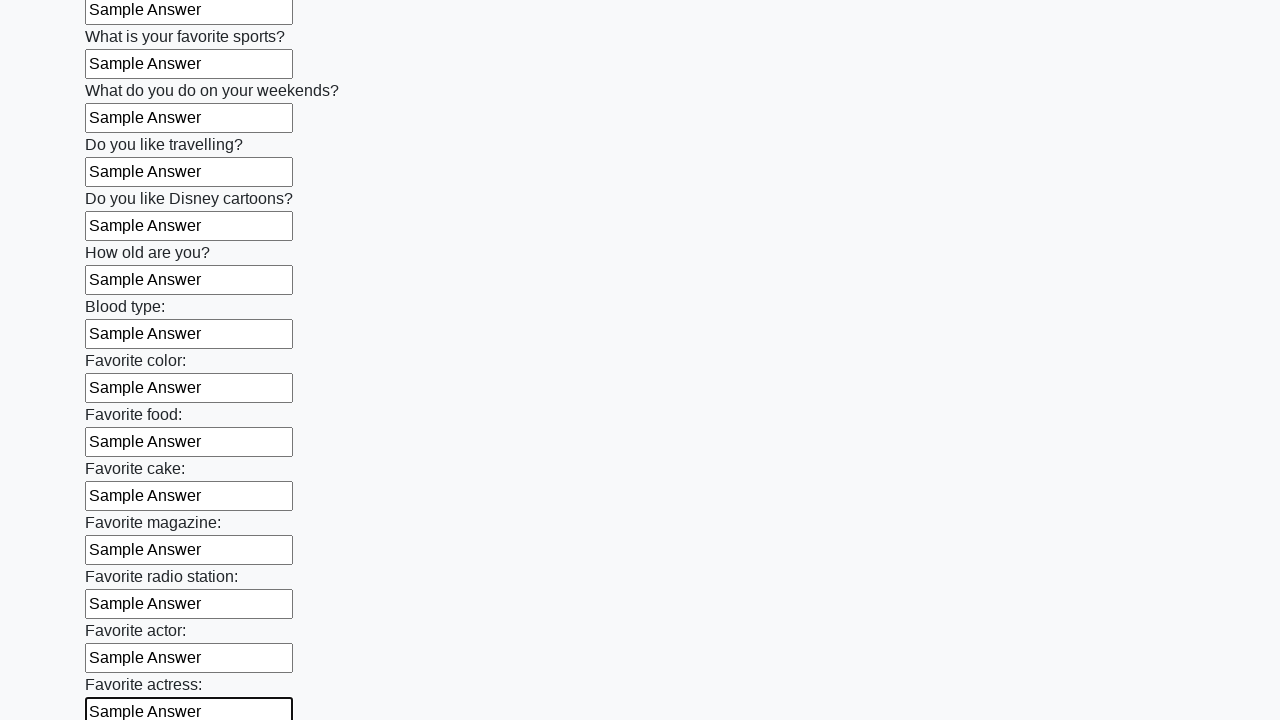

Filled a text input field with 'Sample Answer' on input[type='text'] >> nth=26
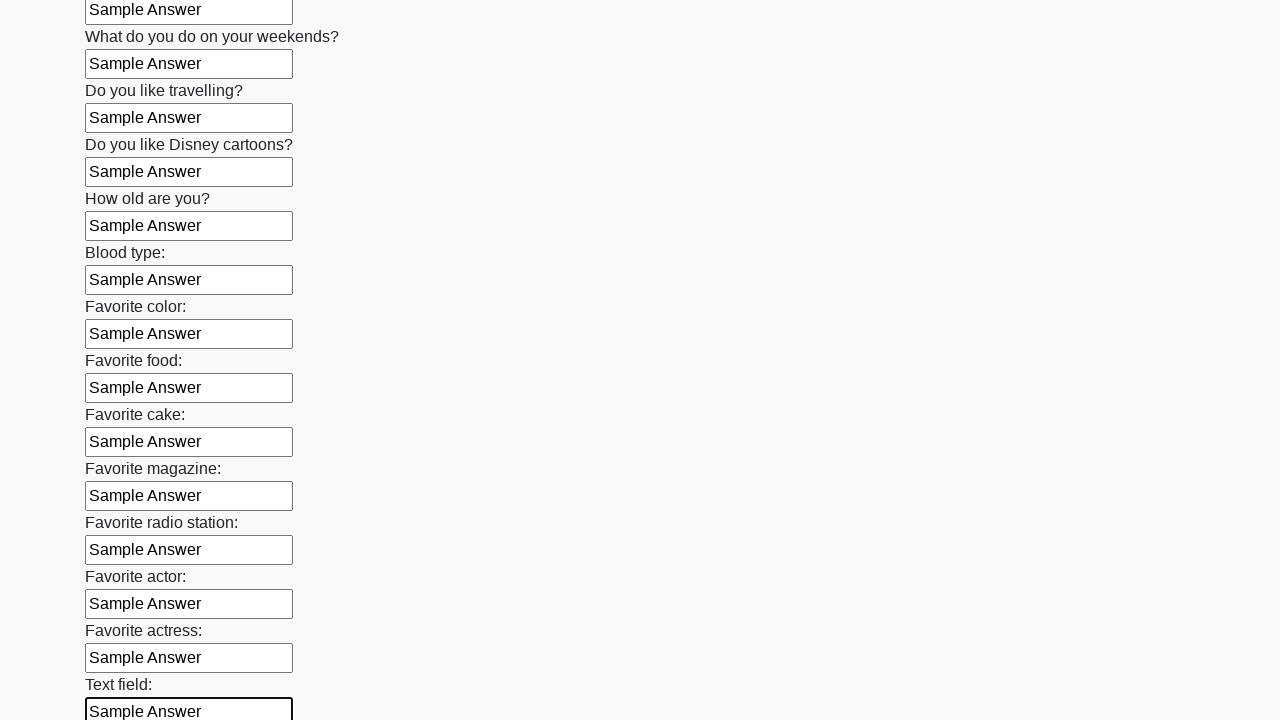

Filled a text input field with 'Sample Answer' on input[type='text'] >> nth=27
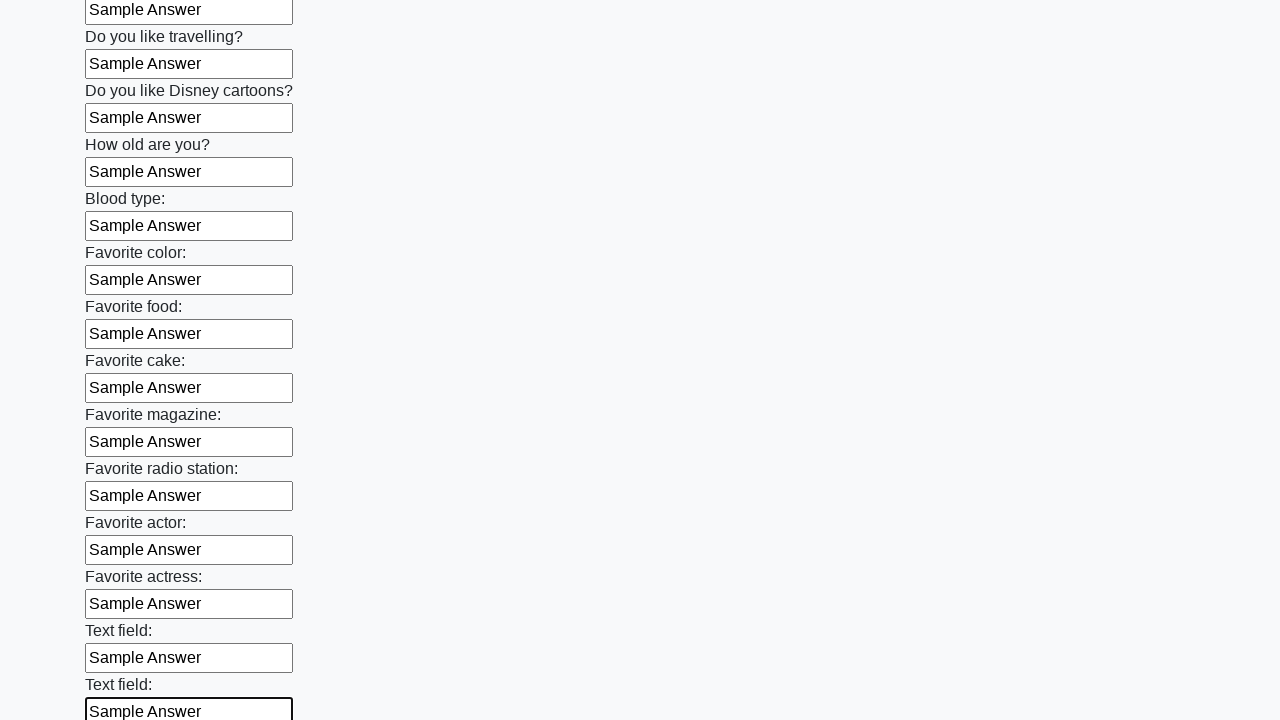

Filled a text input field with 'Sample Answer' on input[type='text'] >> nth=28
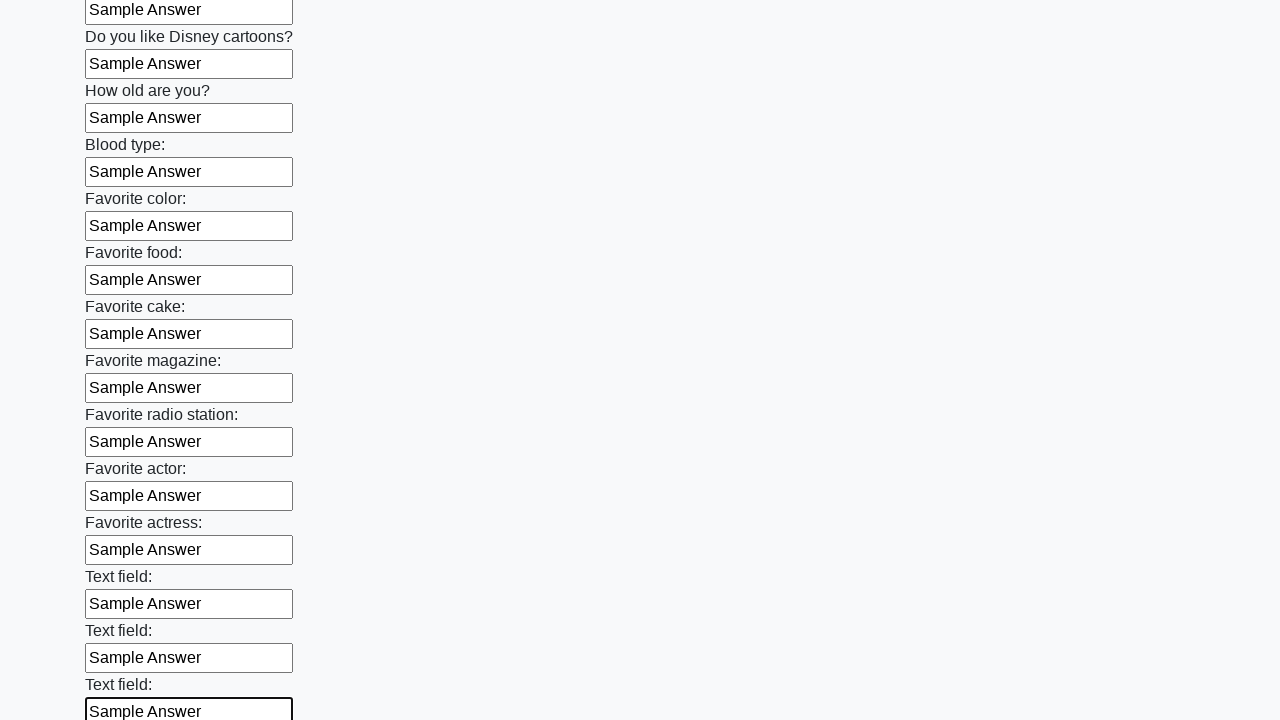

Filled a text input field with 'Sample Answer' on input[type='text'] >> nth=29
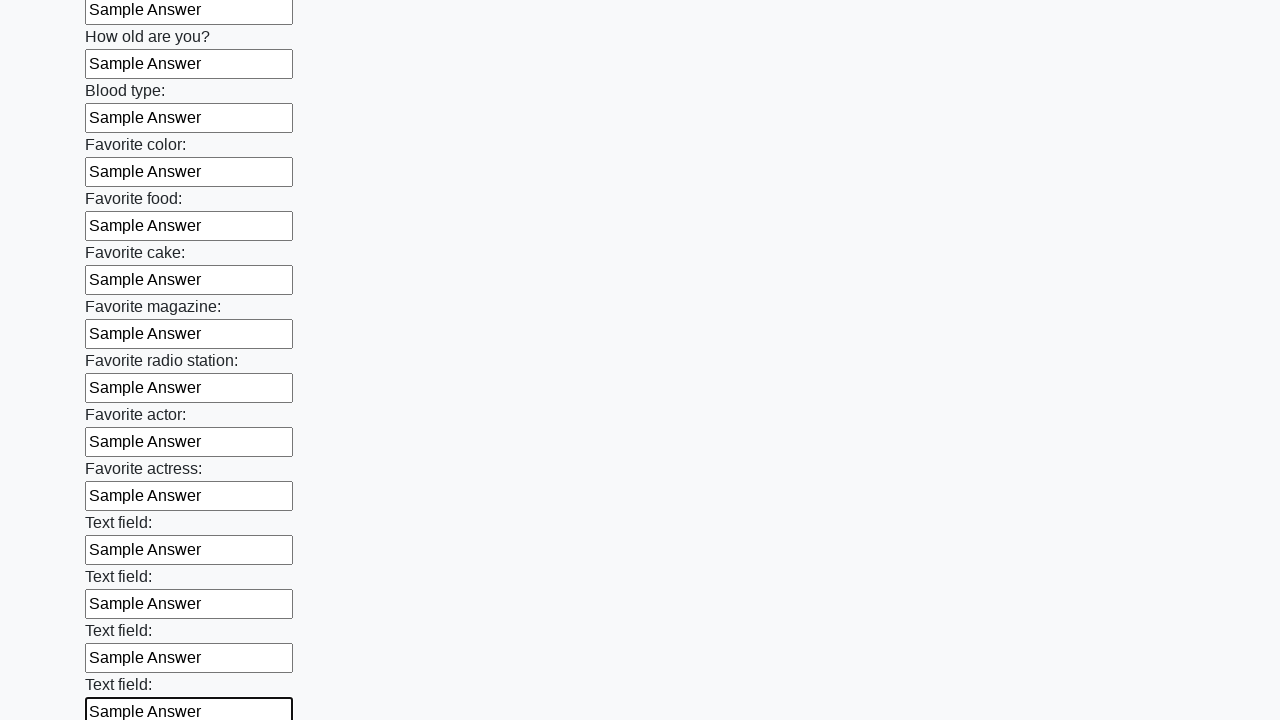

Filled a text input field with 'Sample Answer' on input[type='text'] >> nth=30
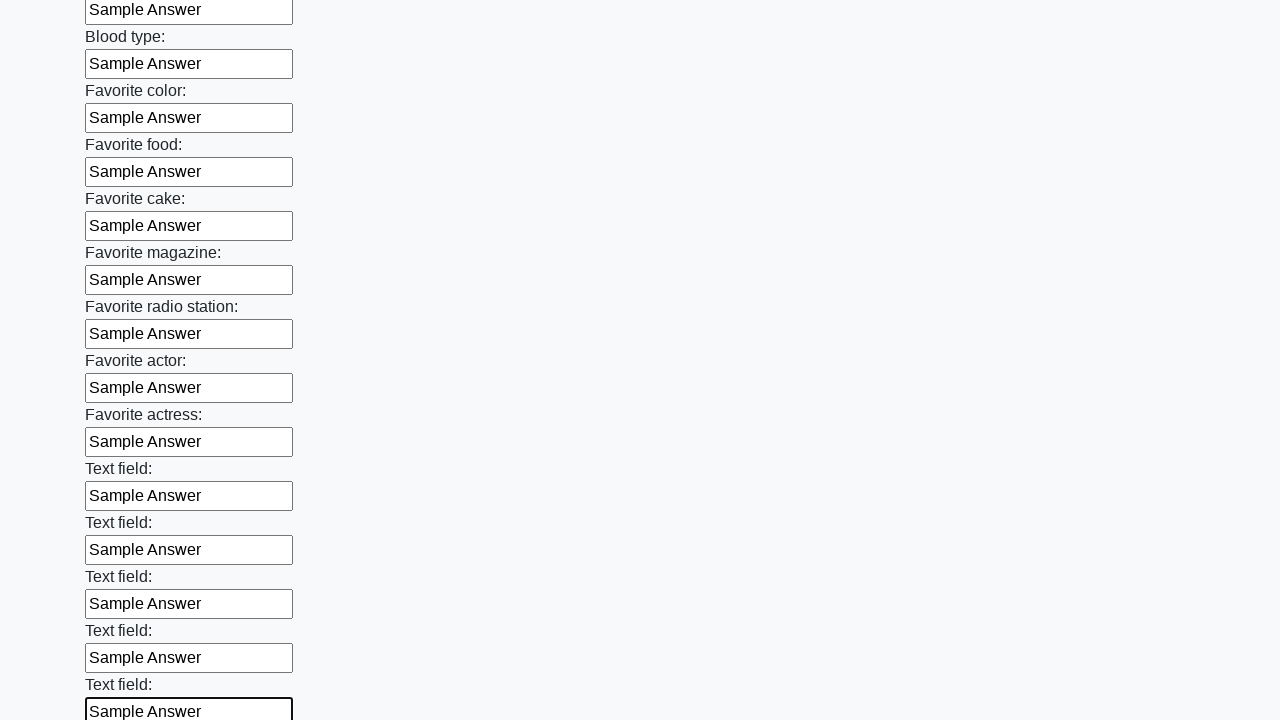

Filled a text input field with 'Sample Answer' on input[type='text'] >> nth=31
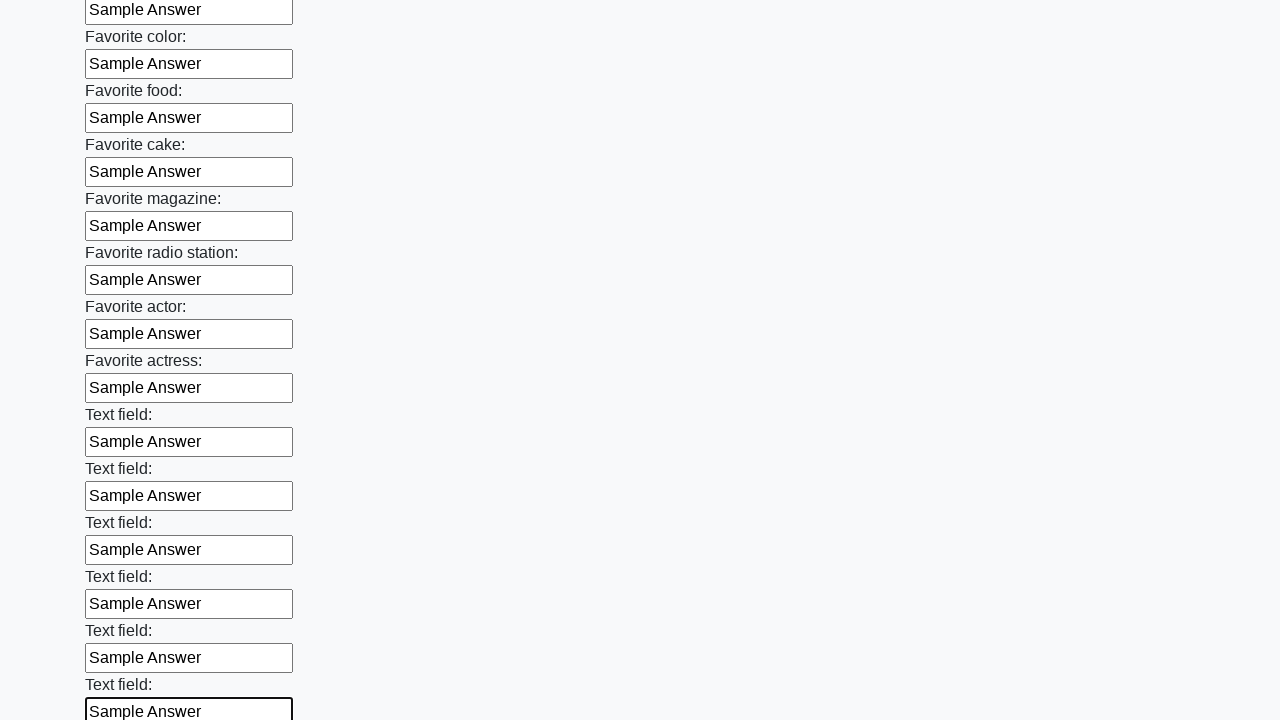

Filled a text input field with 'Sample Answer' on input[type='text'] >> nth=32
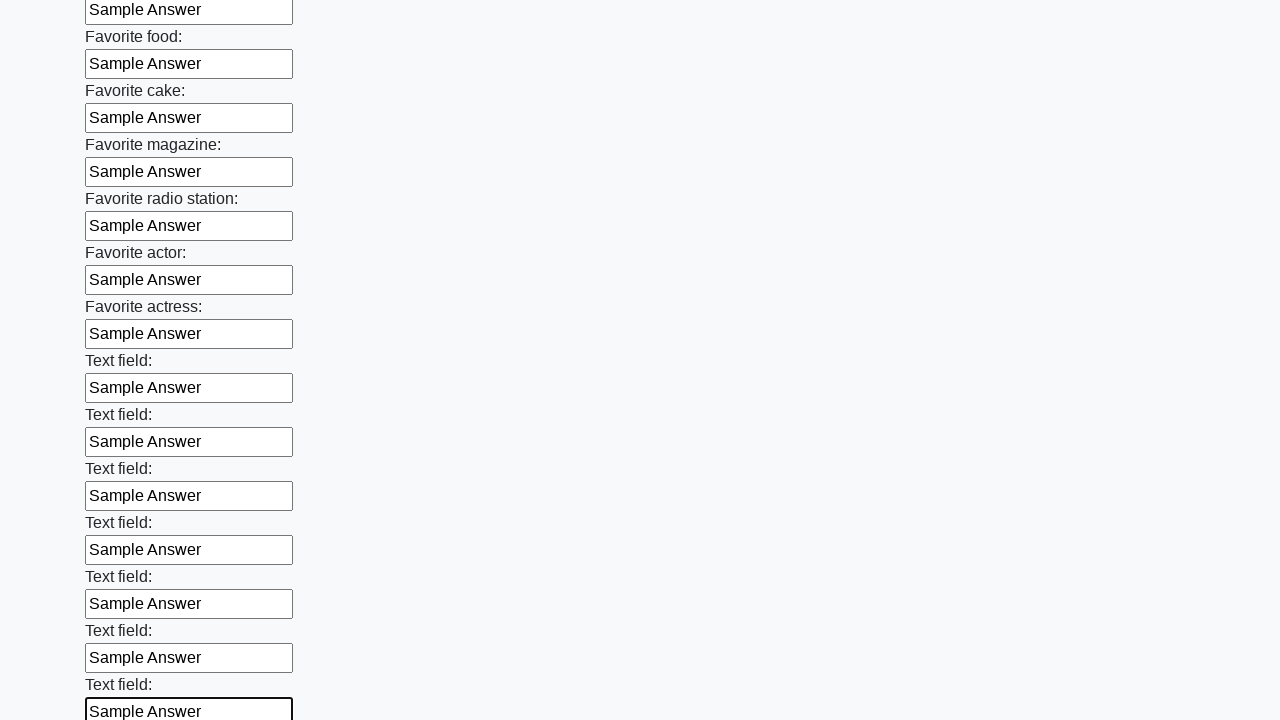

Filled a text input field with 'Sample Answer' on input[type='text'] >> nth=33
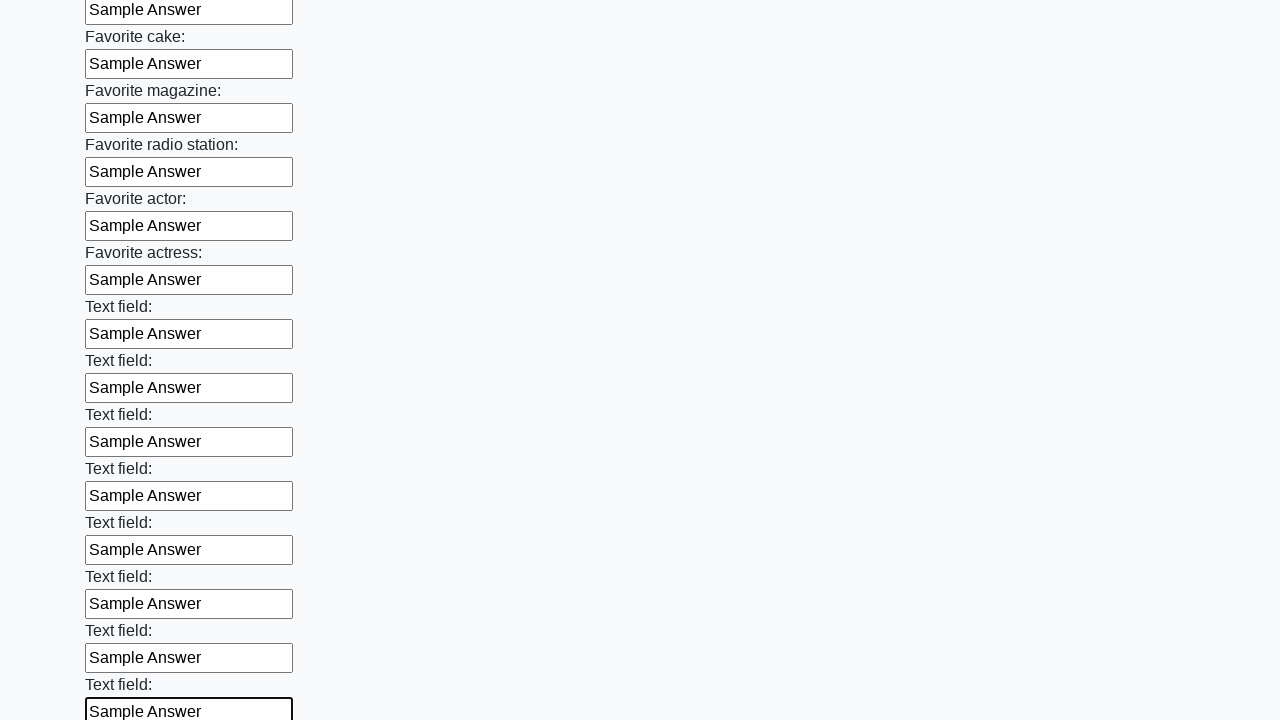

Filled a text input field with 'Sample Answer' on input[type='text'] >> nth=34
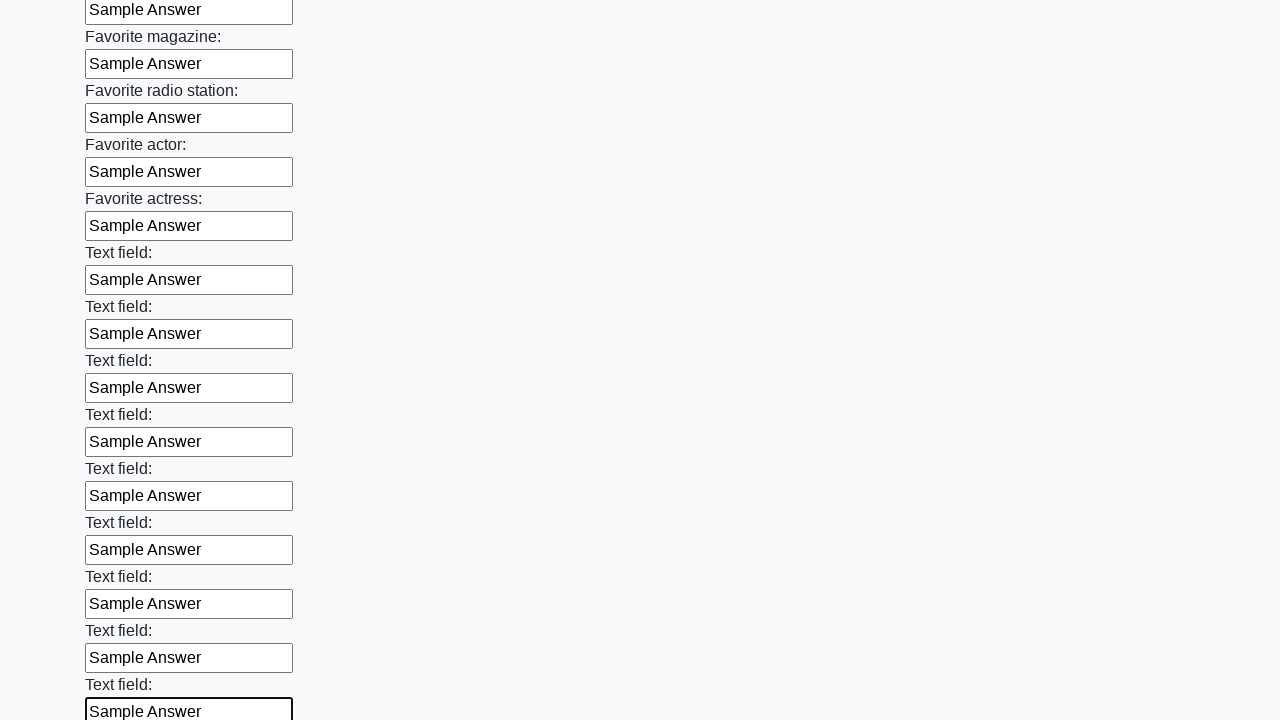

Filled a text input field with 'Sample Answer' on input[type='text'] >> nth=35
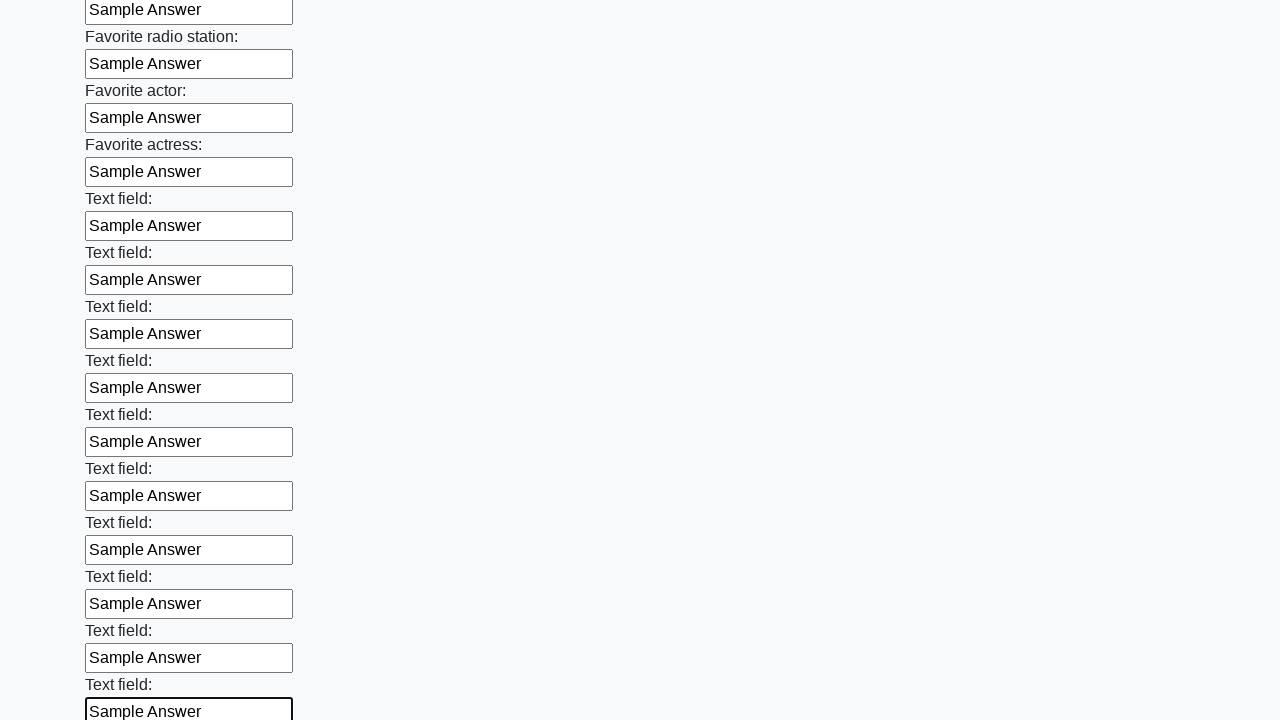

Filled a text input field with 'Sample Answer' on input[type='text'] >> nth=36
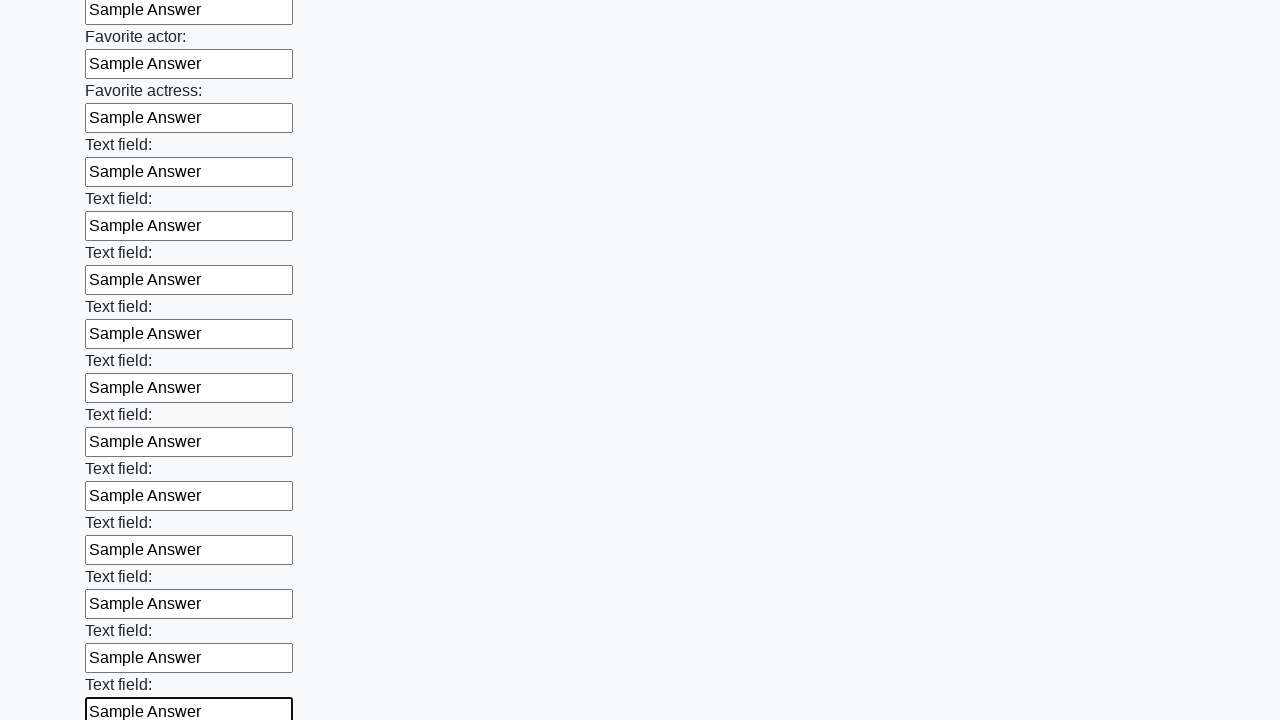

Filled a text input field with 'Sample Answer' on input[type='text'] >> nth=37
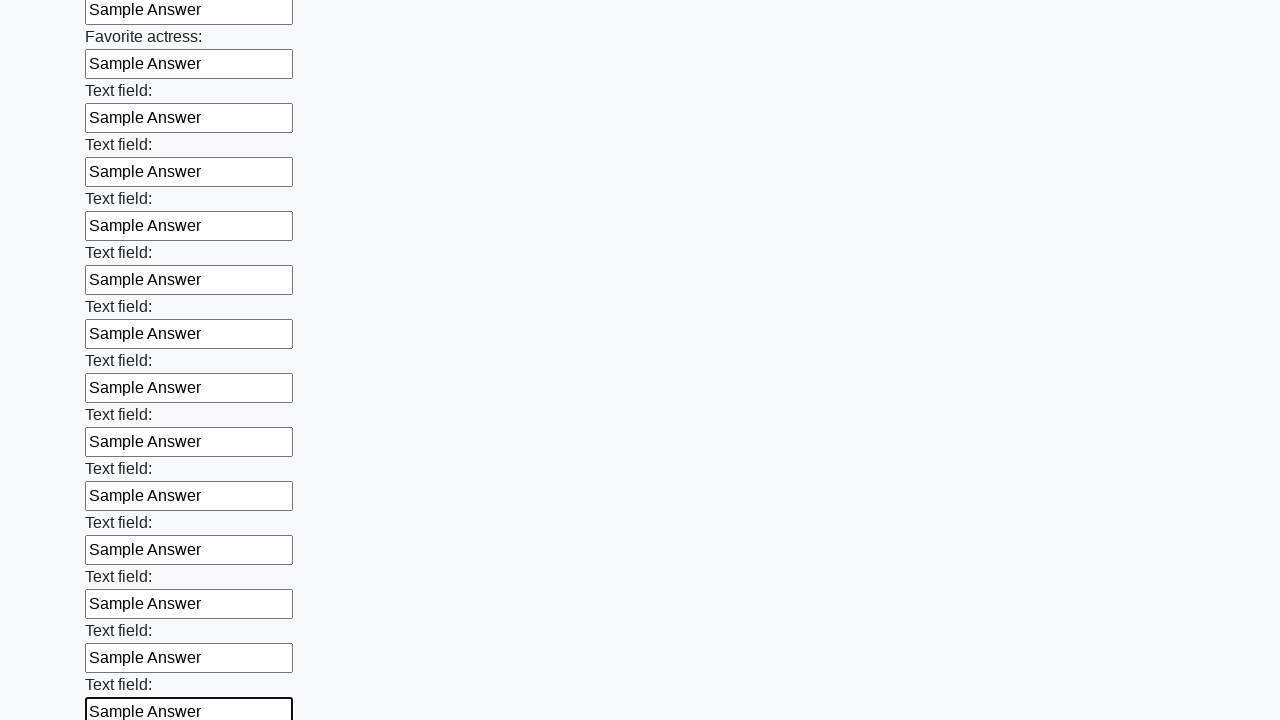

Filled a text input field with 'Sample Answer' on input[type='text'] >> nth=38
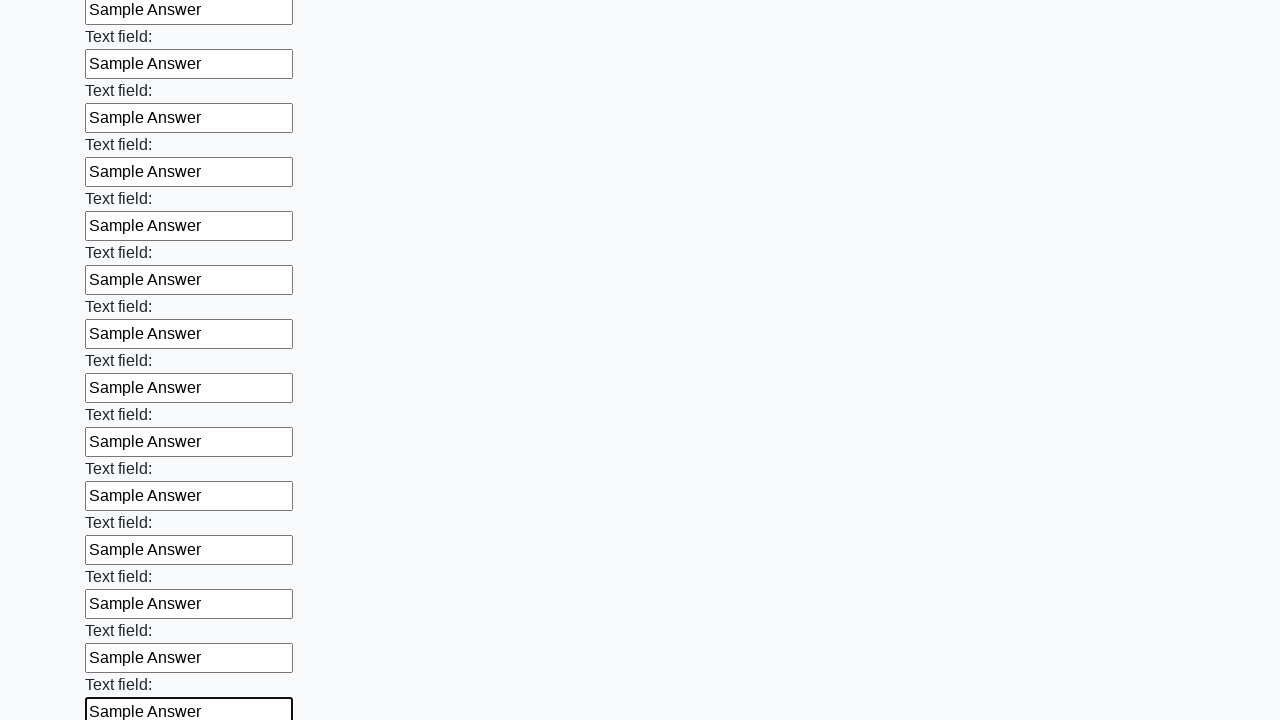

Filled a text input field with 'Sample Answer' on input[type='text'] >> nth=39
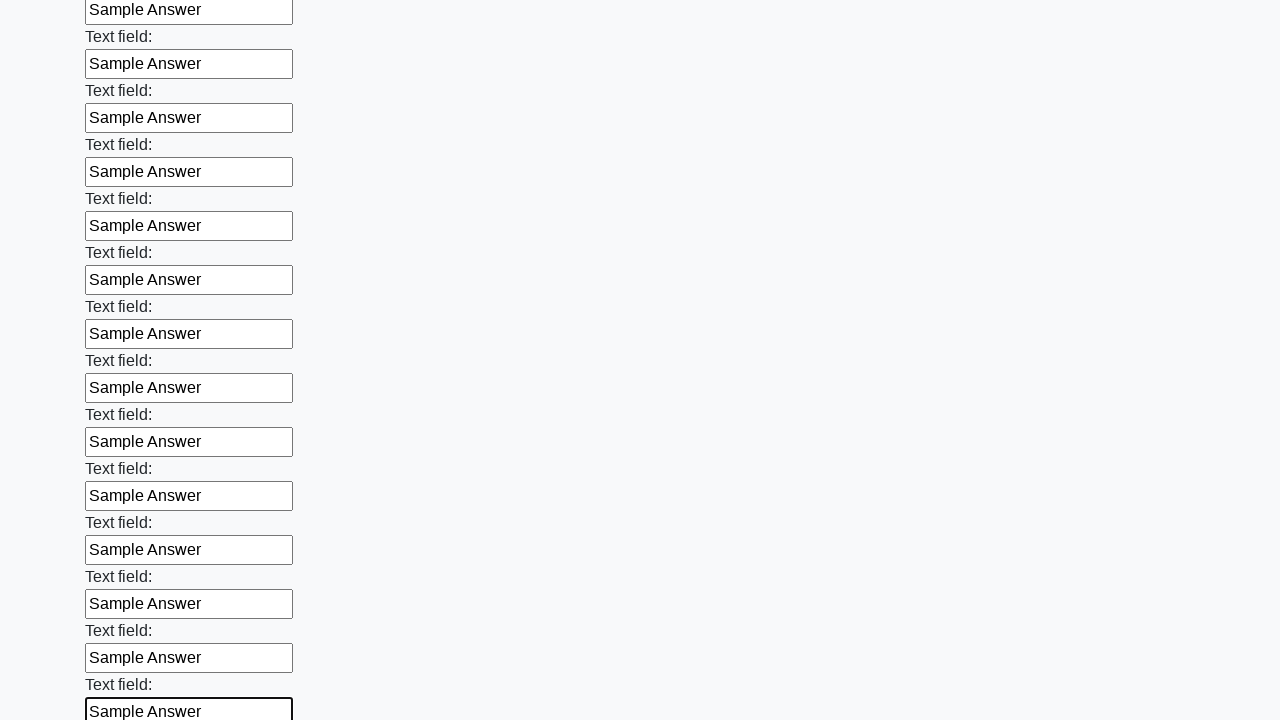

Filled a text input field with 'Sample Answer' on input[type='text'] >> nth=40
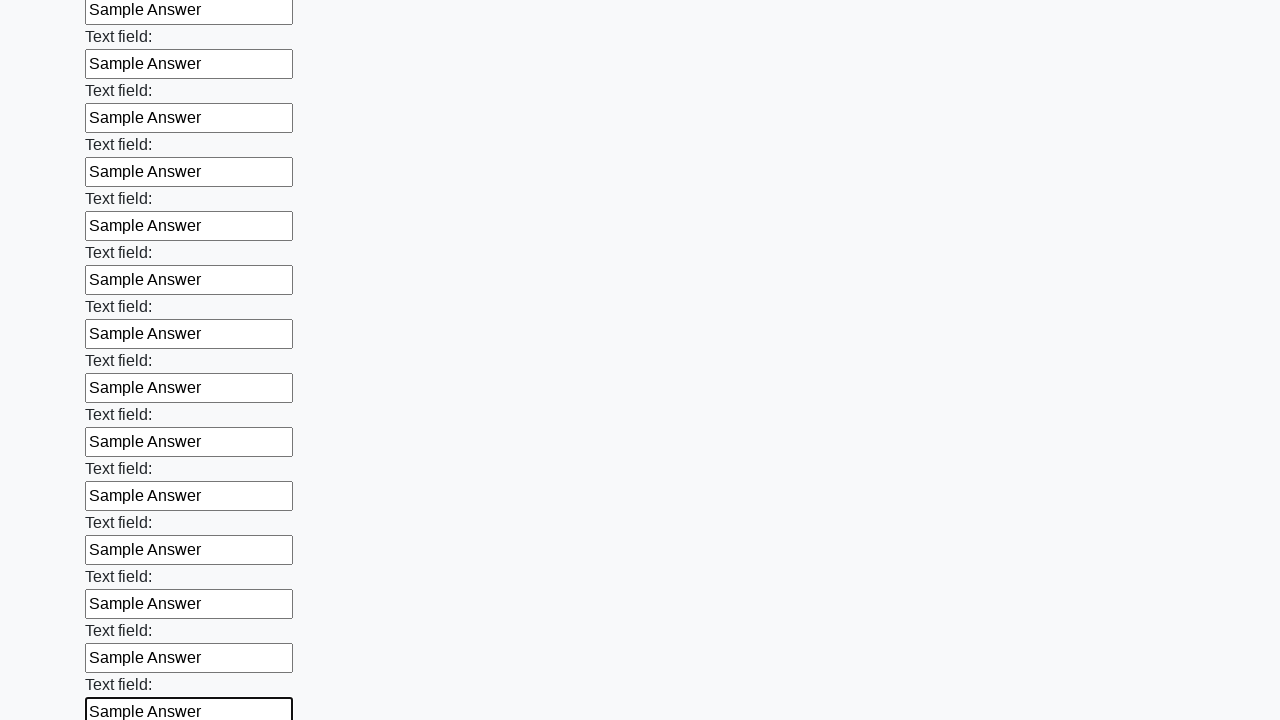

Filled a text input field with 'Sample Answer' on input[type='text'] >> nth=41
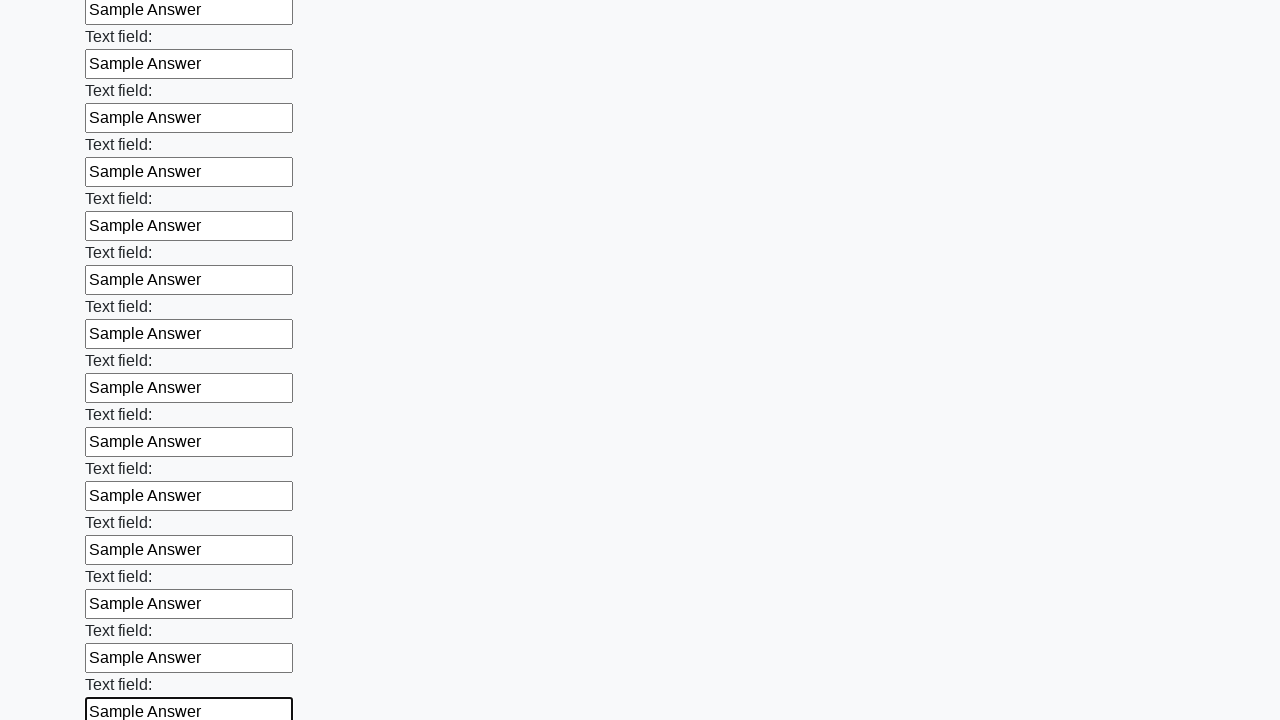

Filled a text input field with 'Sample Answer' on input[type='text'] >> nth=42
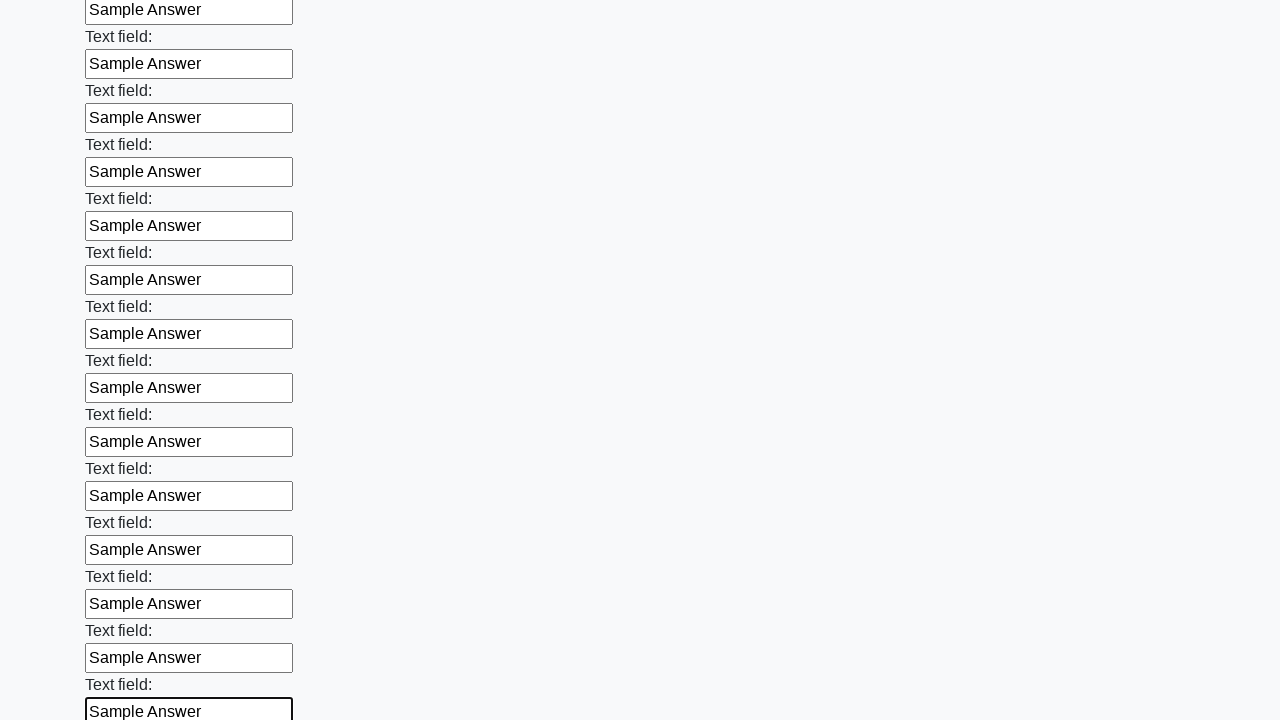

Filled a text input field with 'Sample Answer' on input[type='text'] >> nth=43
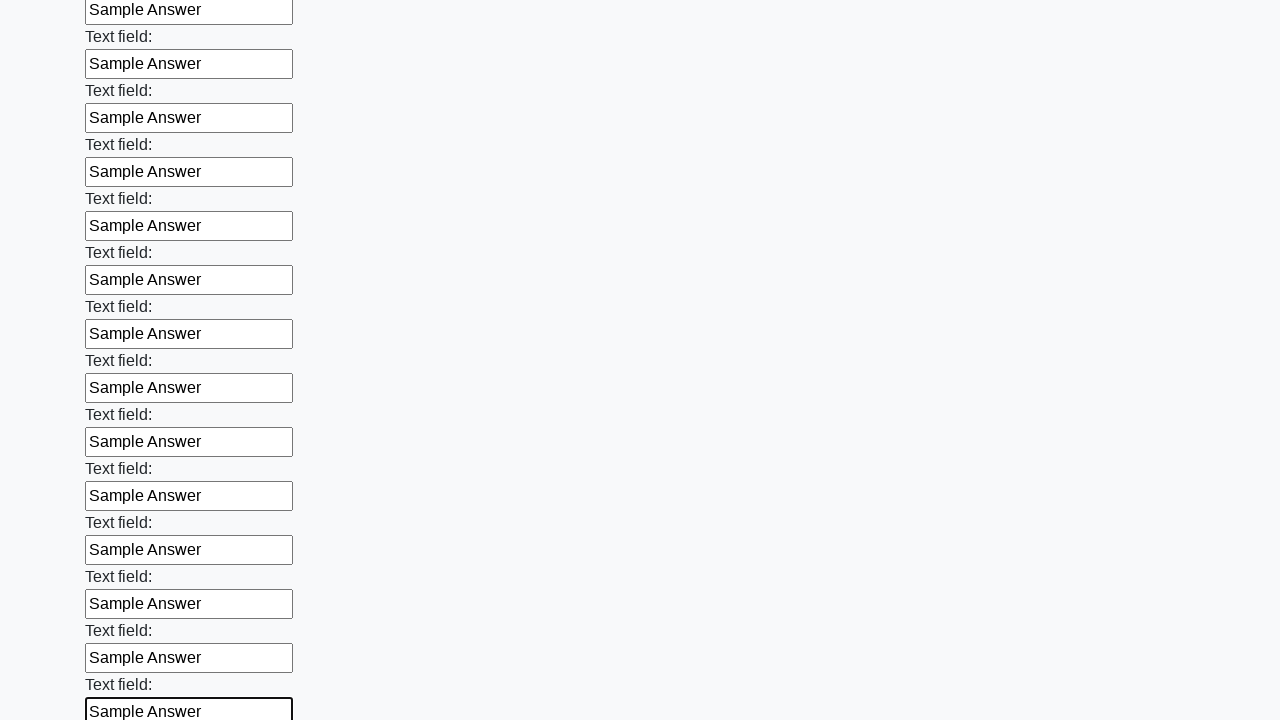

Filled a text input field with 'Sample Answer' on input[type='text'] >> nth=44
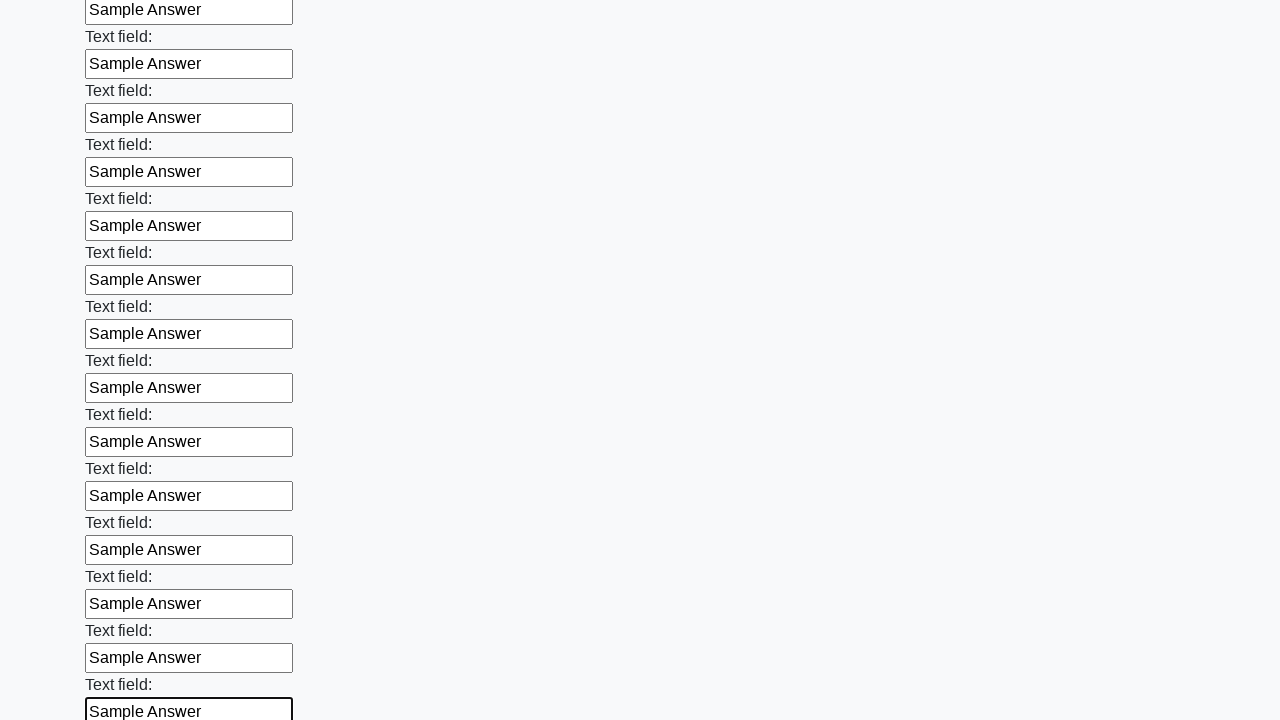

Filled a text input field with 'Sample Answer' on input[type='text'] >> nth=45
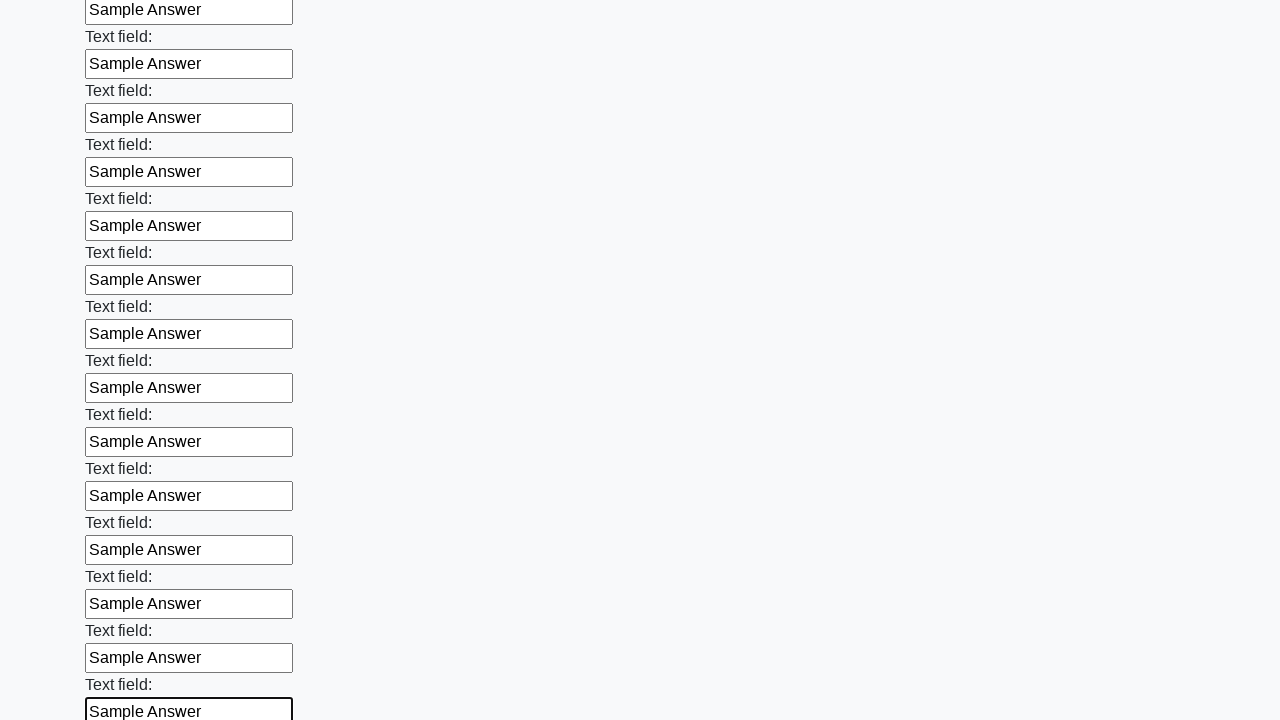

Filled a text input field with 'Sample Answer' on input[type='text'] >> nth=46
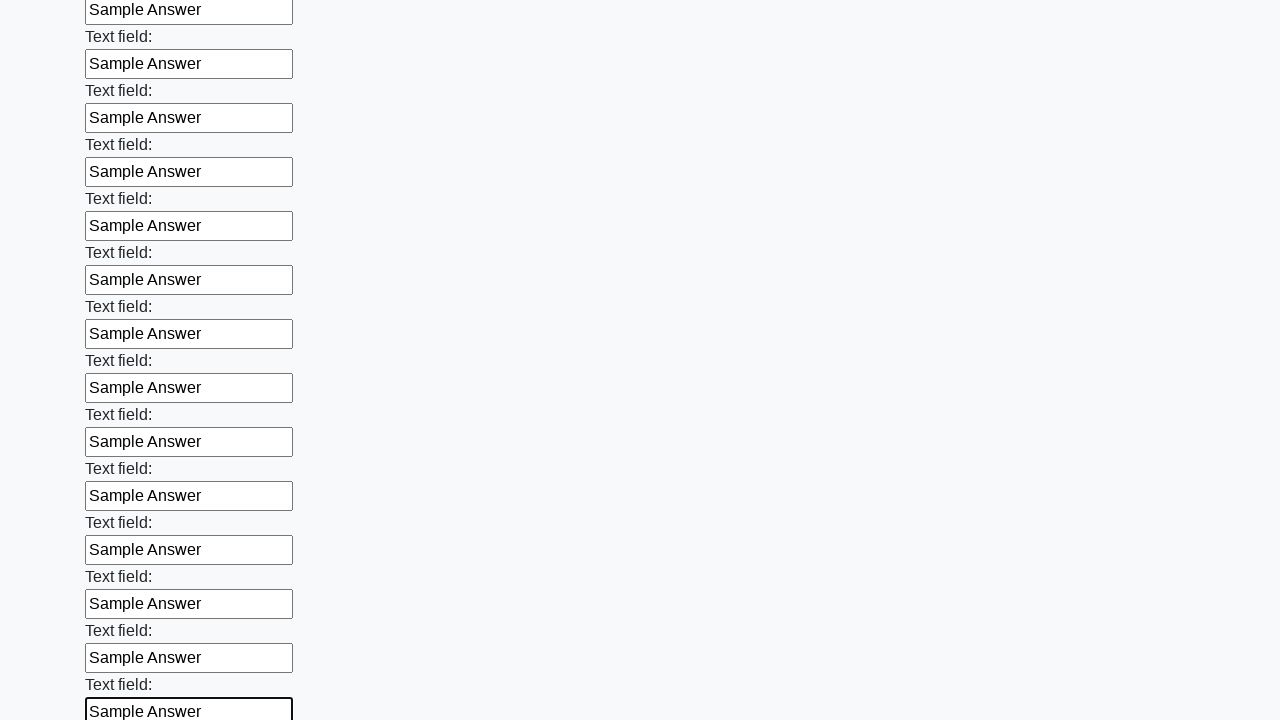

Filled a text input field with 'Sample Answer' on input[type='text'] >> nth=47
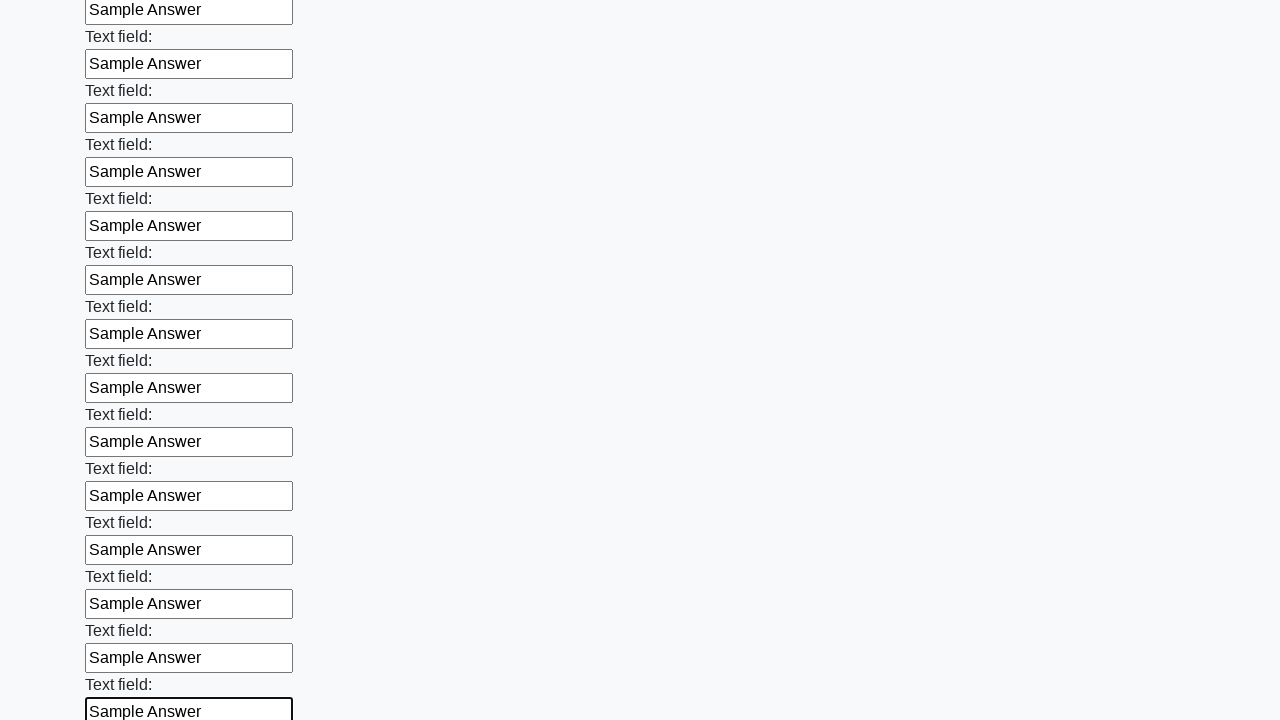

Filled a text input field with 'Sample Answer' on input[type='text'] >> nth=48
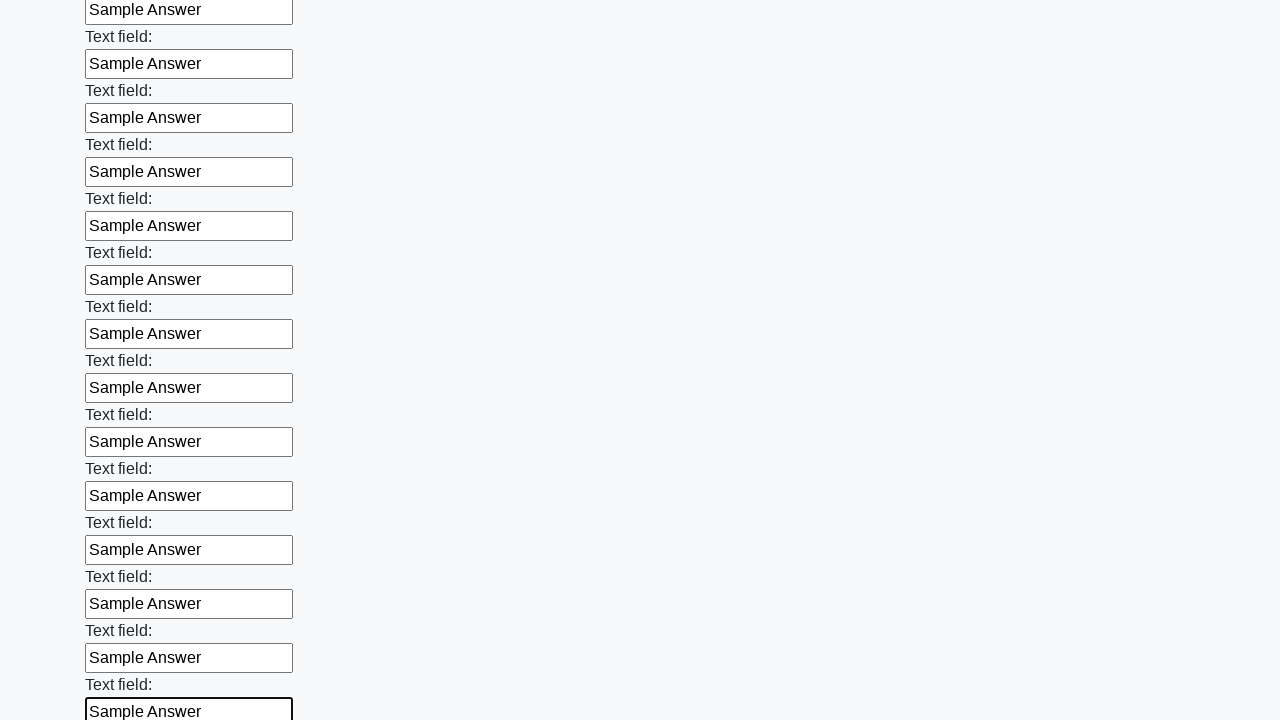

Filled a text input field with 'Sample Answer' on input[type='text'] >> nth=49
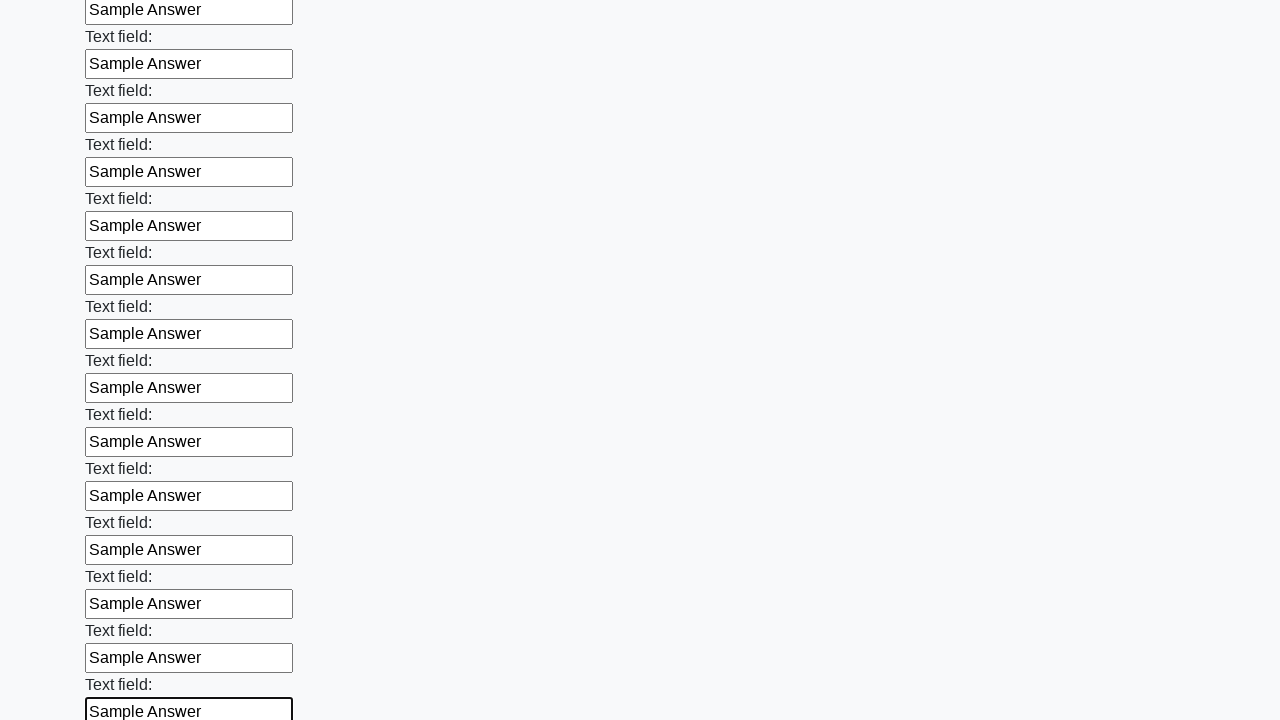

Filled a text input field with 'Sample Answer' on input[type='text'] >> nth=50
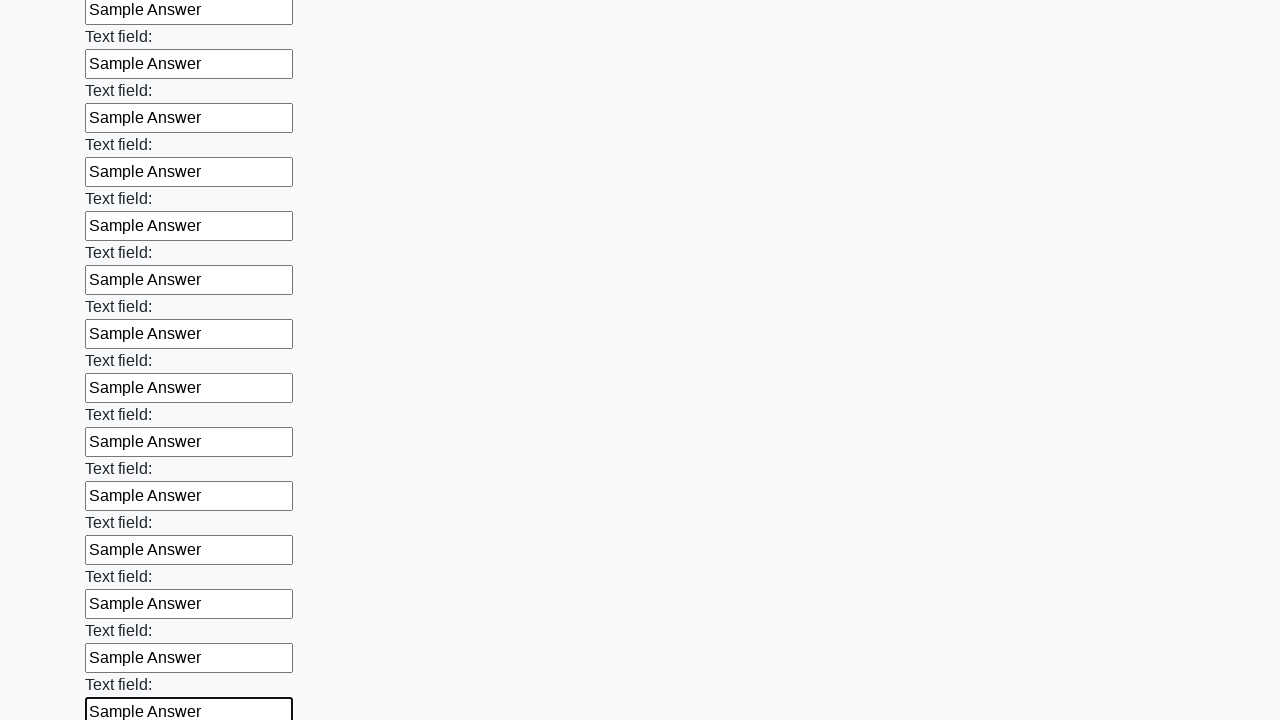

Filled a text input field with 'Sample Answer' on input[type='text'] >> nth=51
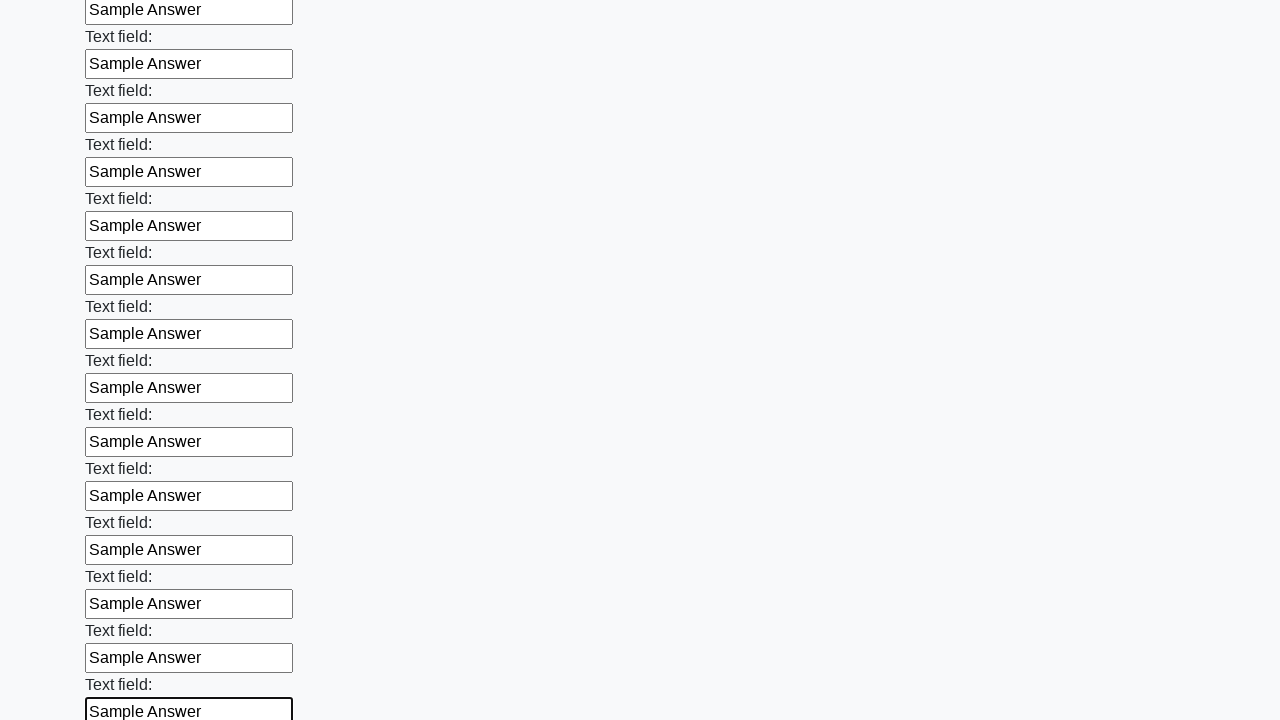

Filled a text input field with 'Sample Answer' on input[type='text'] >> nth=52
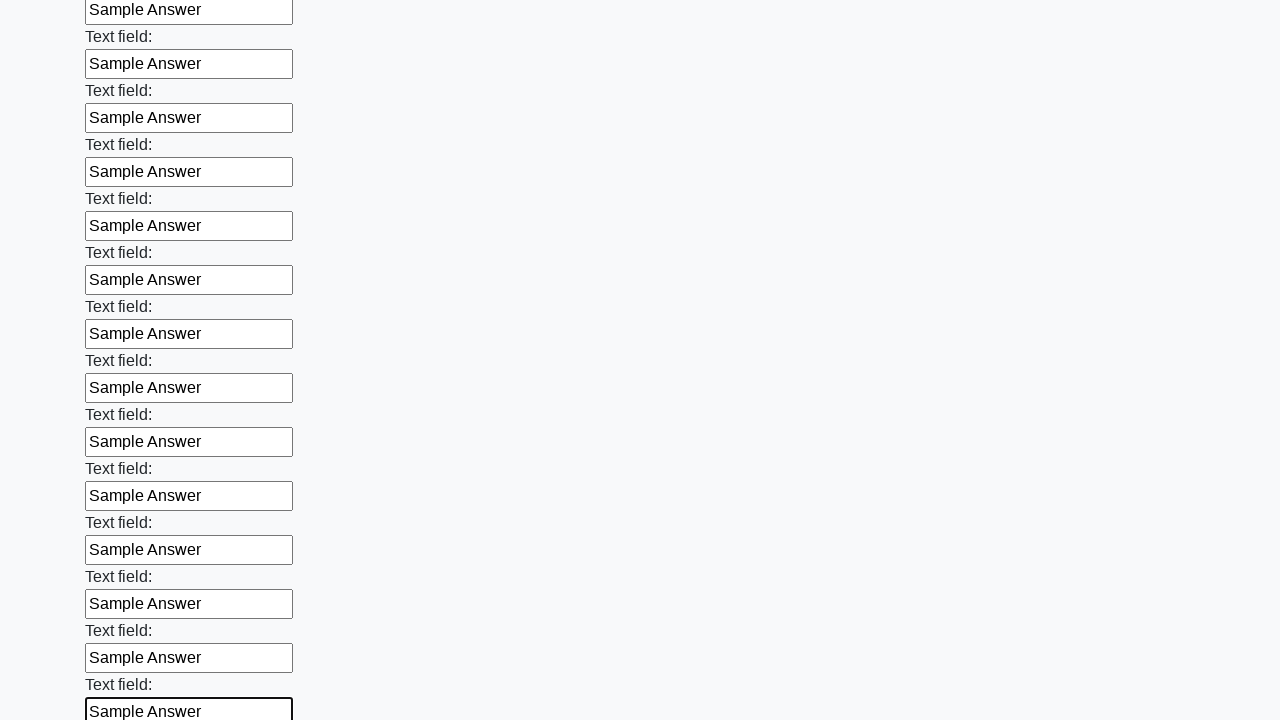

Filled a text input field with 'Sample Answer' on input[type='text'] >> nth=53
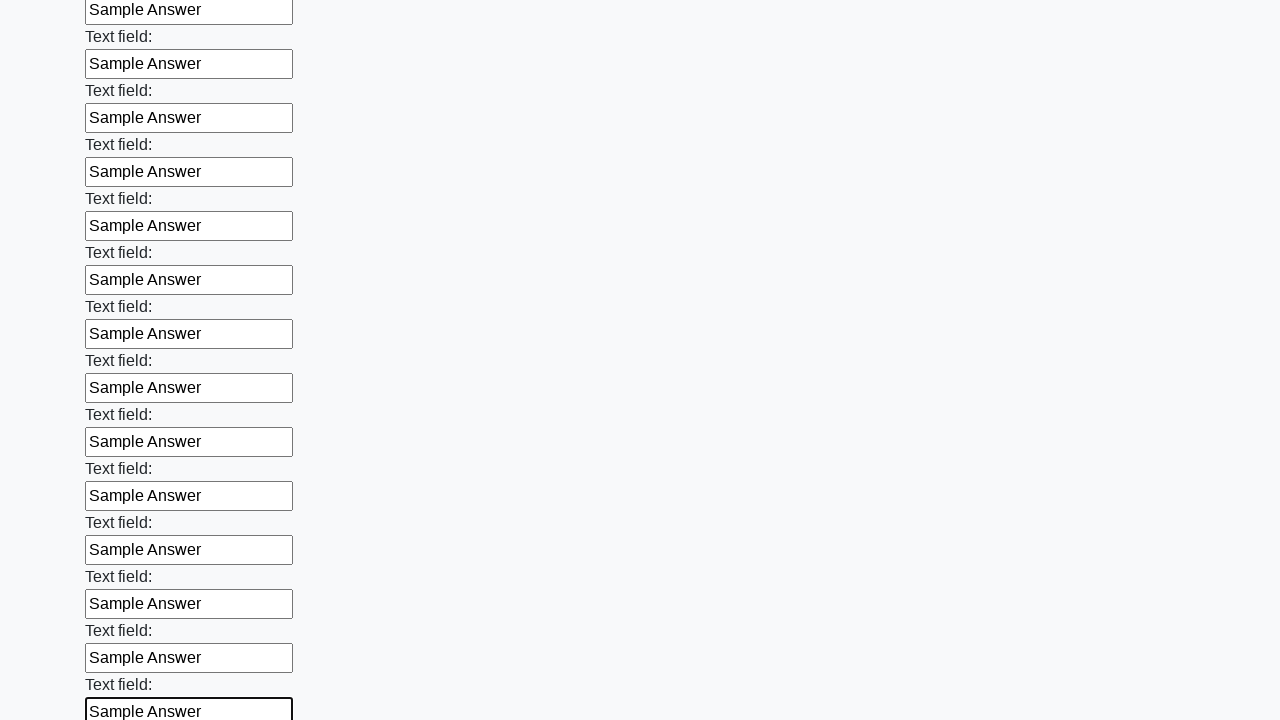

Filled a text input field with 'Sample Answer' on input[type='text'] >> nth=54
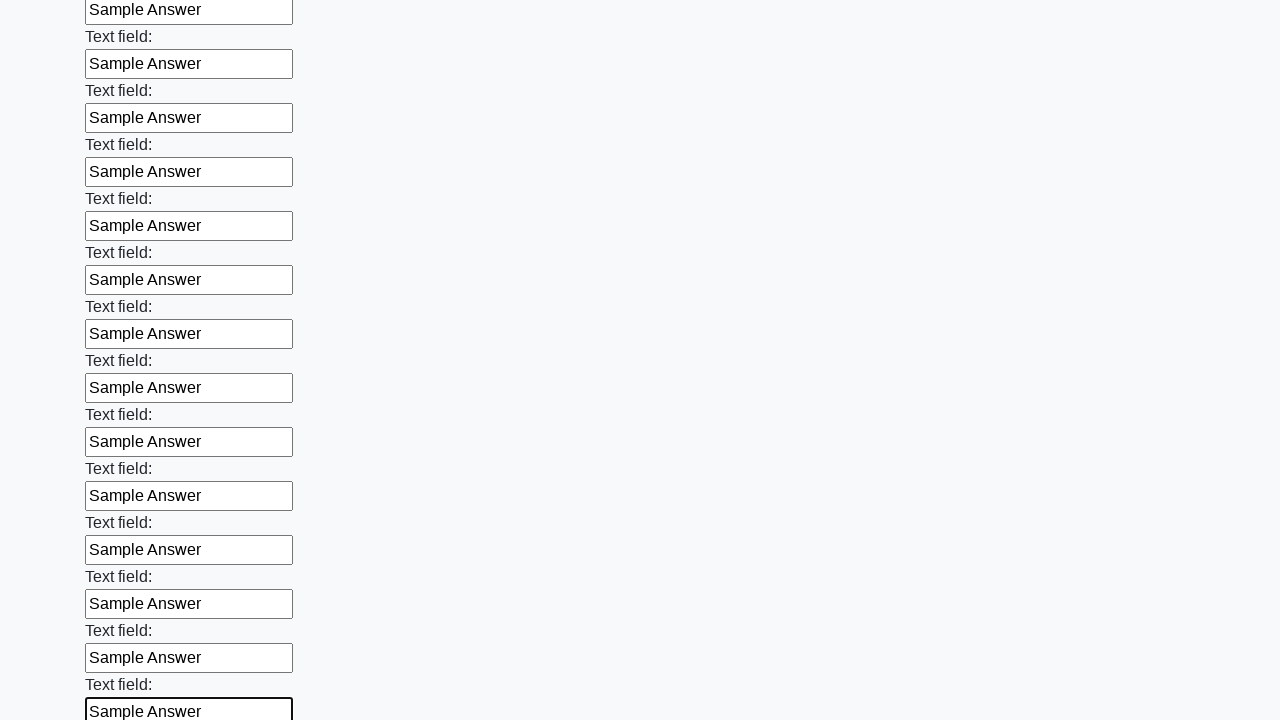

Filled a text input field with 'Sample Answer' on input[type='text'] >> nth=55
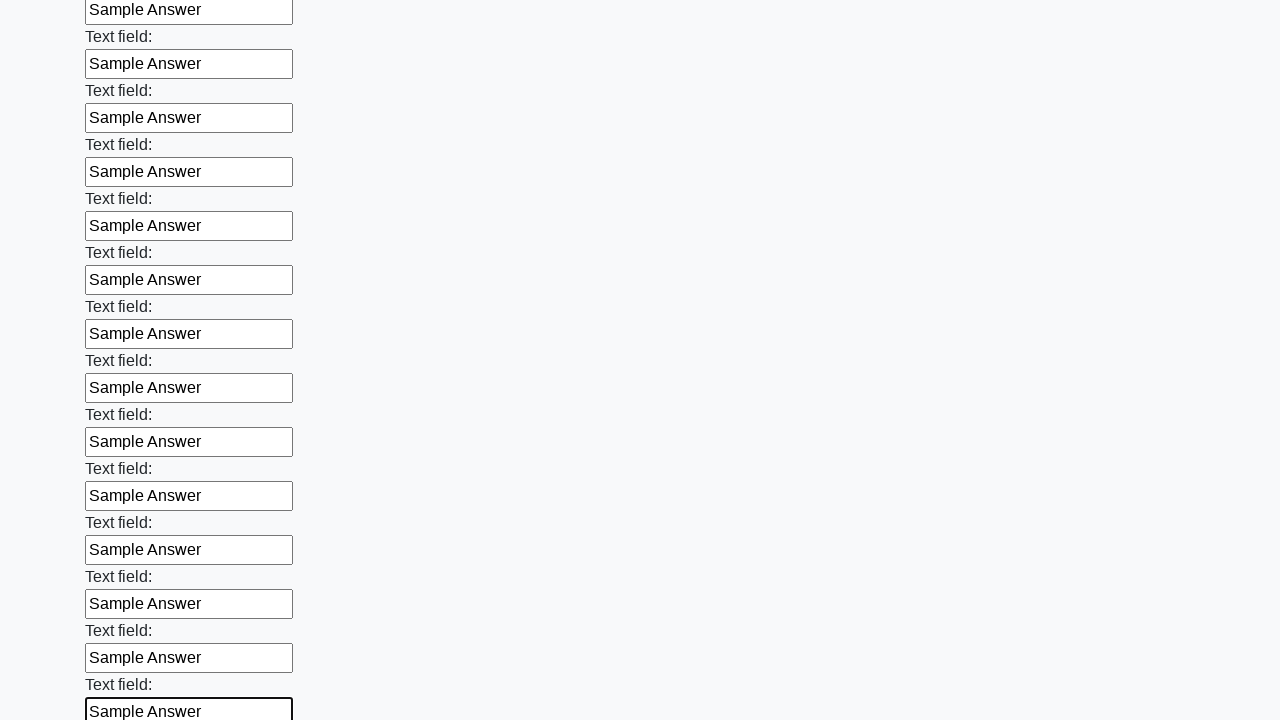

Filled a text input field with 'Sample Answer' on input[type='text'] >> nth=56
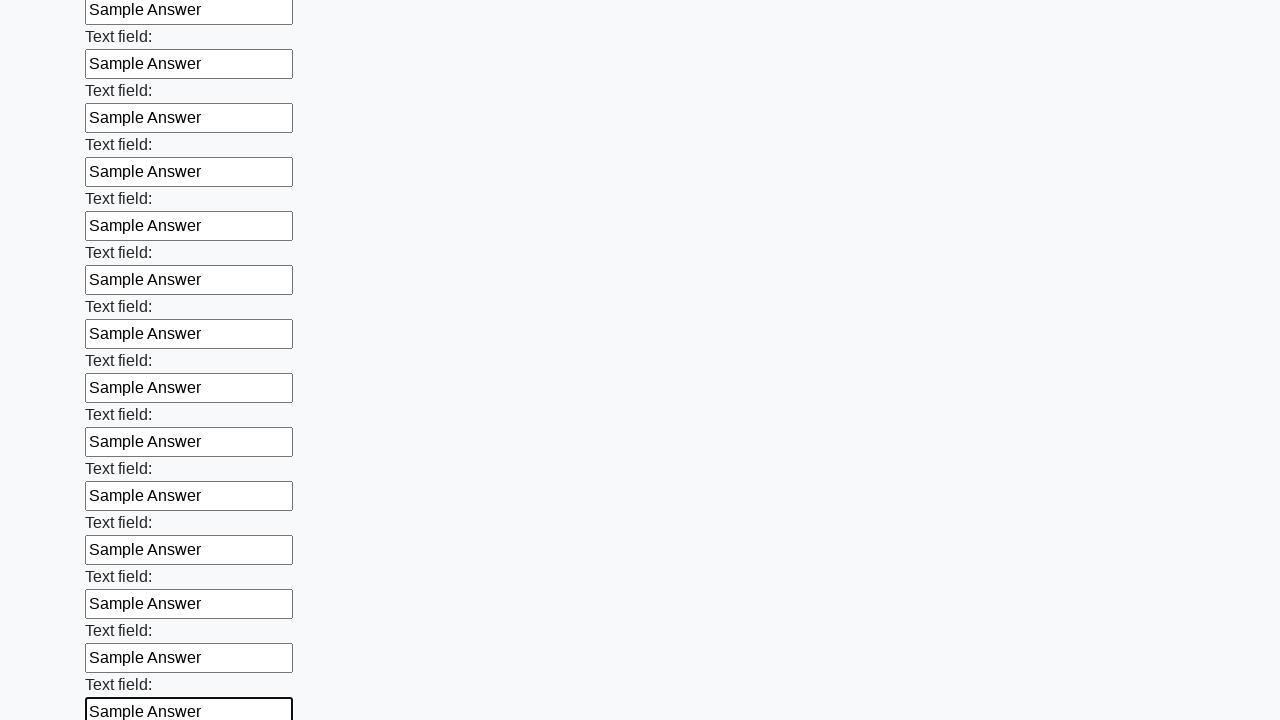

Filled a text input field with 'Sample Answer' on input[type='text'] >> nth=57
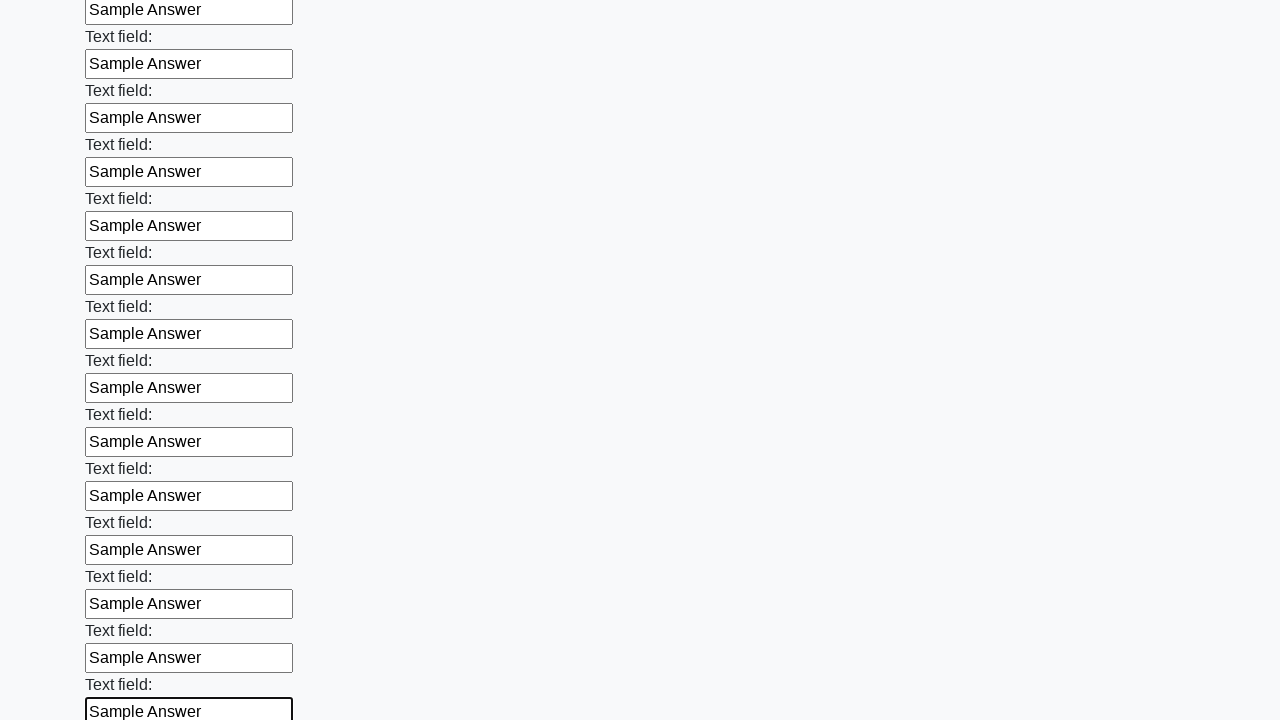

Filled a text input field with 'Sample Answer' on input[type='text'] >> nth=58
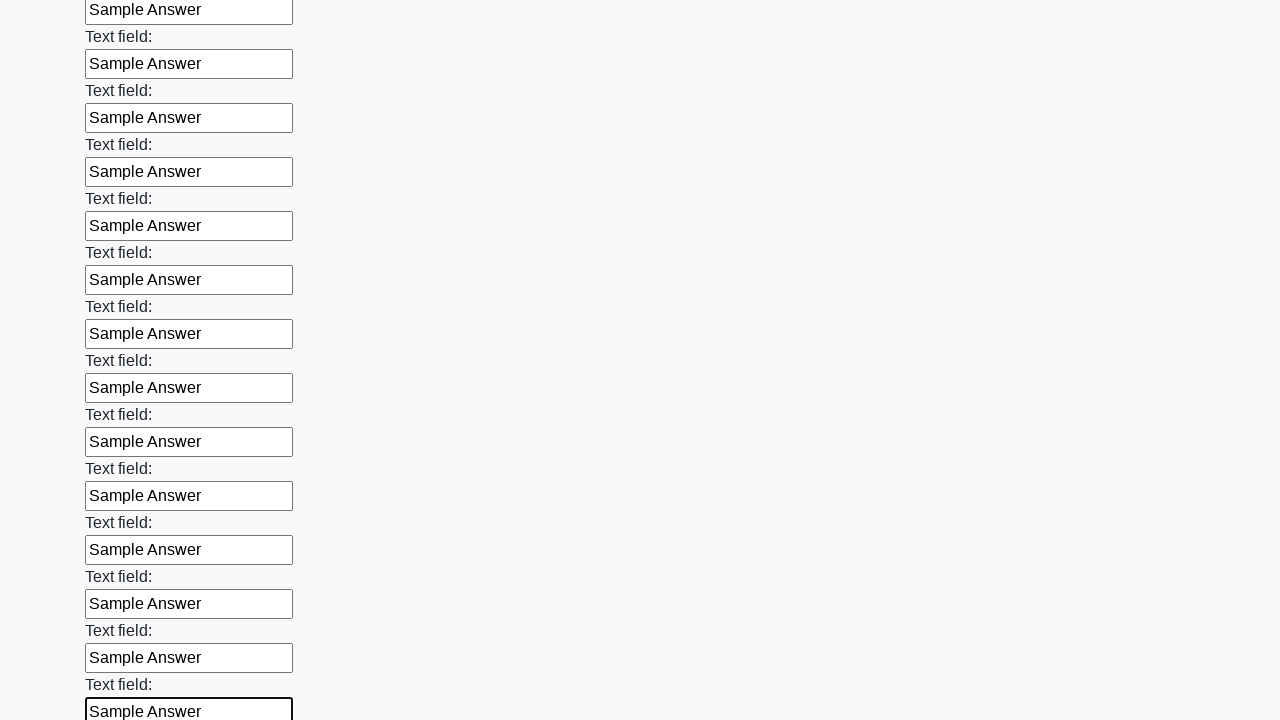

Filled a text input field with 'Sample Answer' on input[type='text'] >> nth=59
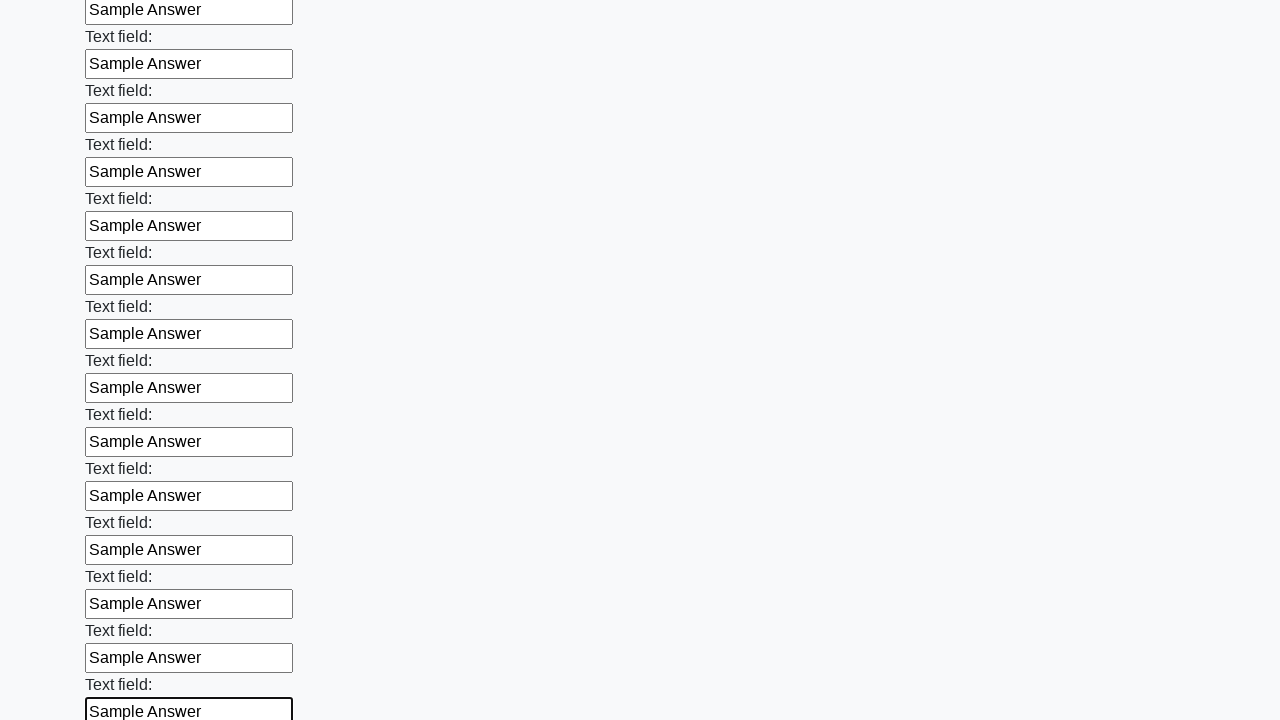

Filled a text input field with 'Sample Answer' on input[type='text'] >> nth=60
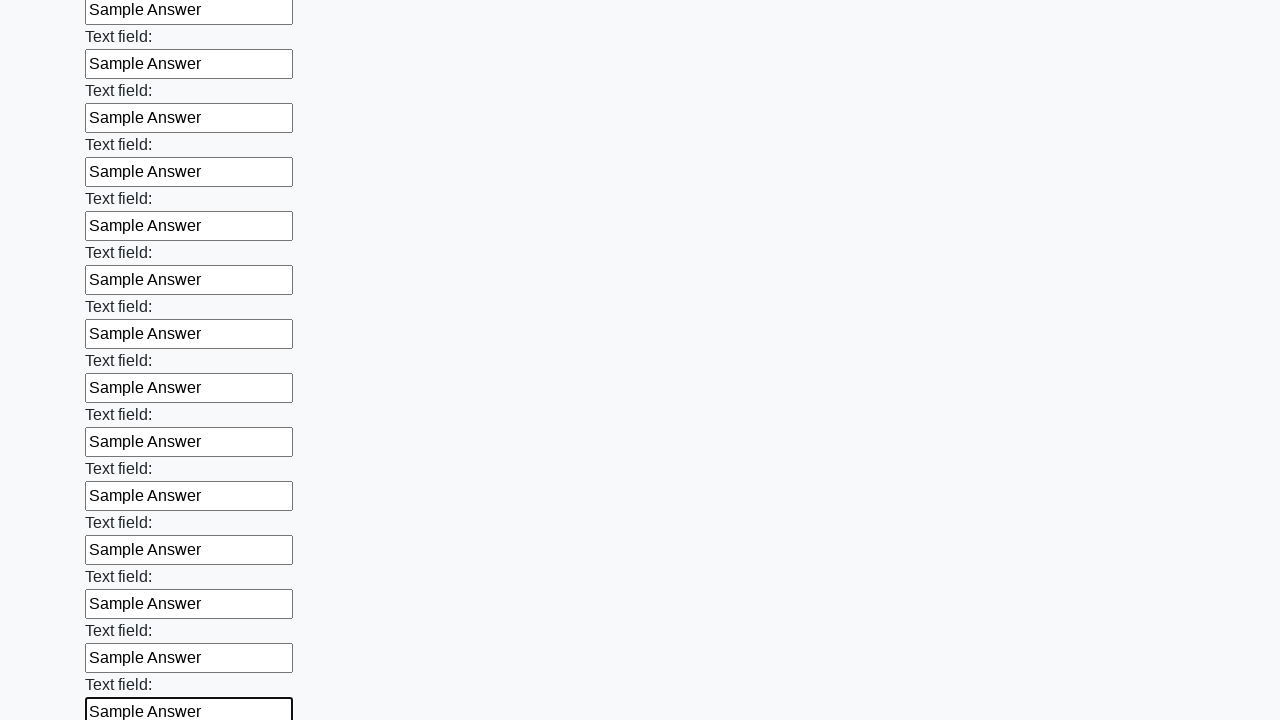

Filled a text input field with 'Sample Answer' on input[type='text'] >> nth=61
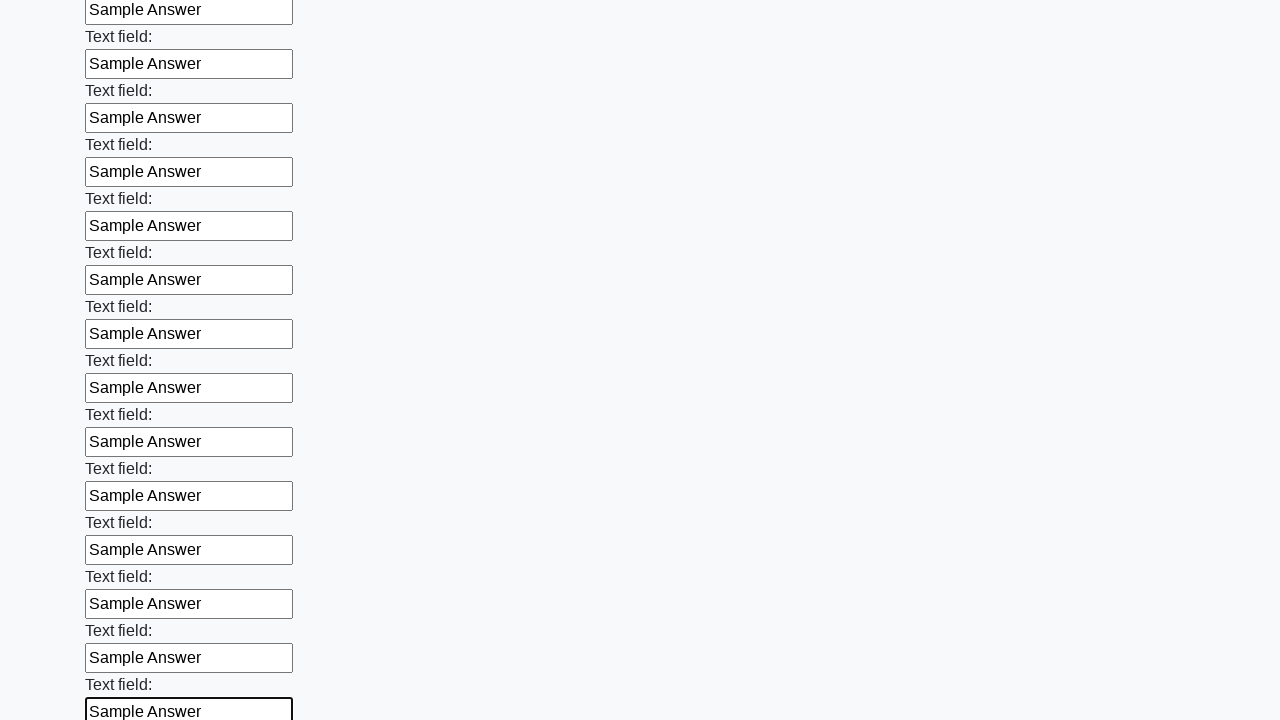

Filled a text input field with 'Sample Answer' on input[type='text'] >> nth=62
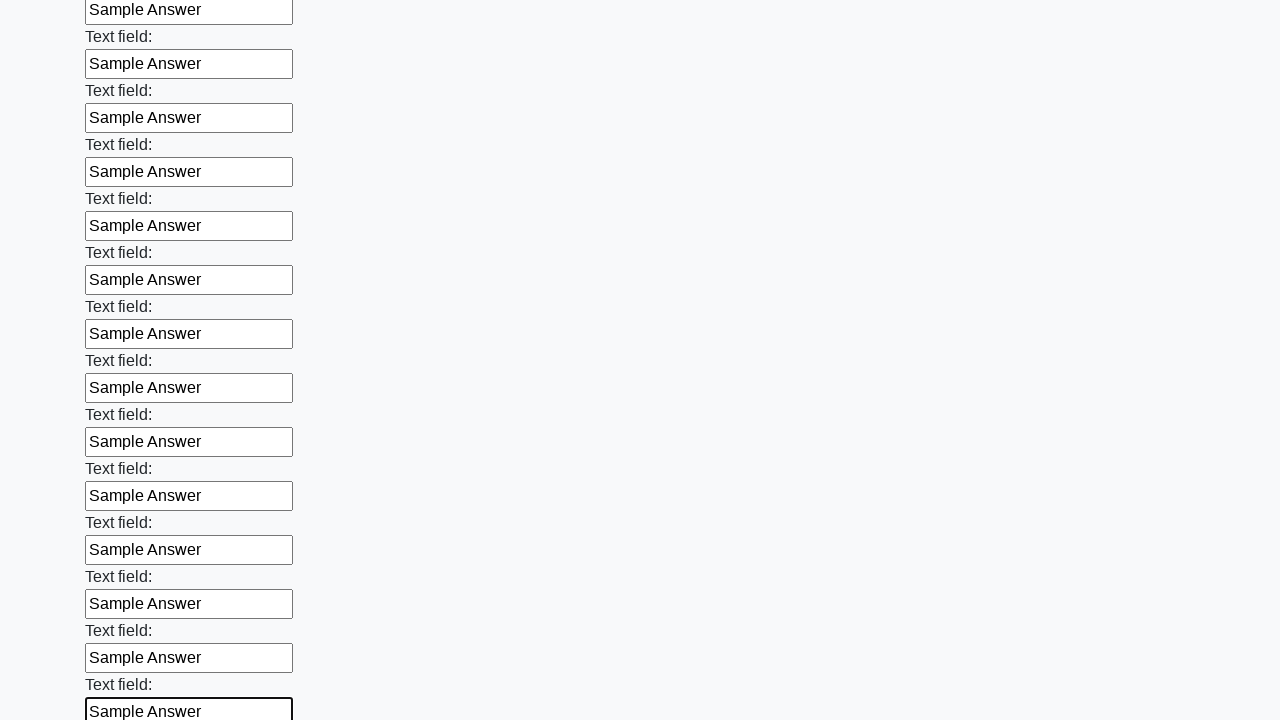

Filled a text input field with 'Sample Answer' on input[type='text'] >> nth=63
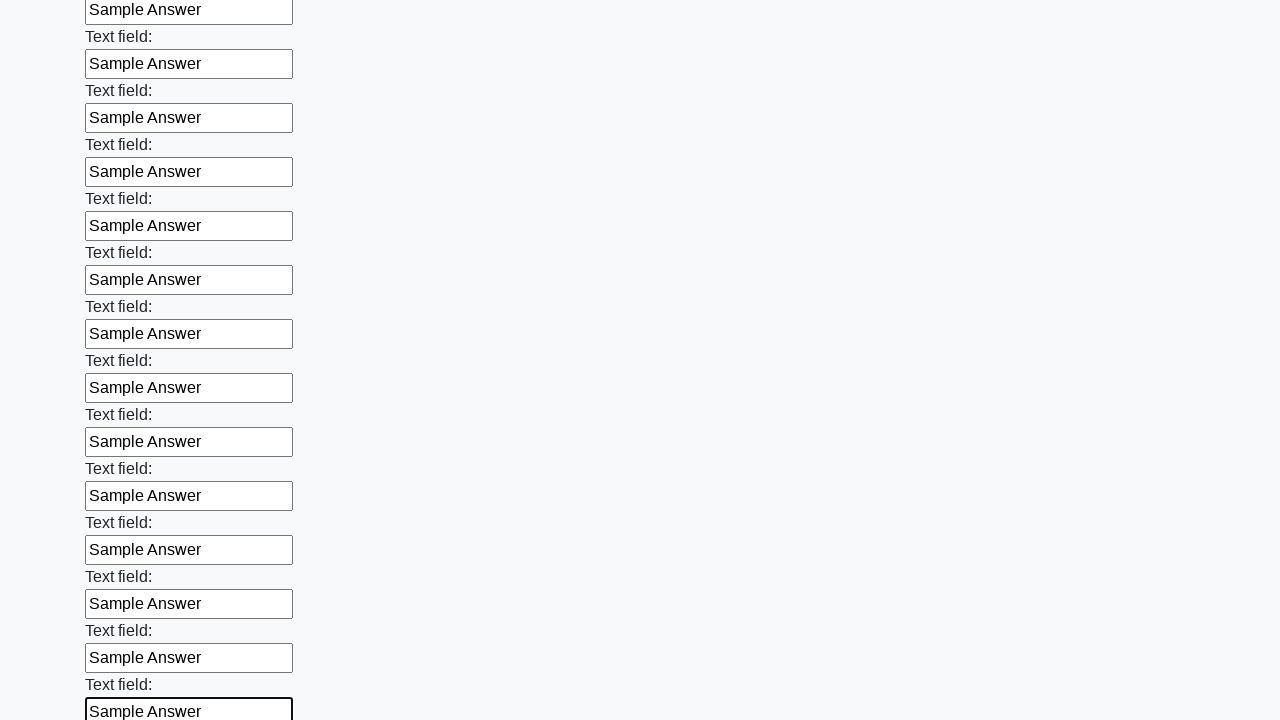

Filled a text input field with 'Sample Answer' on input[type='text'] >> nth=64
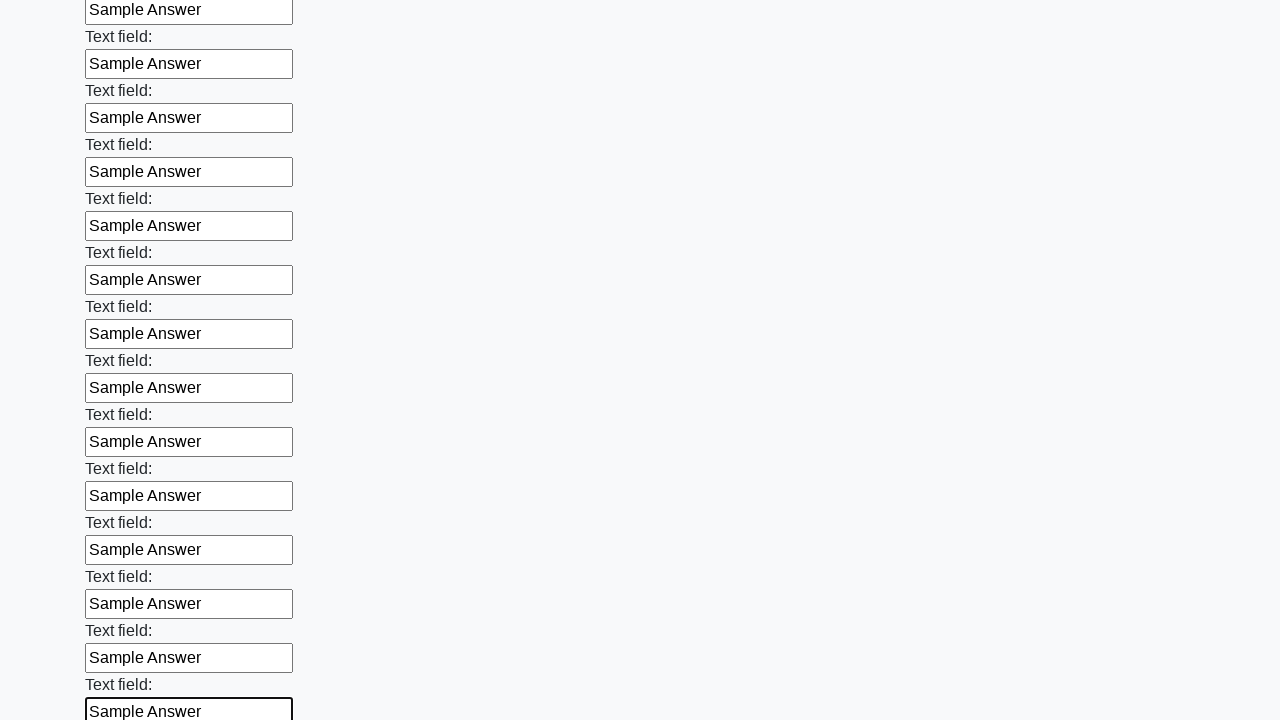

Filled a text input field with 'Sample Answer' on input[type='text'] >> nth=65
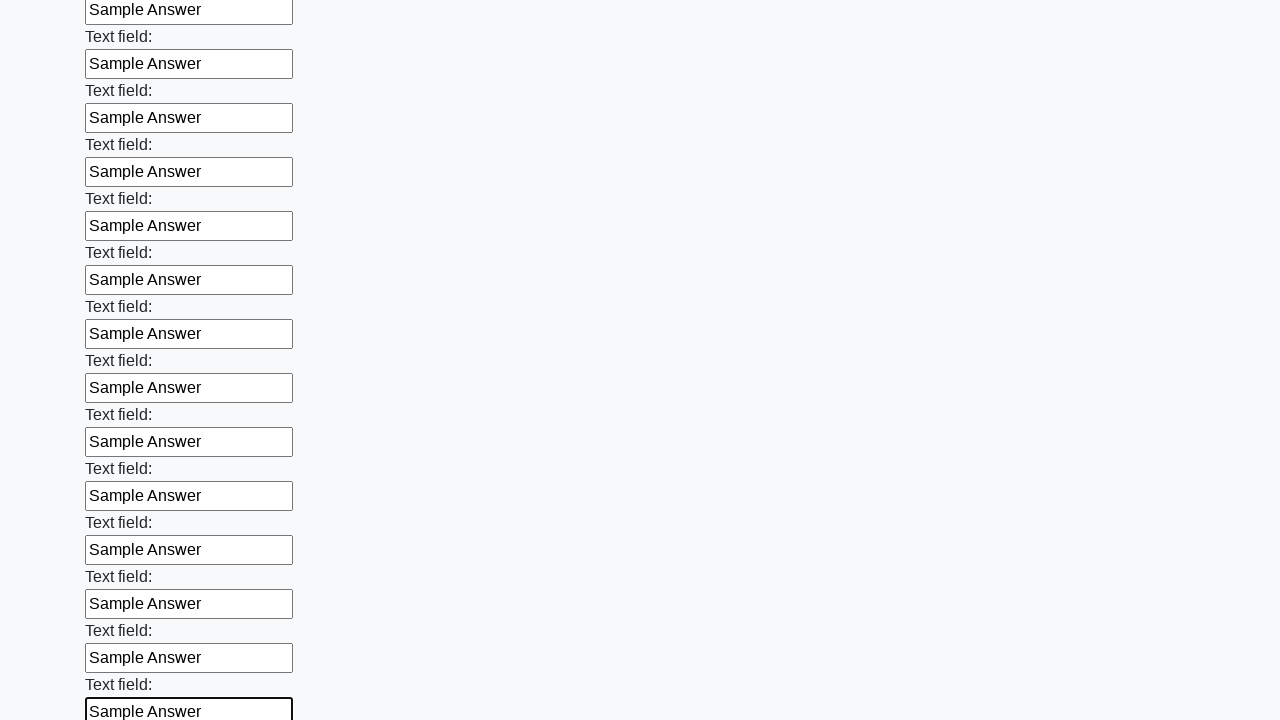

Filled a text input field with 'Sample Answer' on input[type='text'] >> nth=66
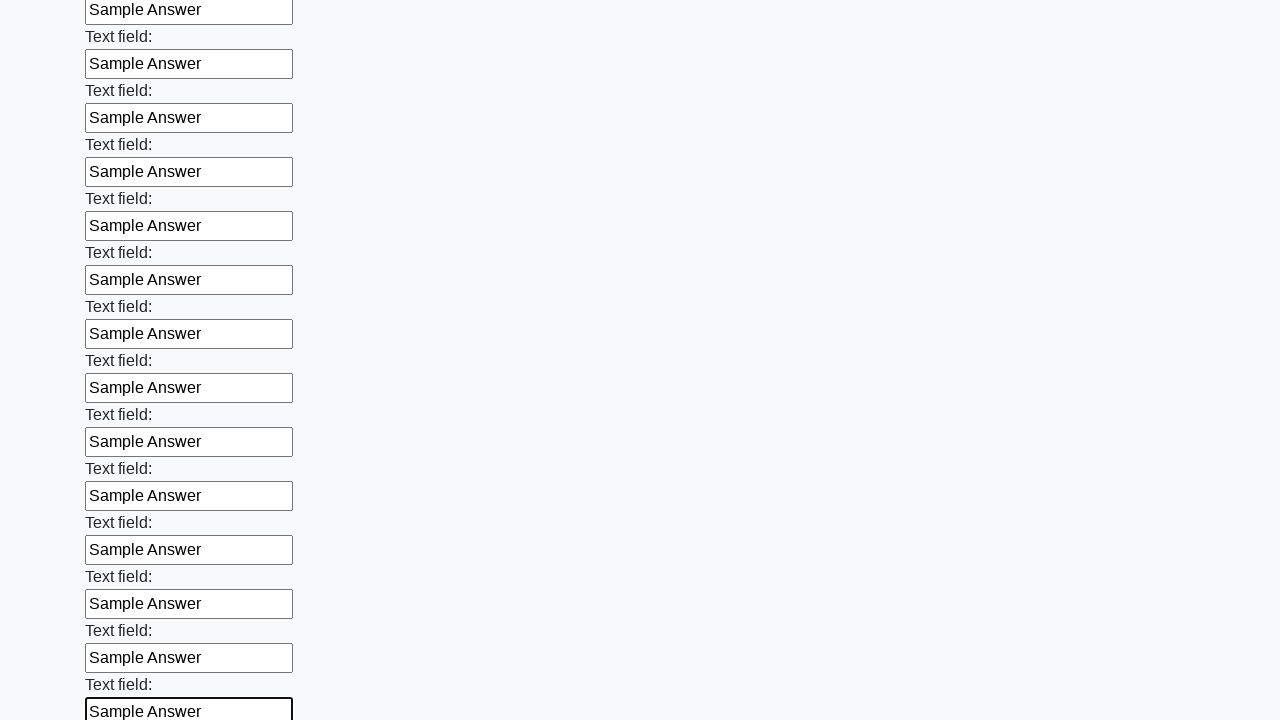

Filled a text input field with 'Sample Answer' on input[type='text'] >> nth=67
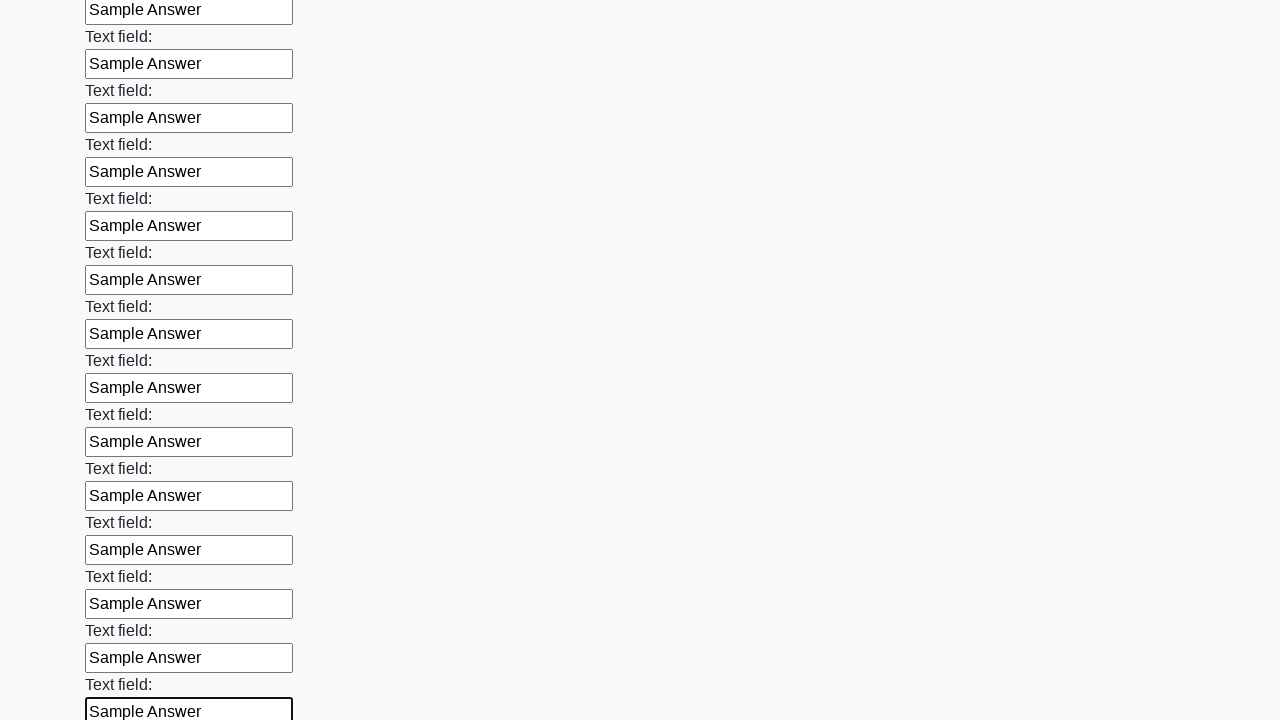

Filled a text input field with 'Sample Answer' on input[type='text'] >> nth=68
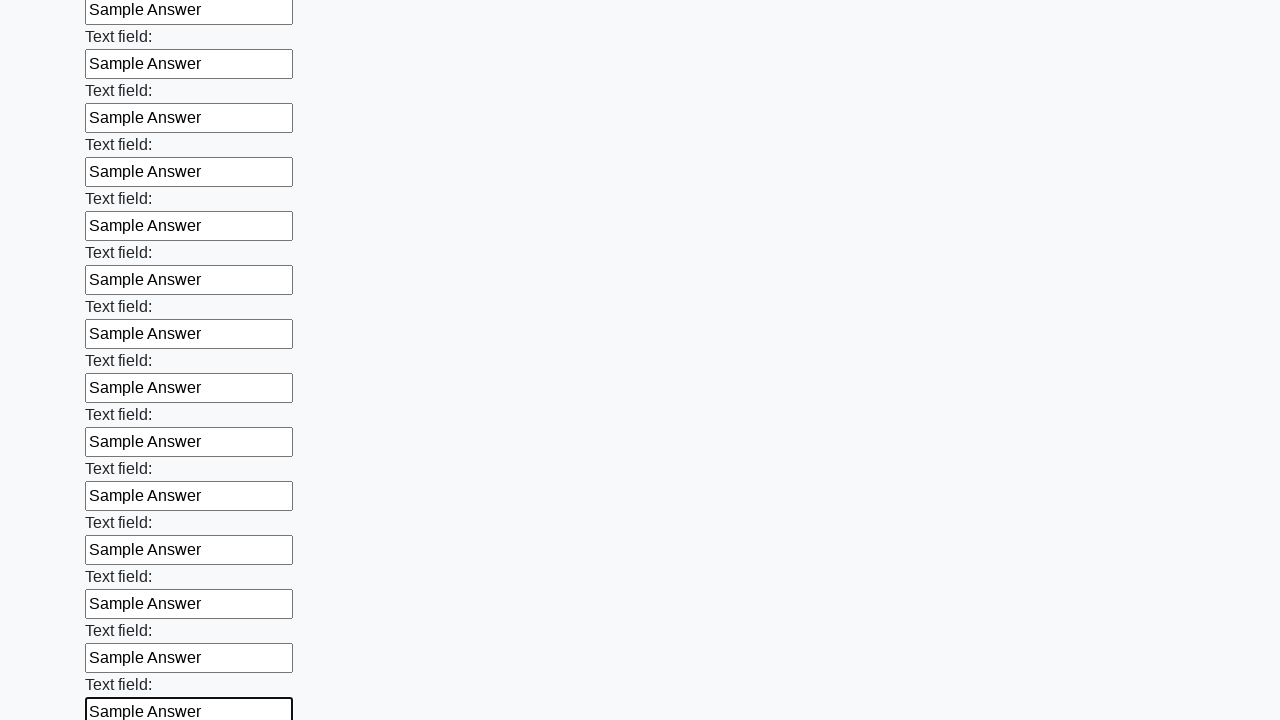

Filled a text input field with 'Sample Answer' on input[type='text'] >> nth=69
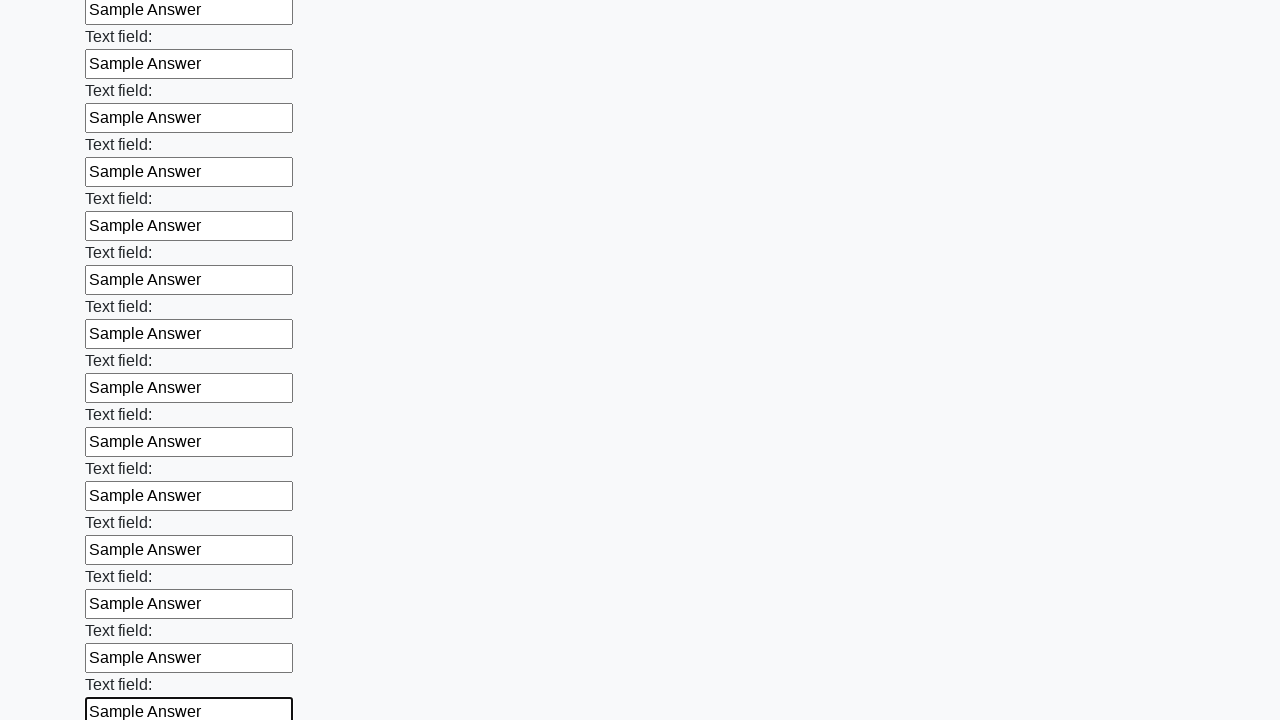

Filled a text input field with 'Sample Answer' on input[type='text'] >> nth=70
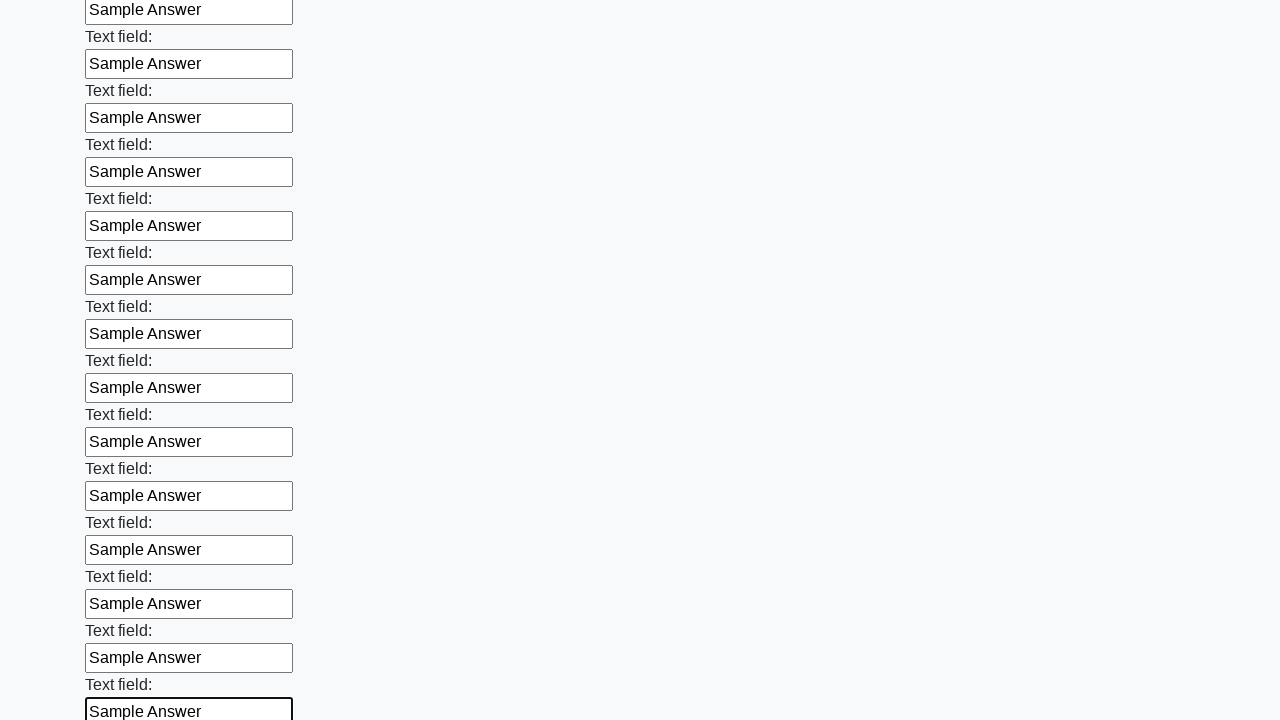

Filled a text input field with 'Sample Answer' on input[type='text'] >> nth=71
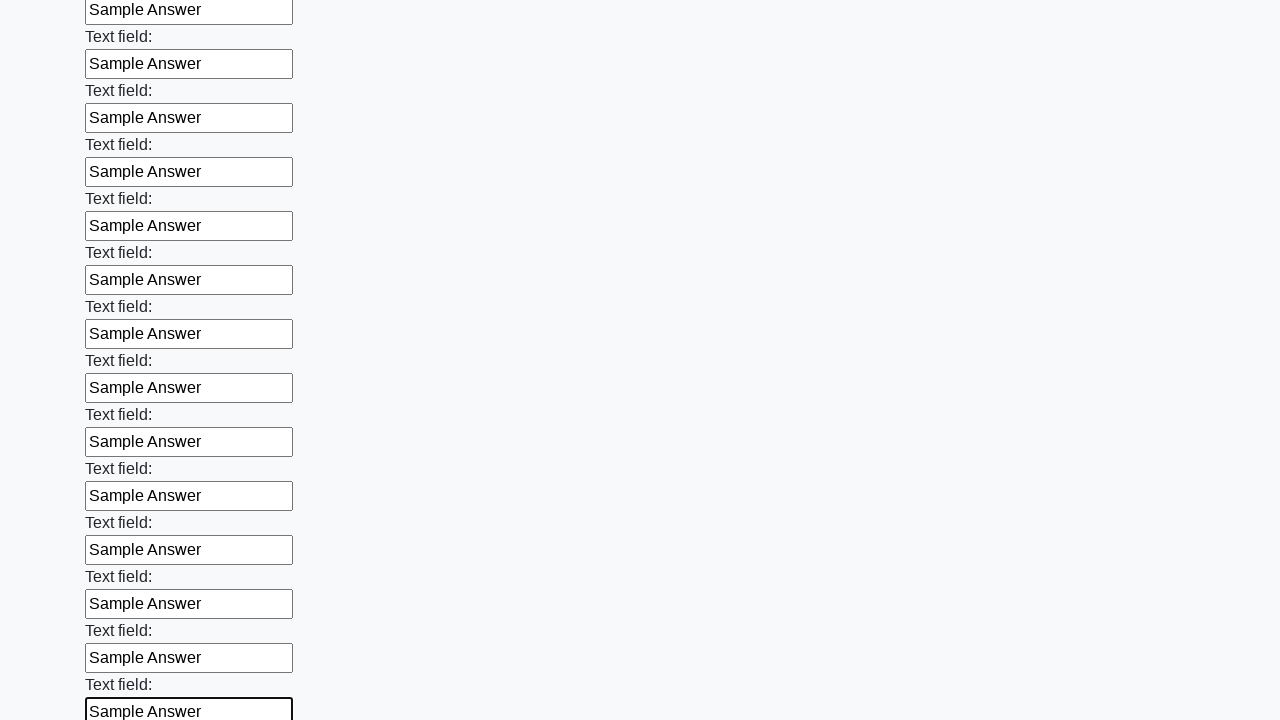

Filled a text input field with 'Sample Answer' on input[type='text'] >> nth=72
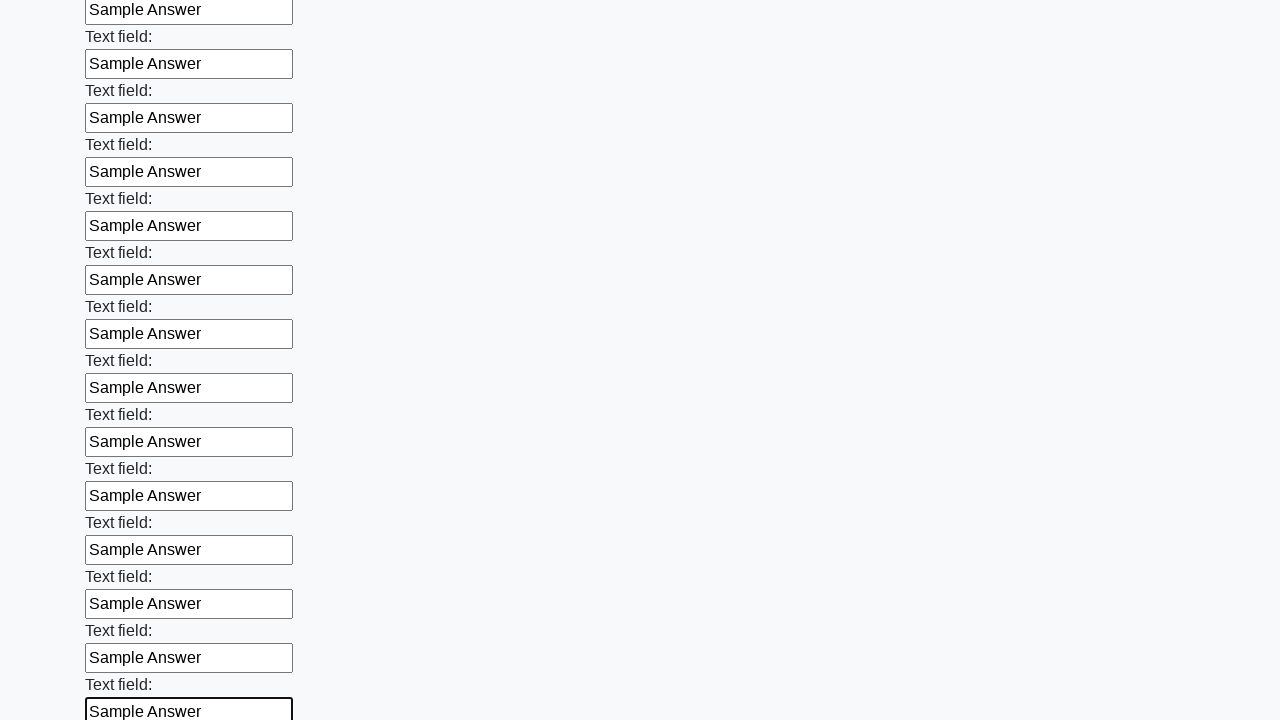

Filled a text input field with 'Sample Answer' on input[type='text'] >> nth=73
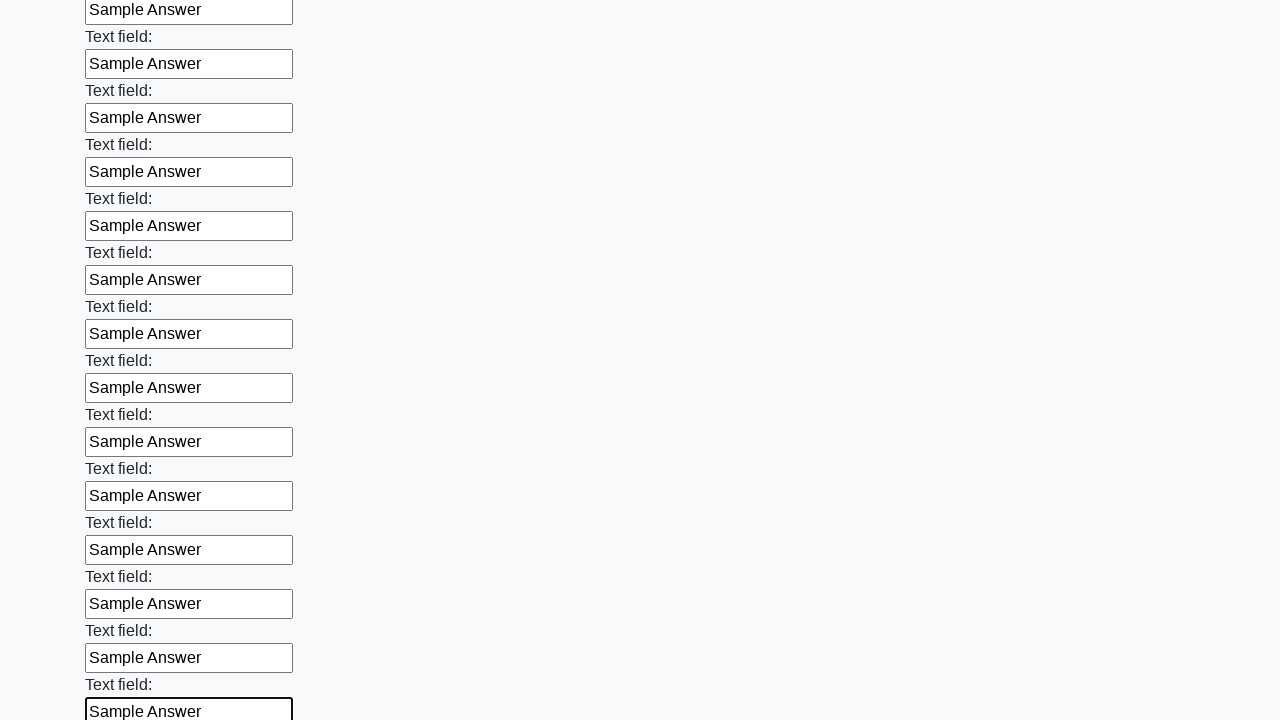

Filled a text input field with 'Sample Answer' on input[type='text'] >> nth=74
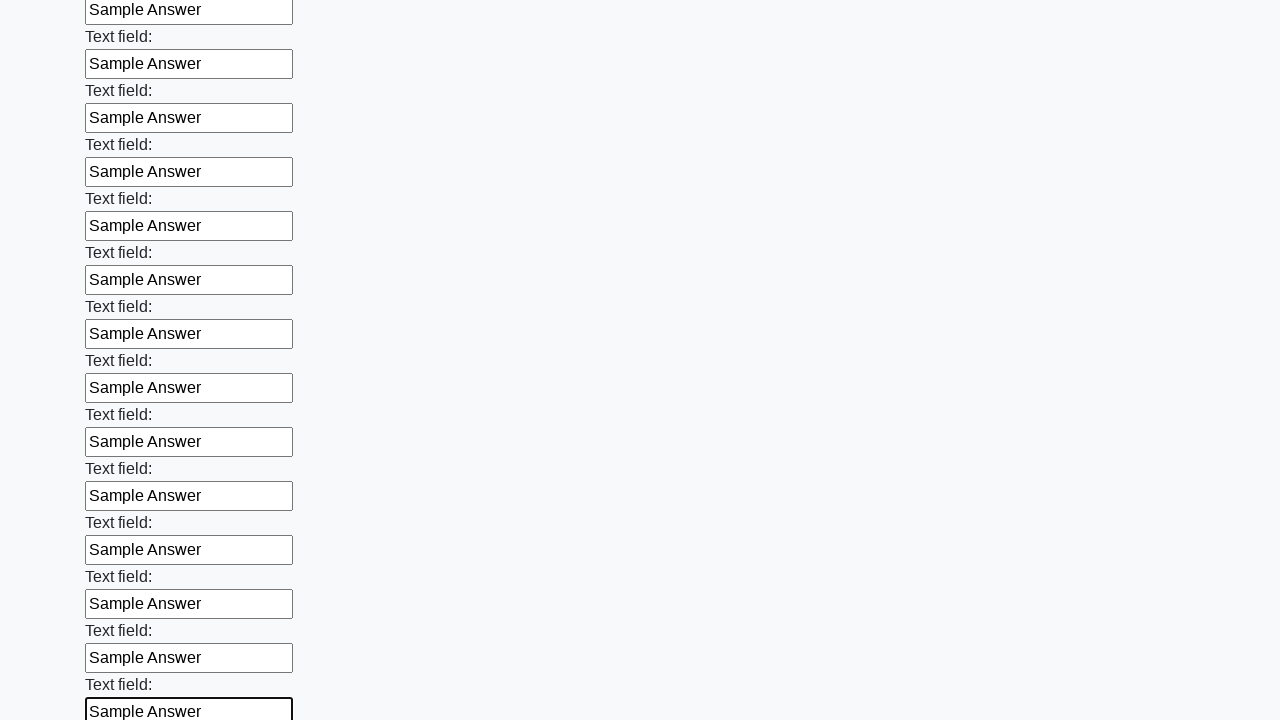

Filled a text input field with 'Sample Answer' on input[type='text'] >> nth=75
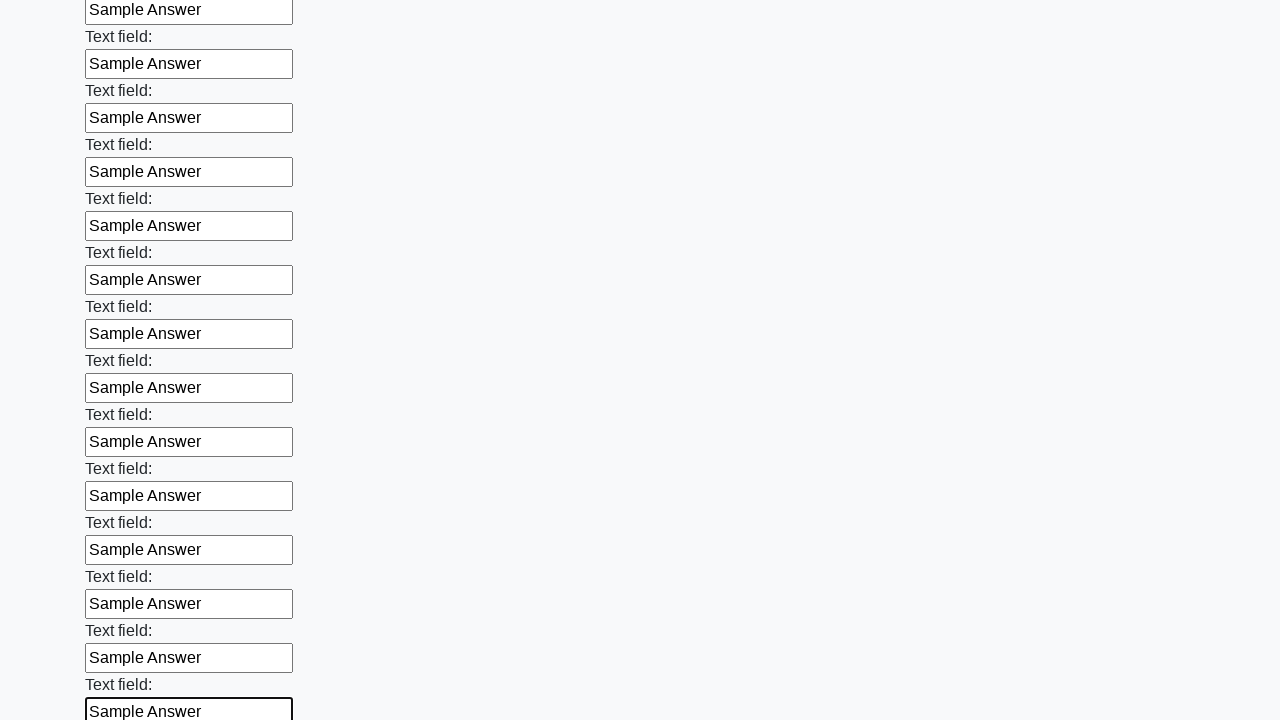

Filled a text input field with 'Sample Answer' on input[type='text'] >> nth=76
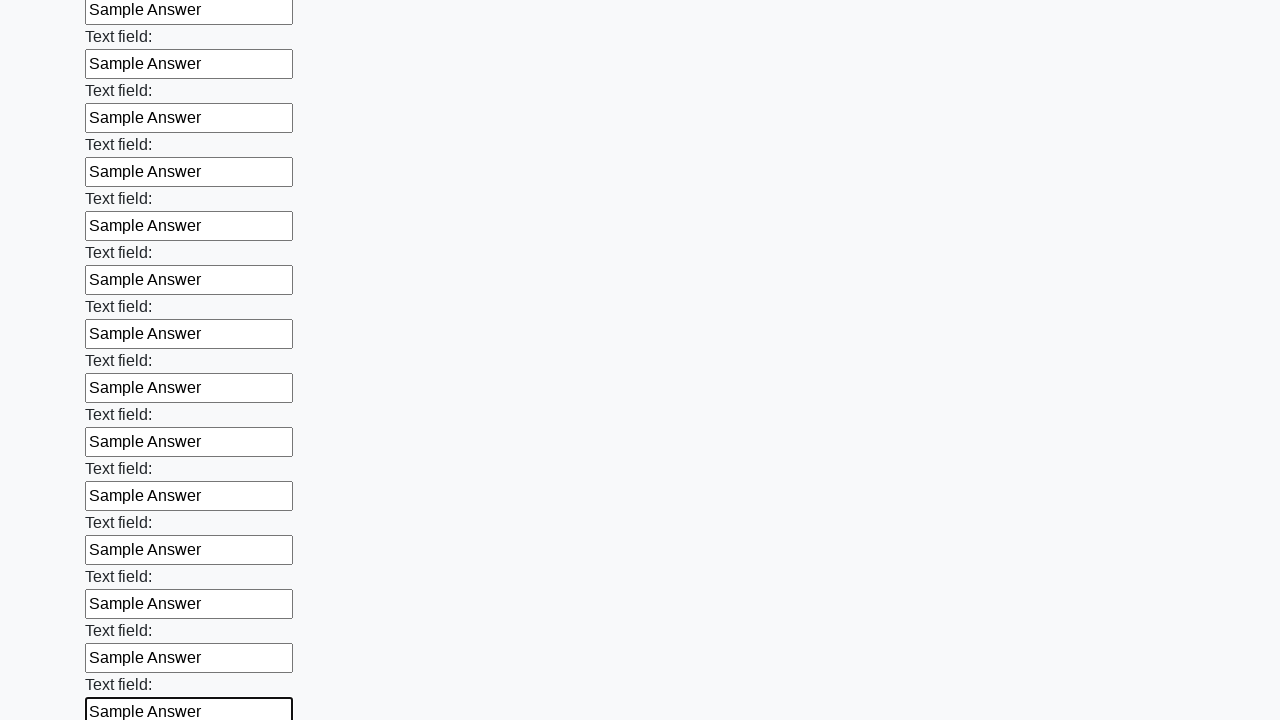

Filled a text input field with 'Sample Answer' on input[type='text'] >> nth=77
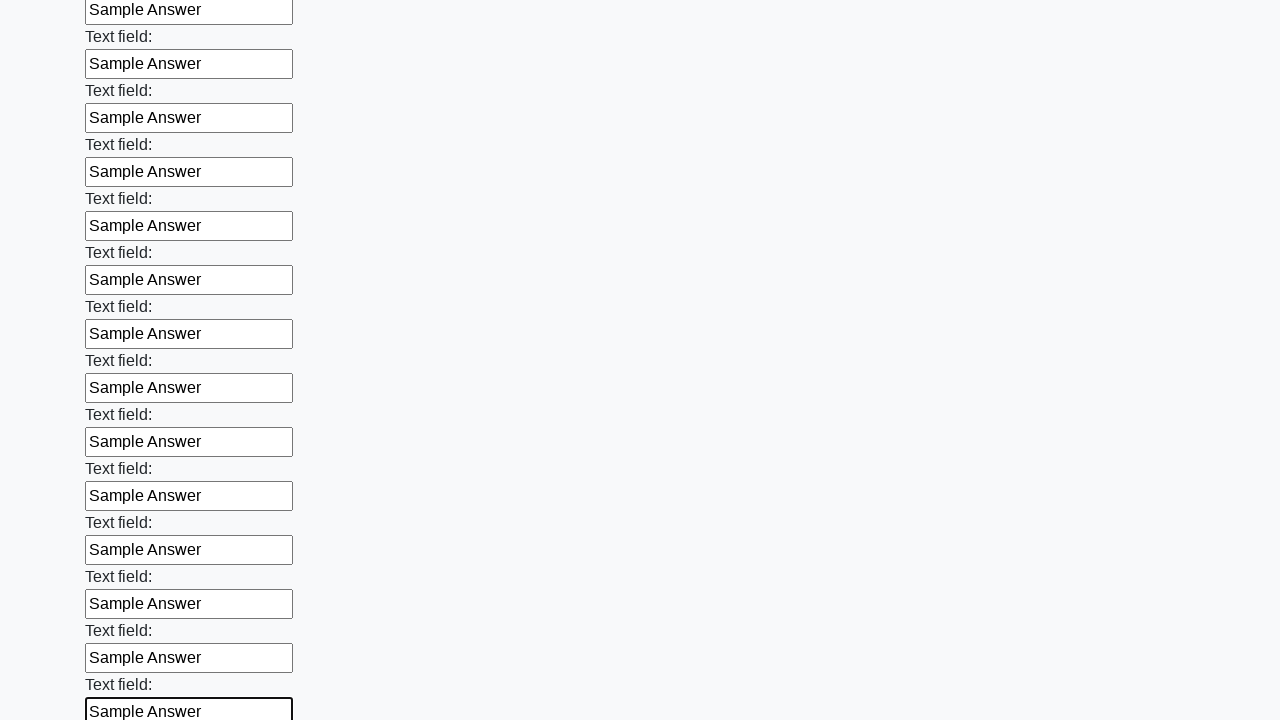

Filled a text input field with 'Sample Answer' on input[type='text'] >> nth=78
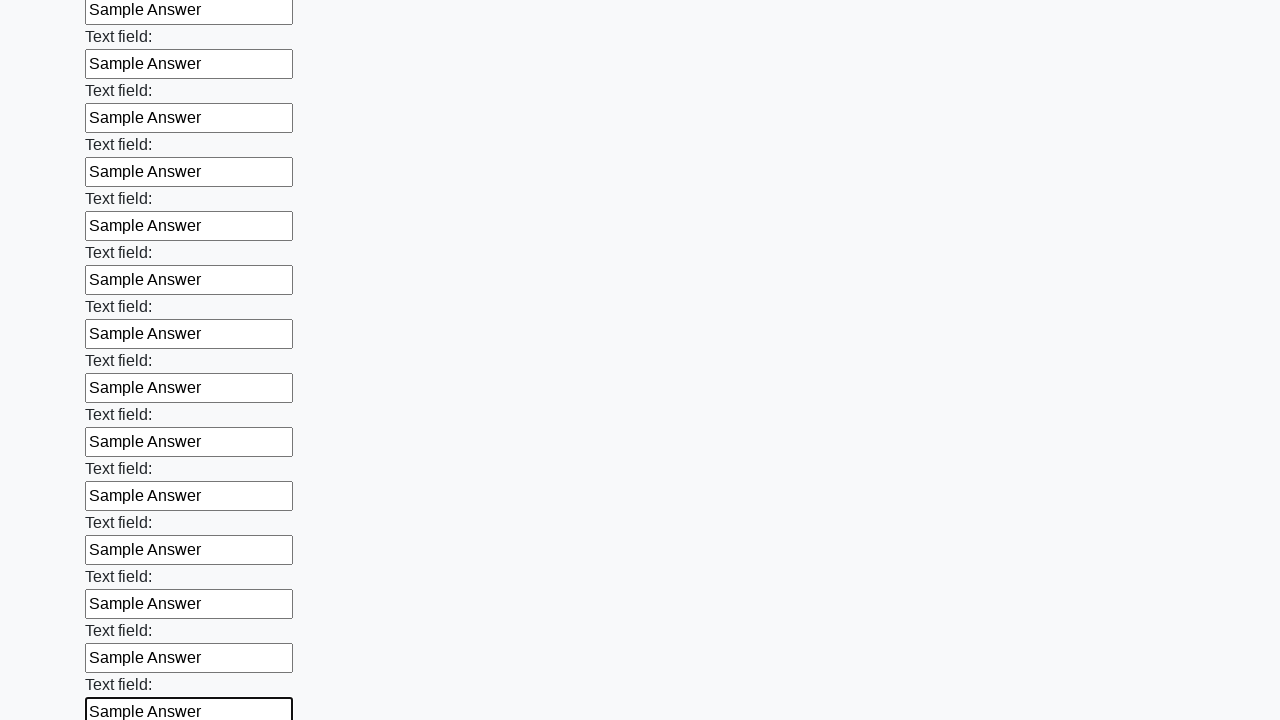

Filled a text input field with 'Sample Answer' on input[type='text'] >> nth=79
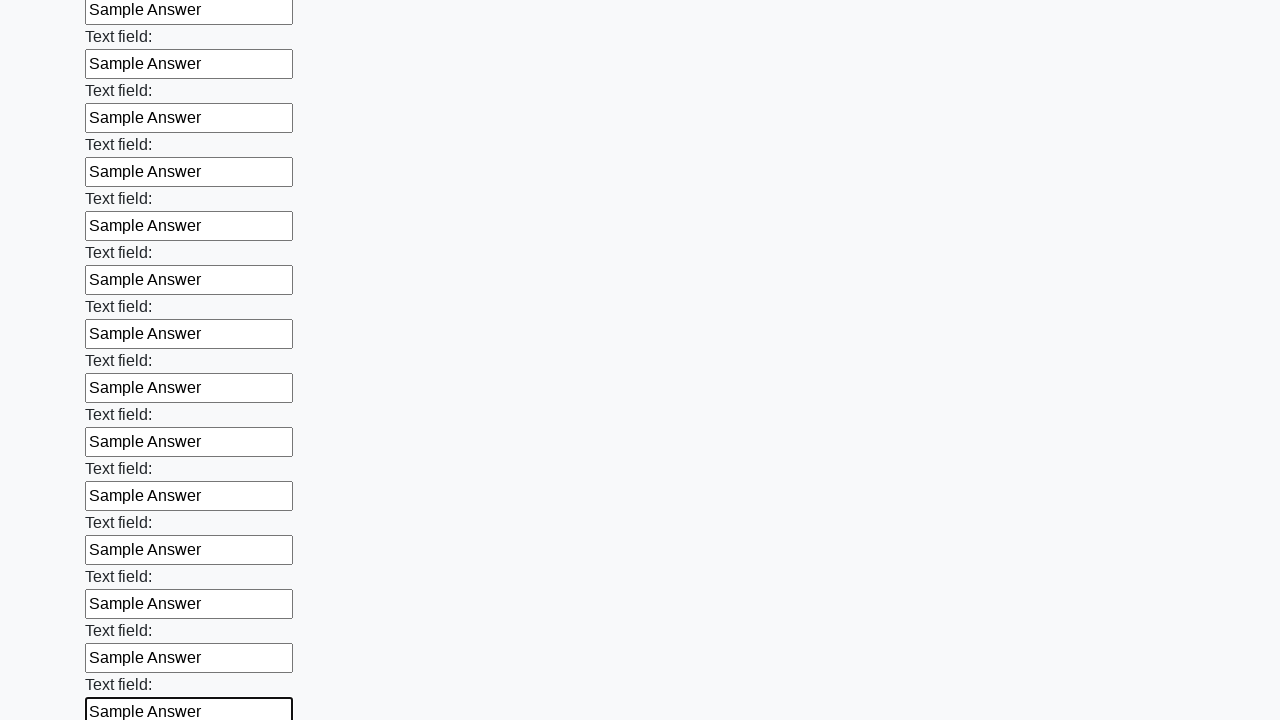

Filled a text input field with 'Sample Answer' on input[type='text'] >> nth=80
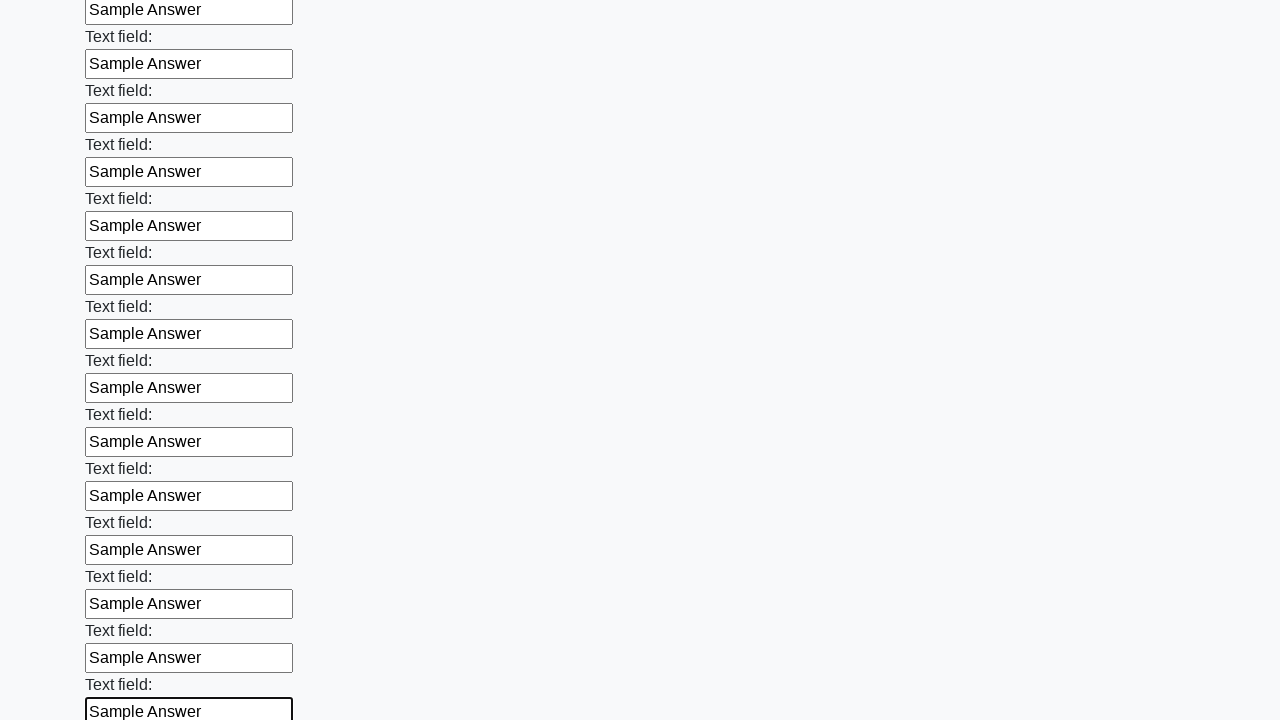

Filled a text input field with 'Sample Answer' on input[type='text'] >> nth=81
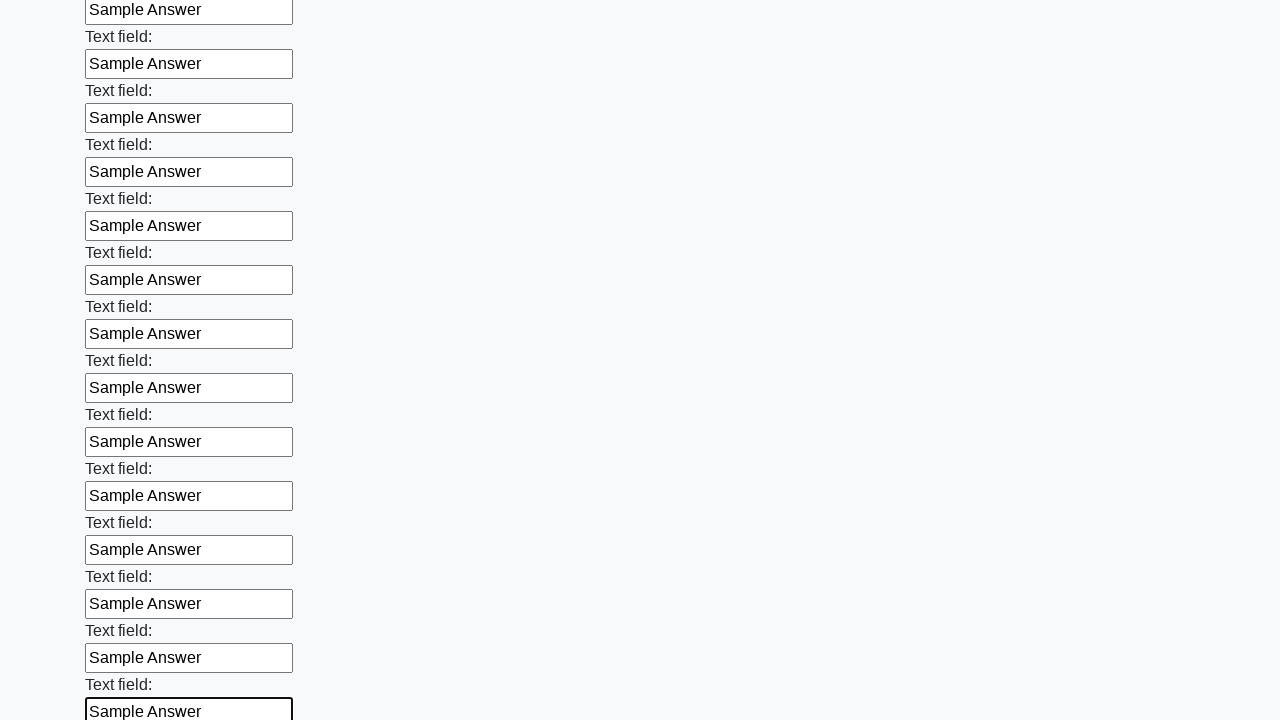

Filled a text input field with 'Sample Answer' on input[type='text'] >> nth=82
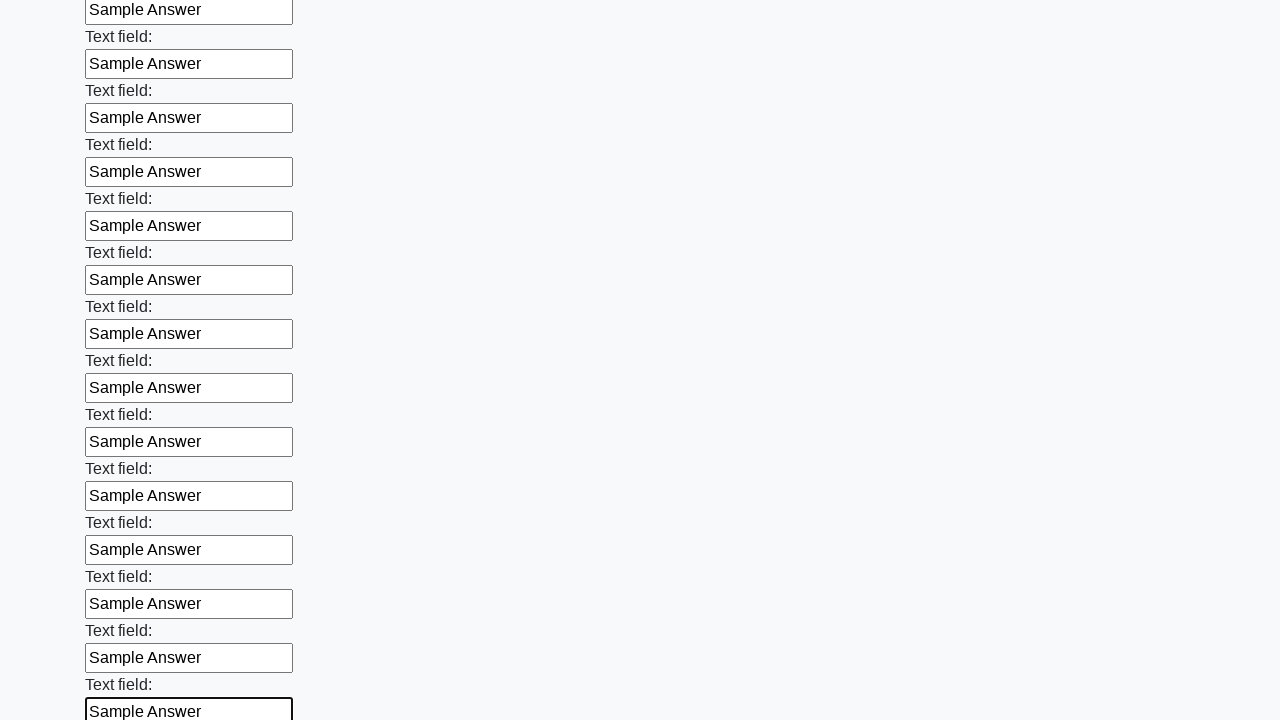

Filled a text input field with 'Sample Answer' on input[type='text'] >> nth=83
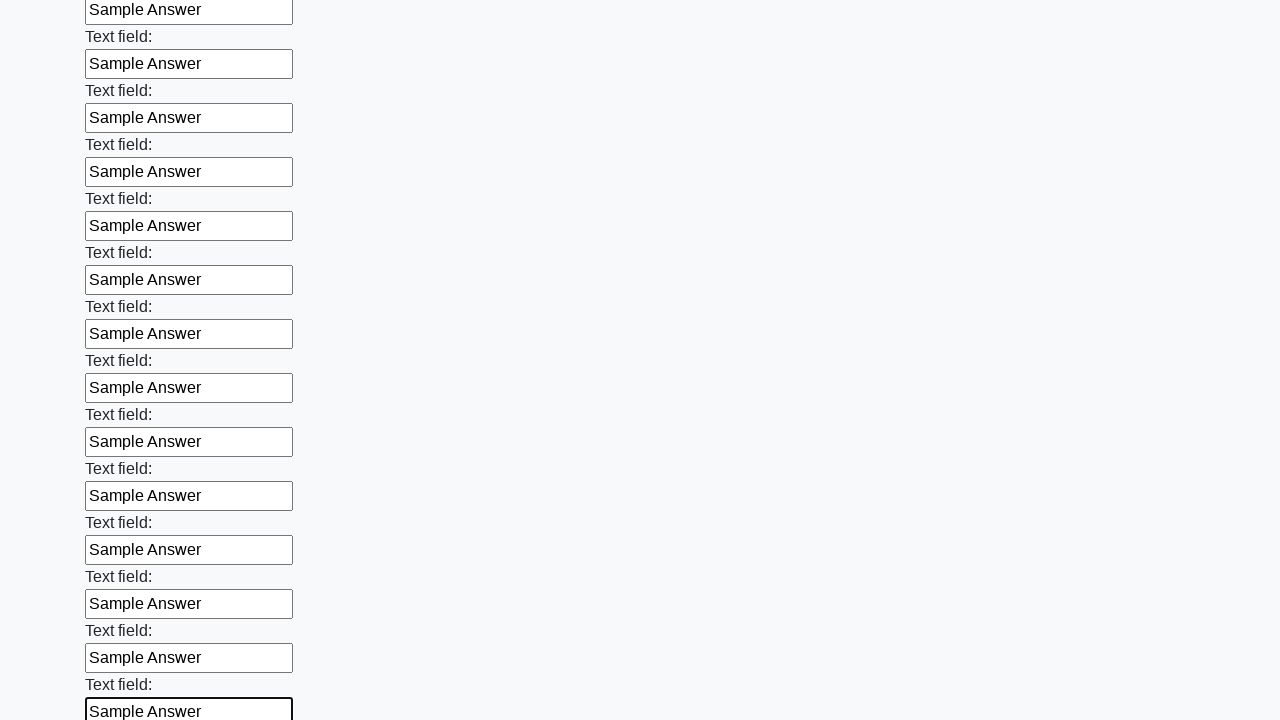

Filled a text input field with 'Sample Answer' on input[type='text'] >> nth=84
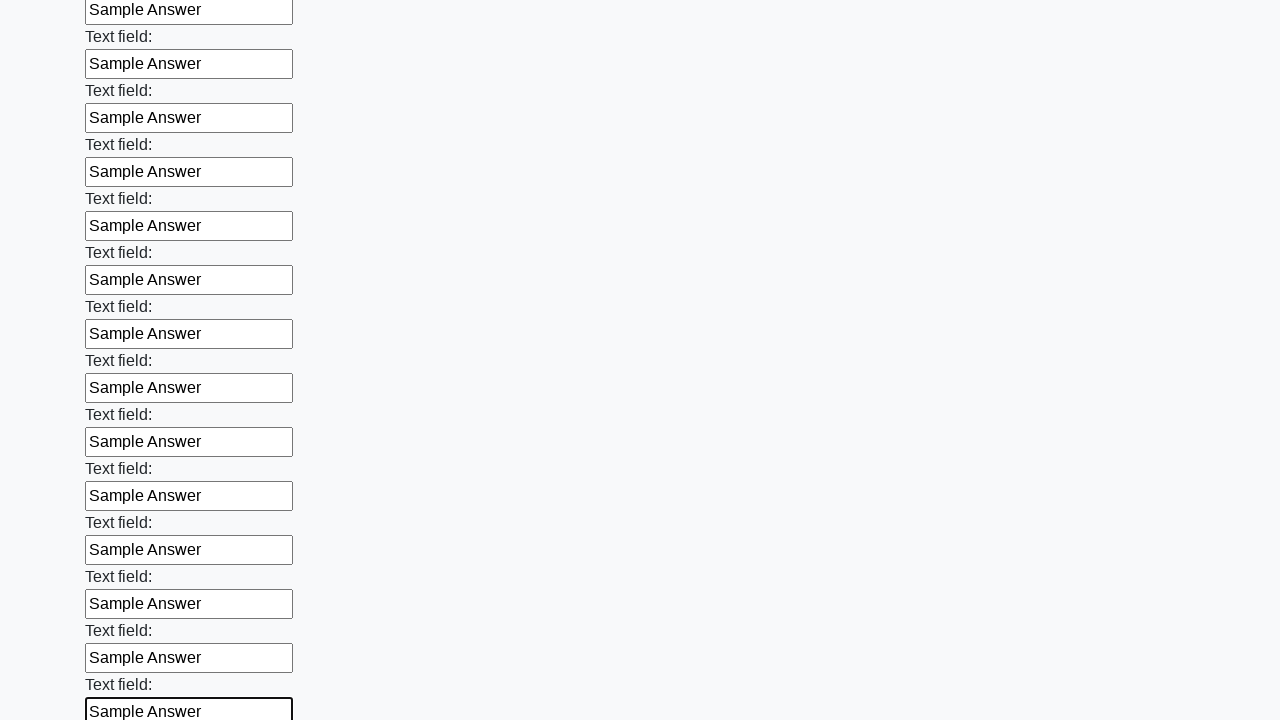

Filled a text input field with 'Sample Answer' on input[type='text'] >> nth=85
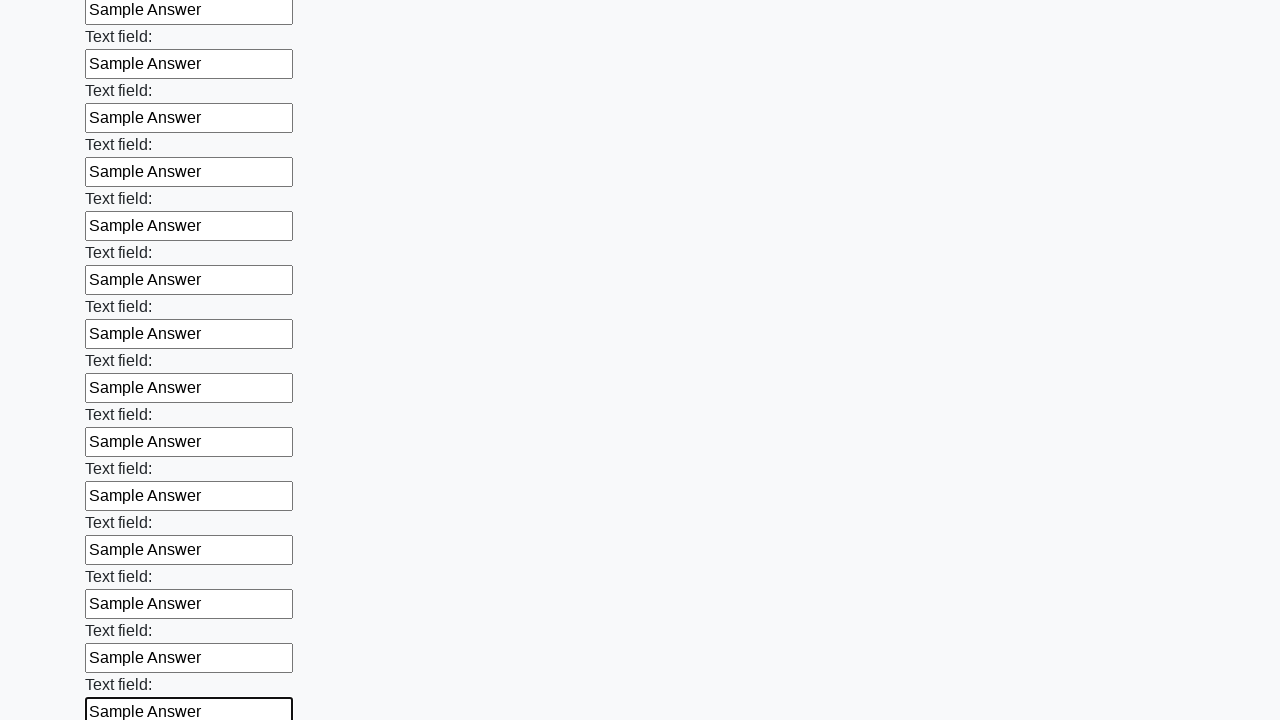

Filled a text input field with 'Sample Answer' on input[type='text'] >> nth=86
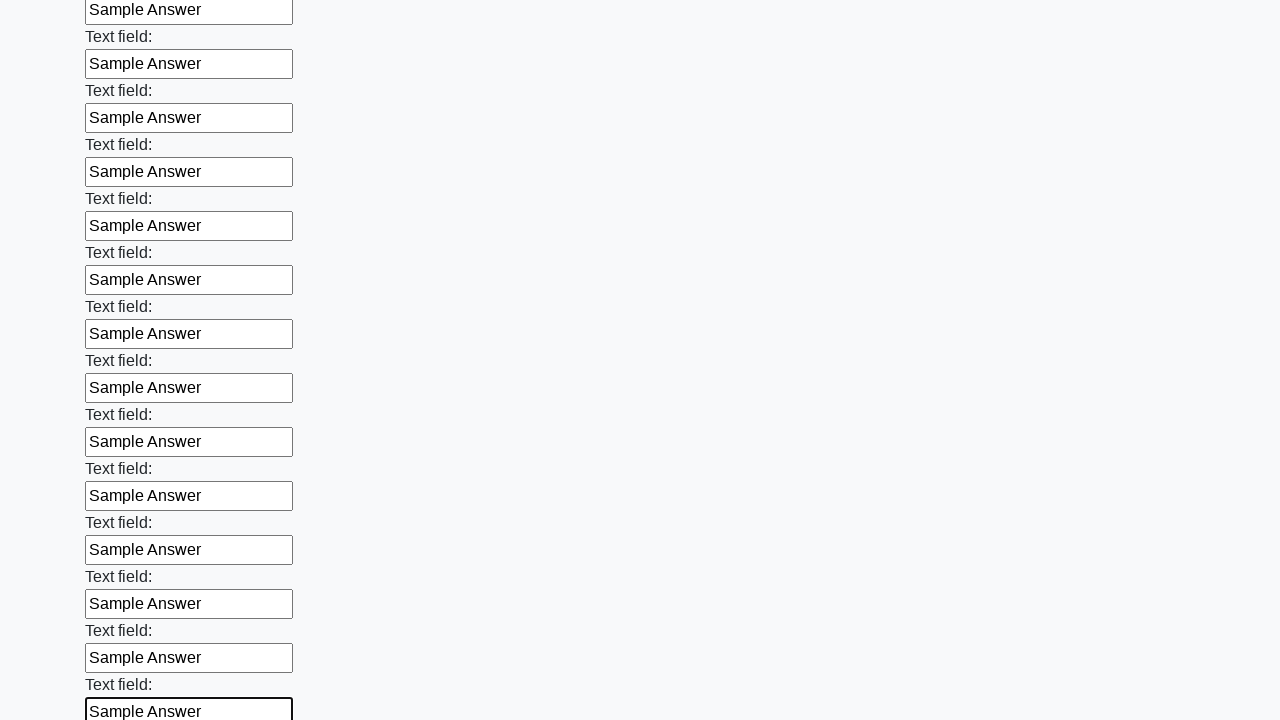

Filled a text input field with 'Sample Answer' on input[type='text'] >> nth=87
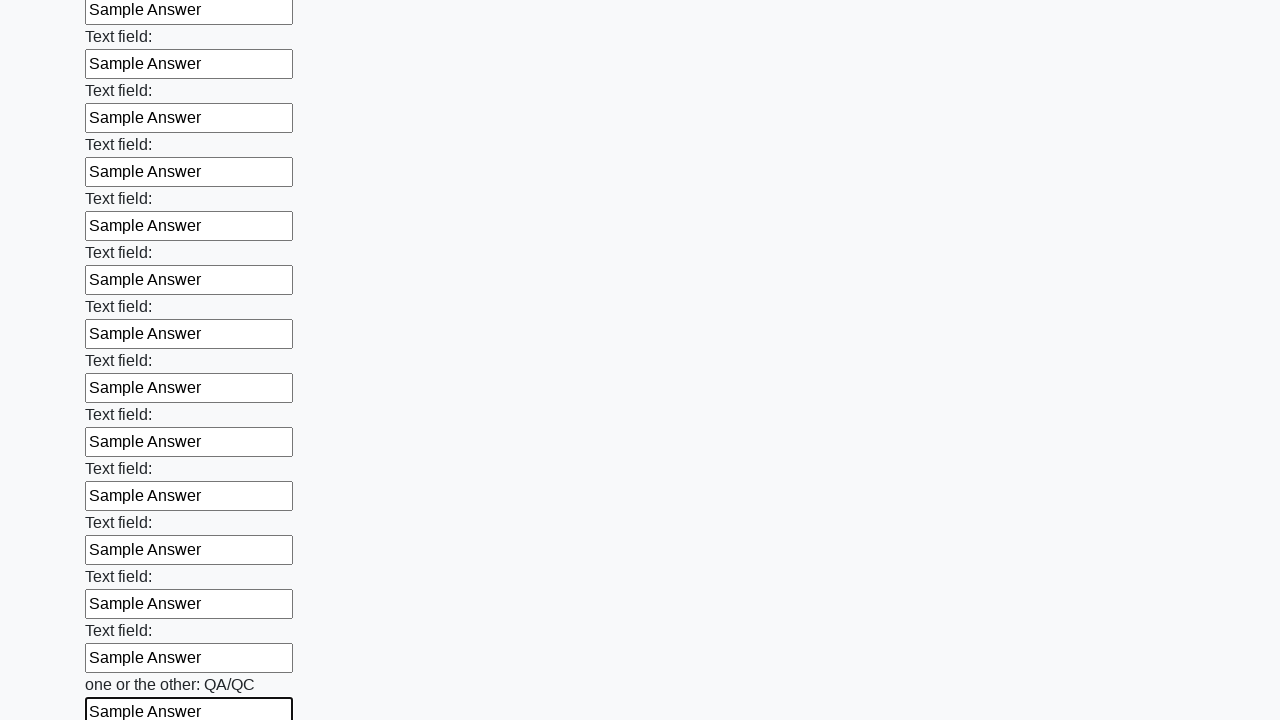

Filled a text input field with 'Sample Answer' on input[type='text'] >> nth=88
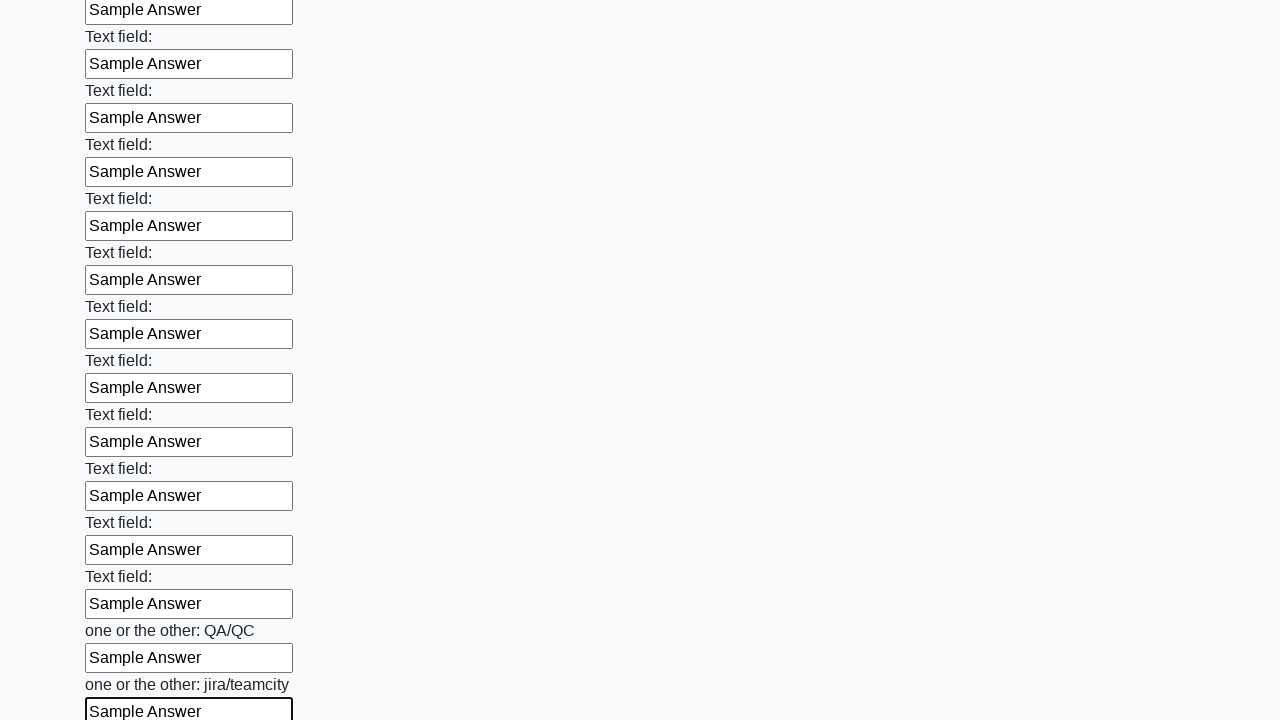

Filled a text input field with 'Sample Answer' on input[type='text'] >> nth=89
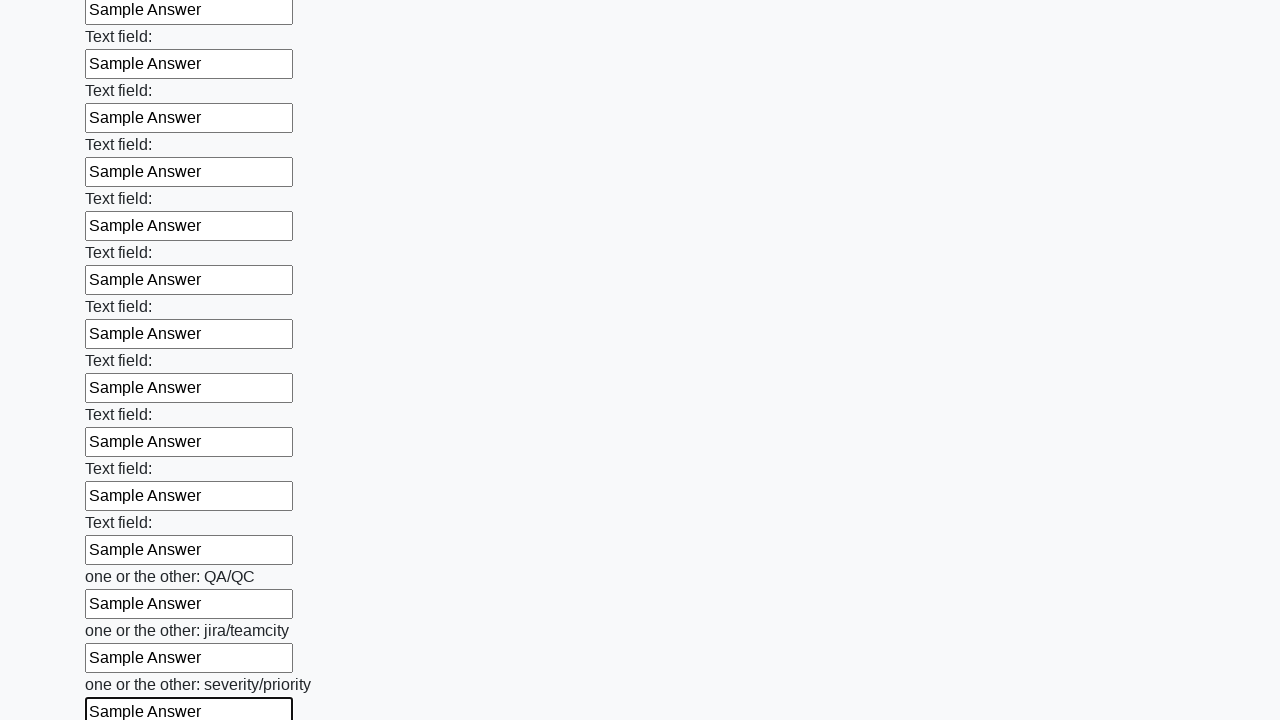

Filled a text input field with 'Sample Answer' on input[type='text'] >> nth=90
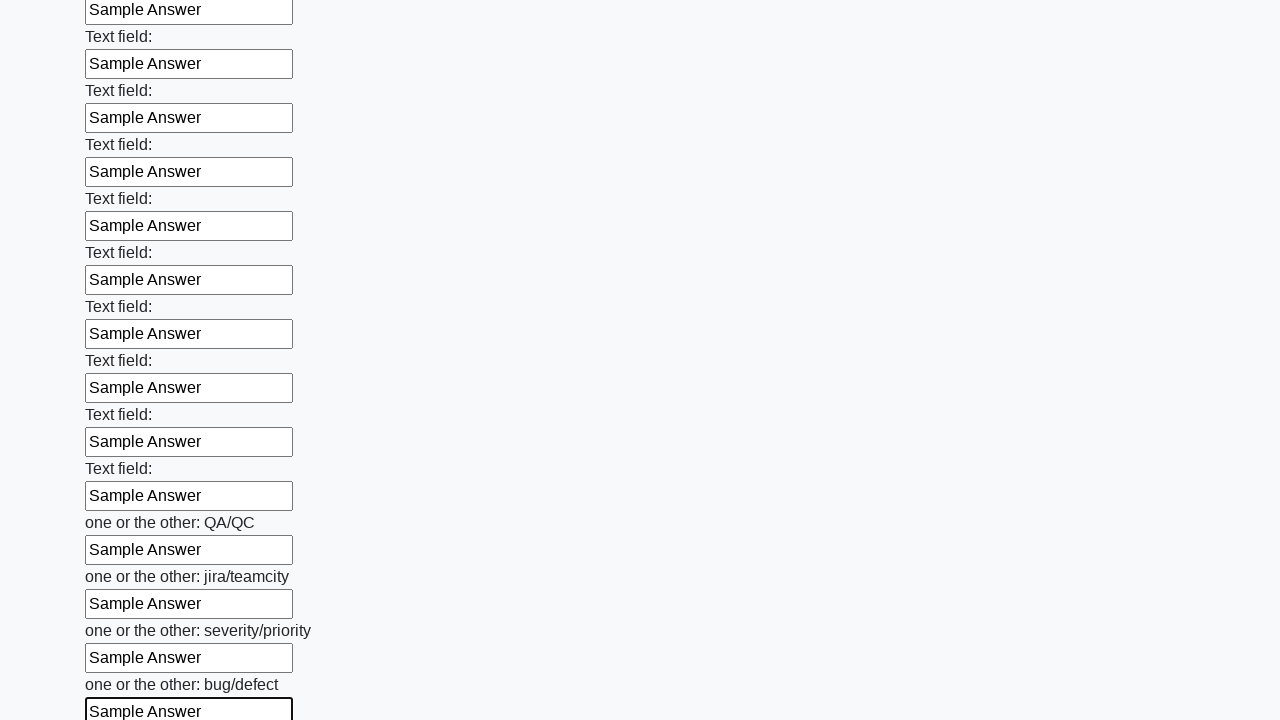

Filled a text input field with 'Sample Answer' on input[type='text'] >> nth=91
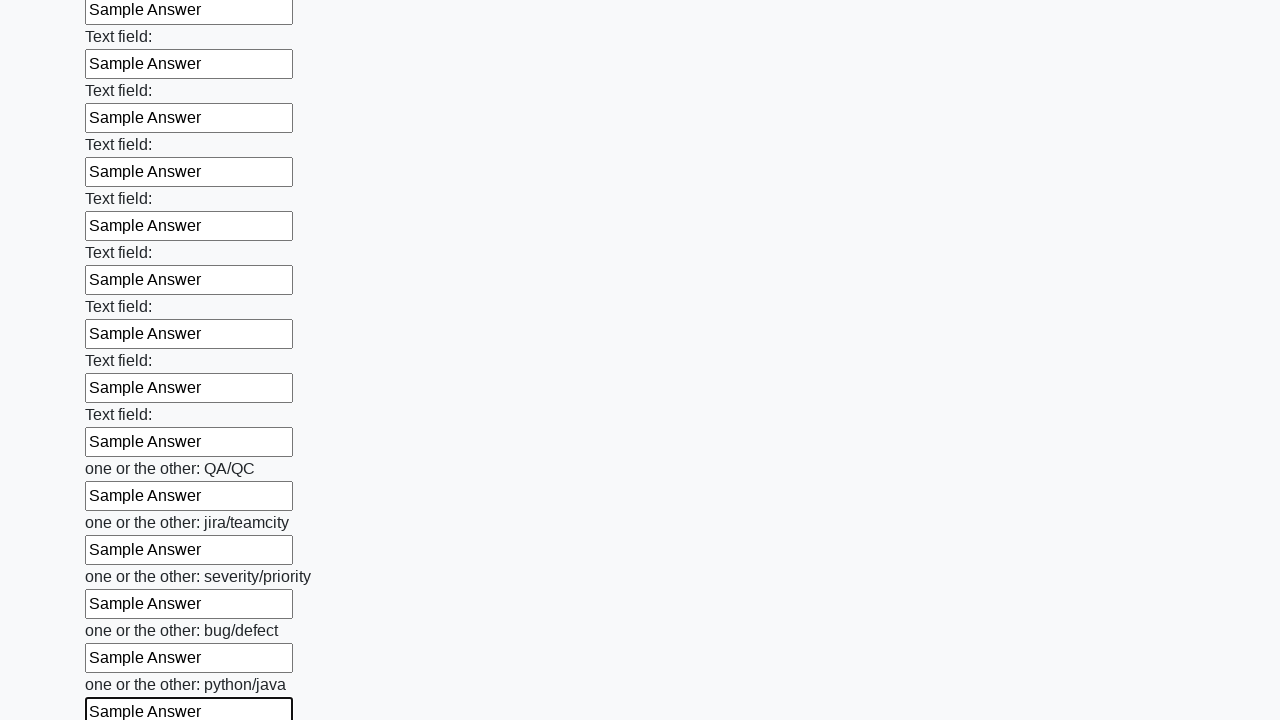

Filled a text input field with 'Sample Answer' on input[type='text'] >> nth=92
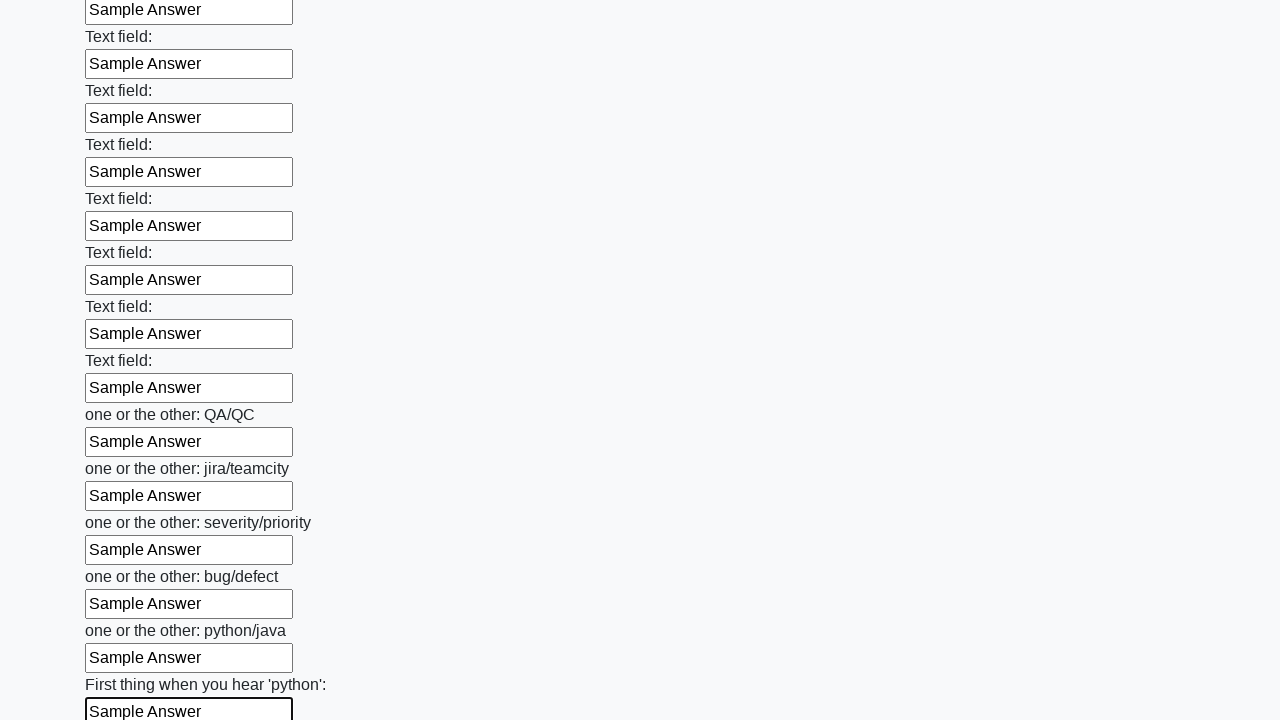

Filled a text input field with 'Sample Answer' on input[type='text'] >> nth=93
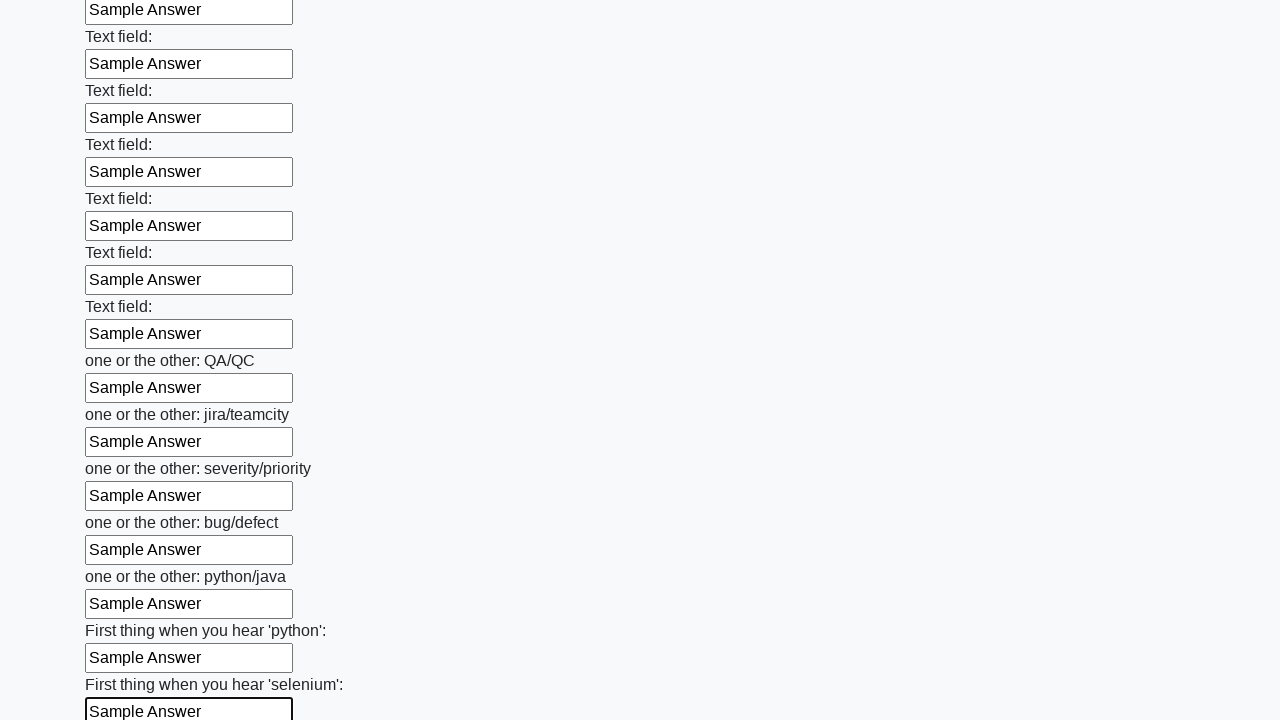

Filled a text input field with 'Sample Answer' on input[type='text'] >> nth=94
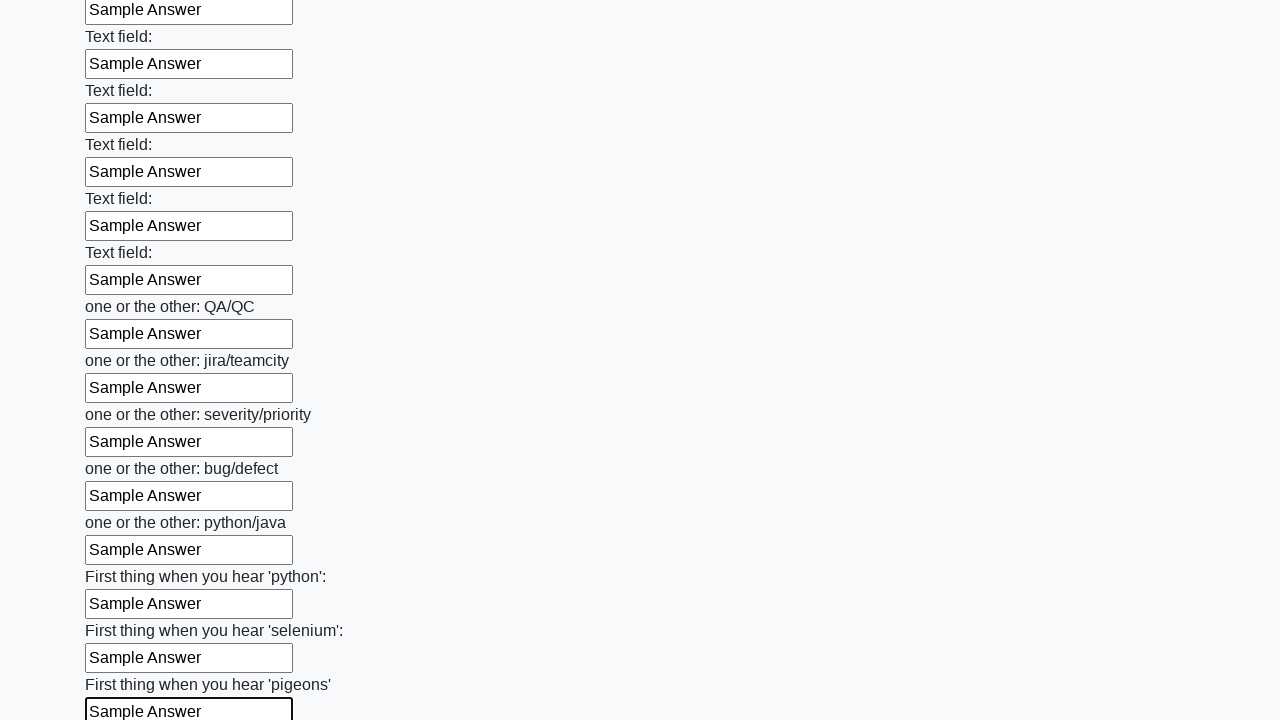

Filled a text input field with 'Sample Answer' on input[type='text'] >> nth=95
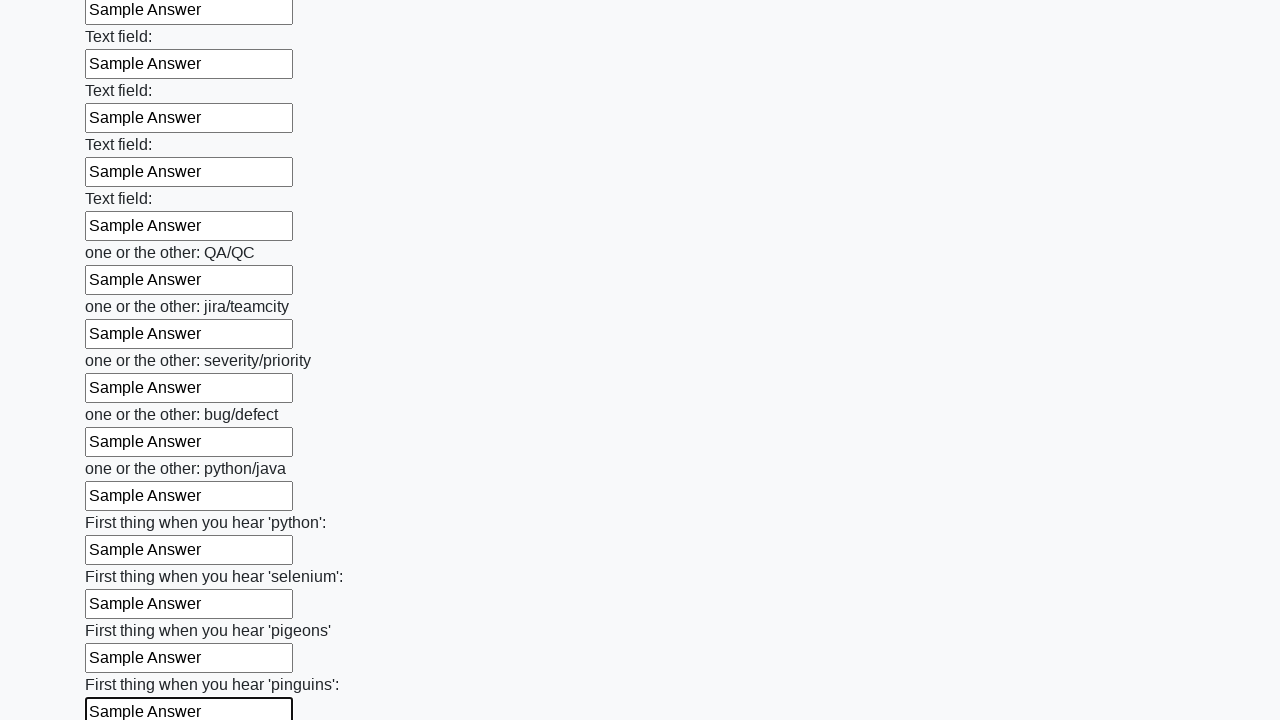

Filled a text input field with 'Sample Answer' on input[type='text'] >> nth=96
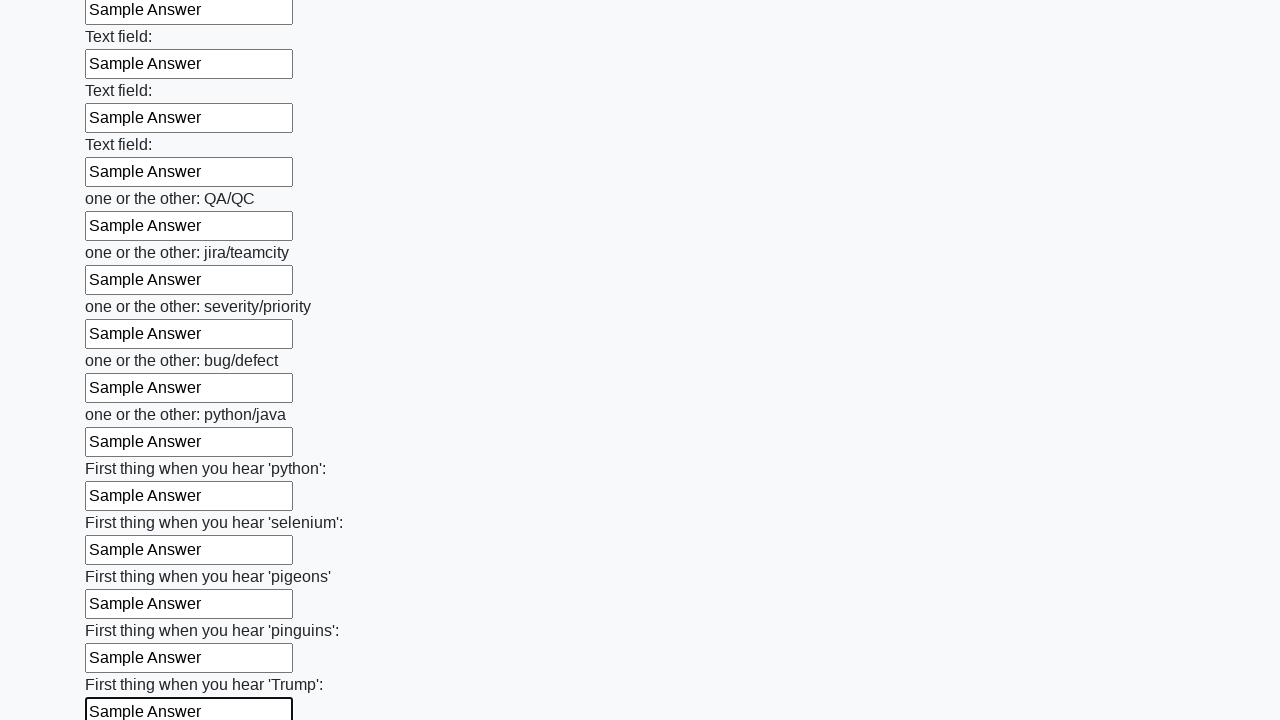

Filled a text input field with 'Sample Answer' on input[type='text'] >> nth=97
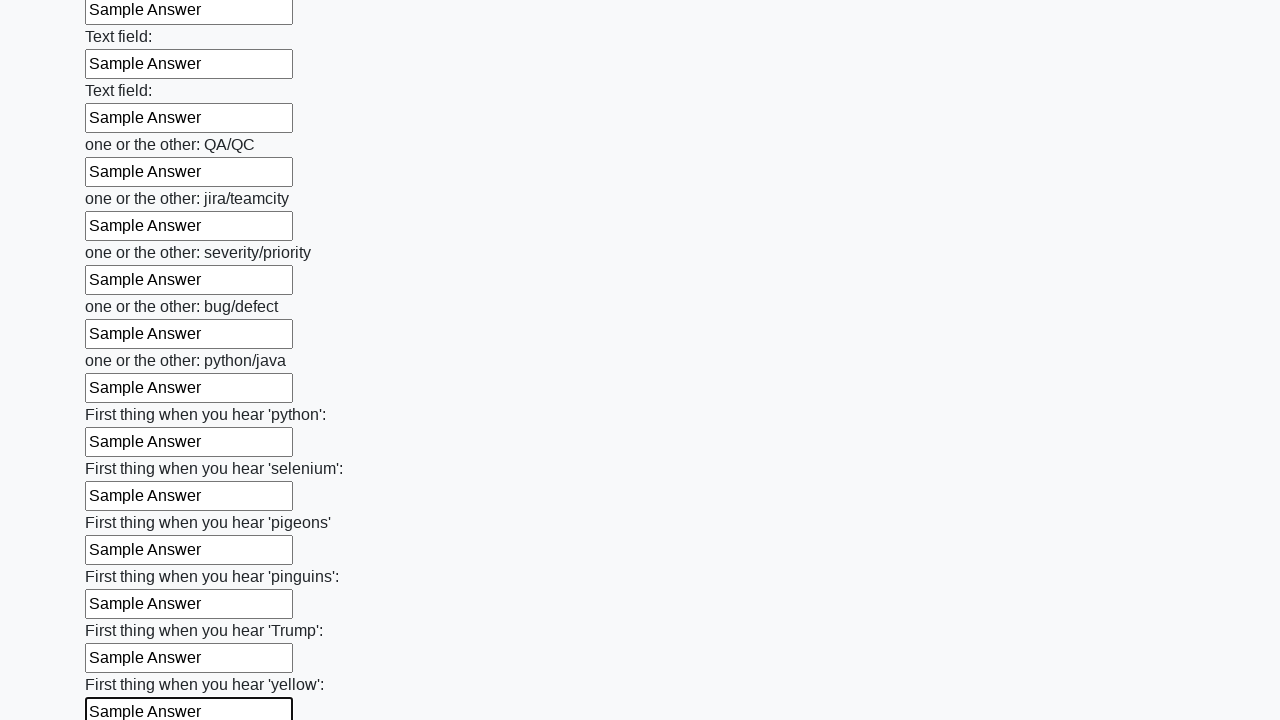

Filled a text input field with 'Sample Answer' on input[type='text'] >> nth=98
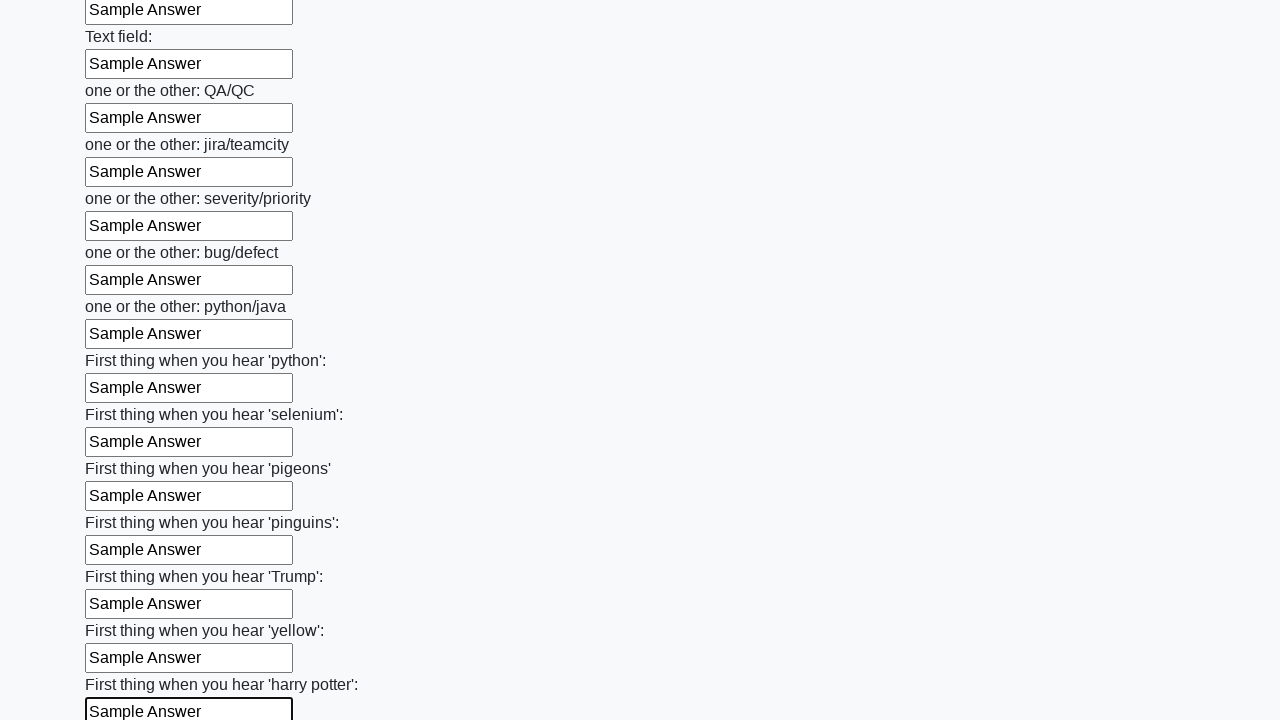

Filled a text input field with 'Sample Answer' on input[type='text'] >> nth=99
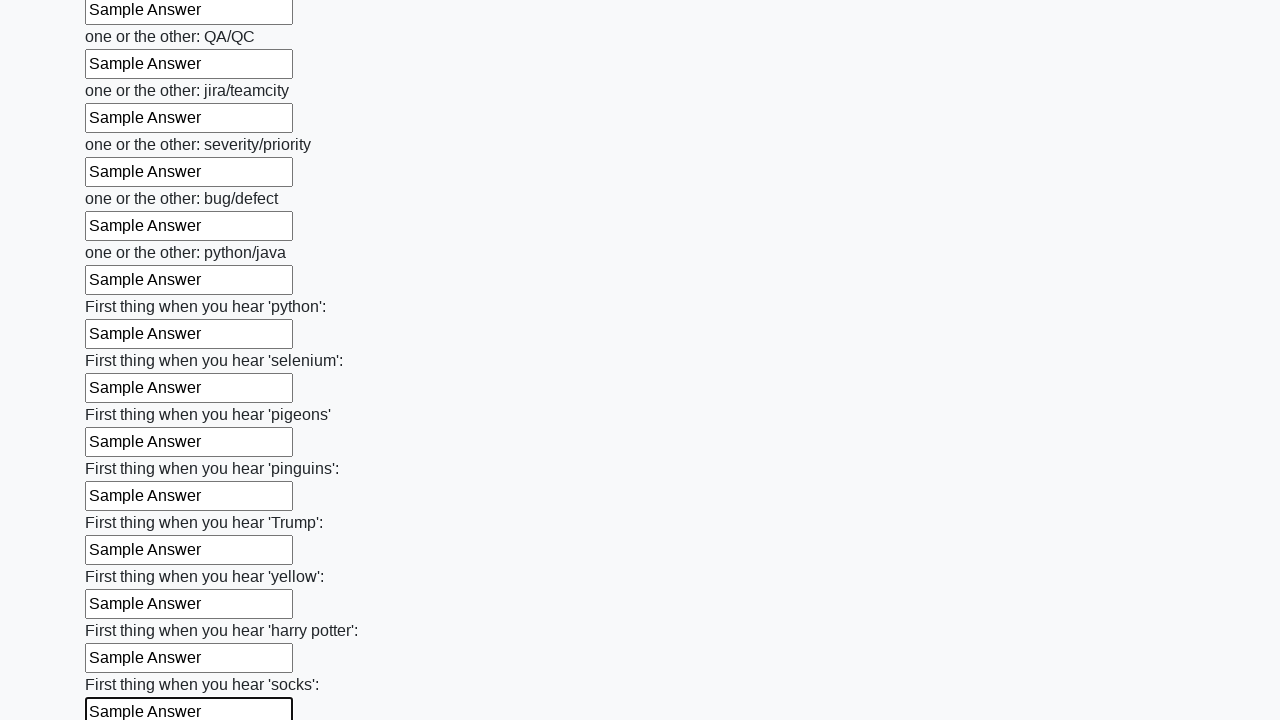

Clicked the submit button to submit the form at (123, 611) on button.btn
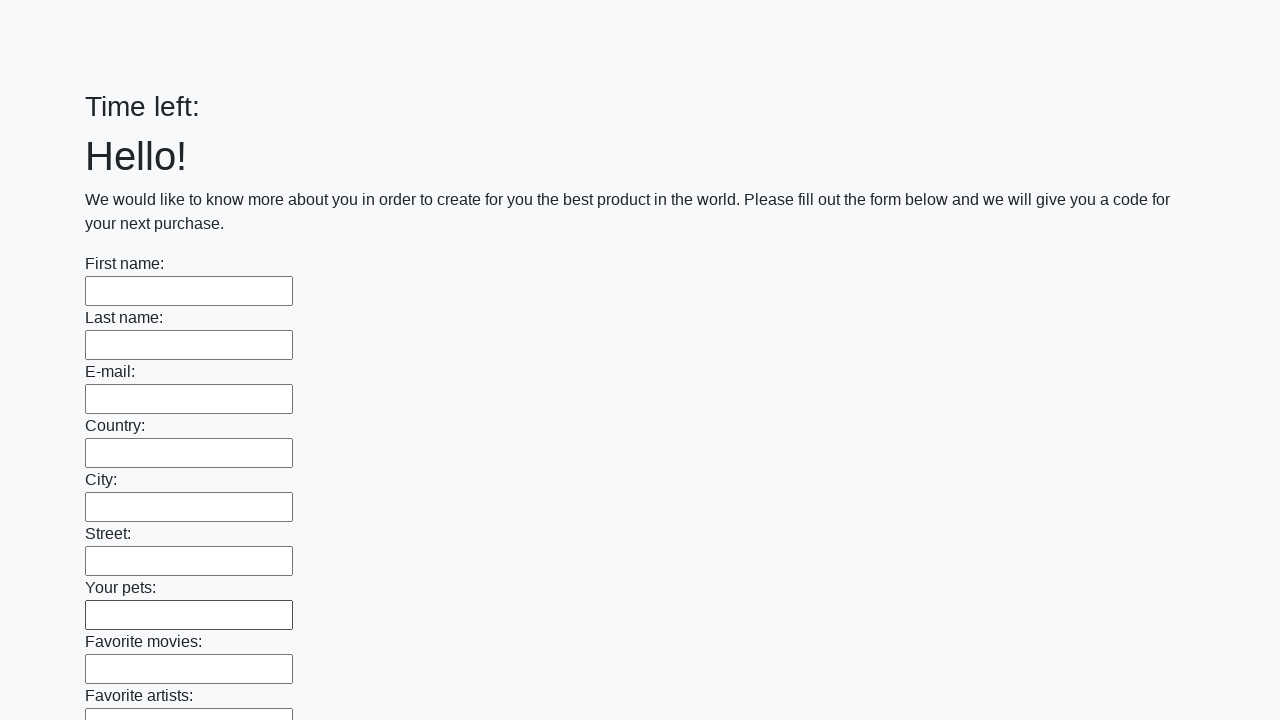

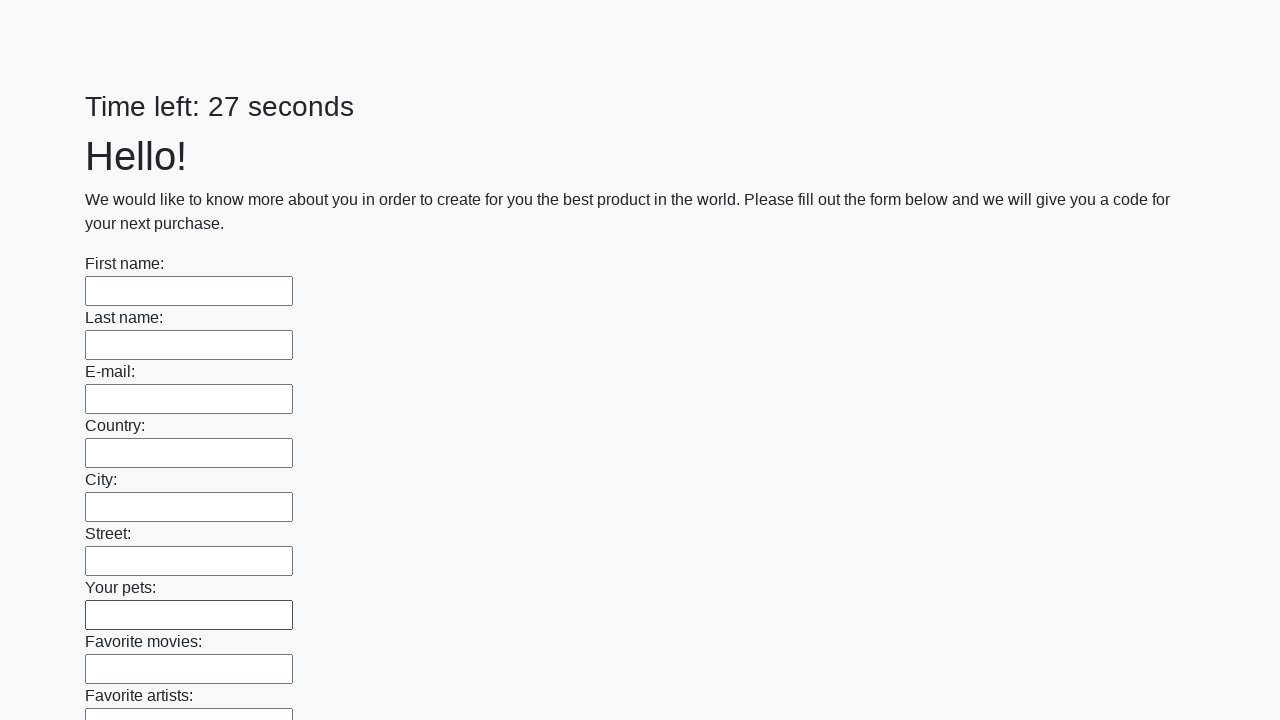